Tests the add/remove elements functionality by clicking the "Add Element" button 100 times to create delete buttons, then clicking 40 delete buttons to remove them, and validating the correct number of buttons remain.

Starting URL: http://the-internet.herokuapp.com/add_remove_elements/

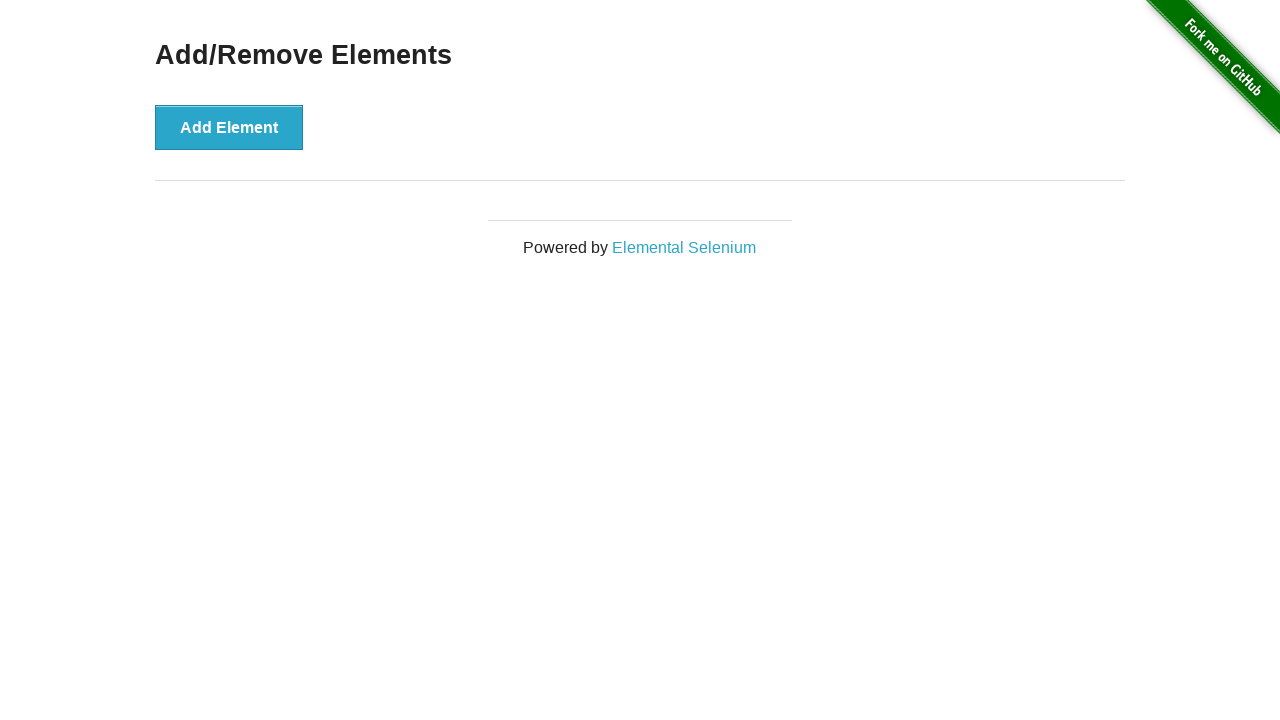

Navigated to Add/Remove Elements page
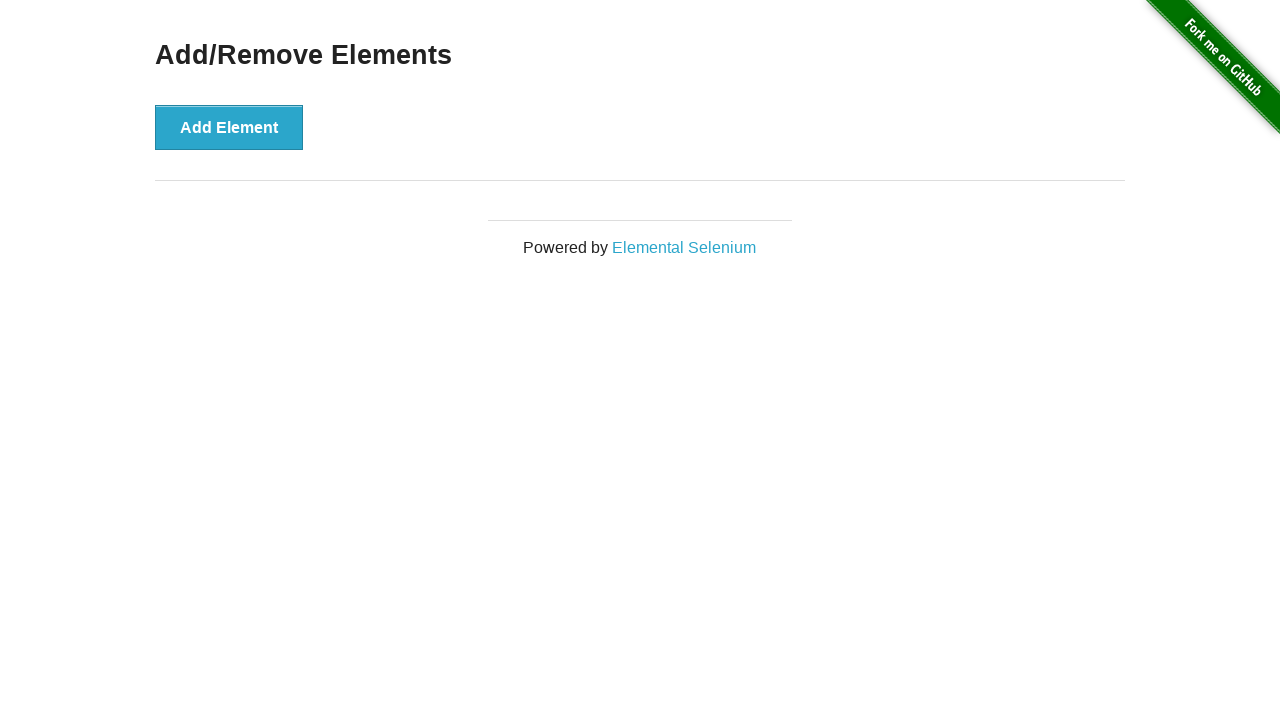

Clicked 'Add Element' button (iteration 1/100) at (229, 127) on button[onclick='addElement()']
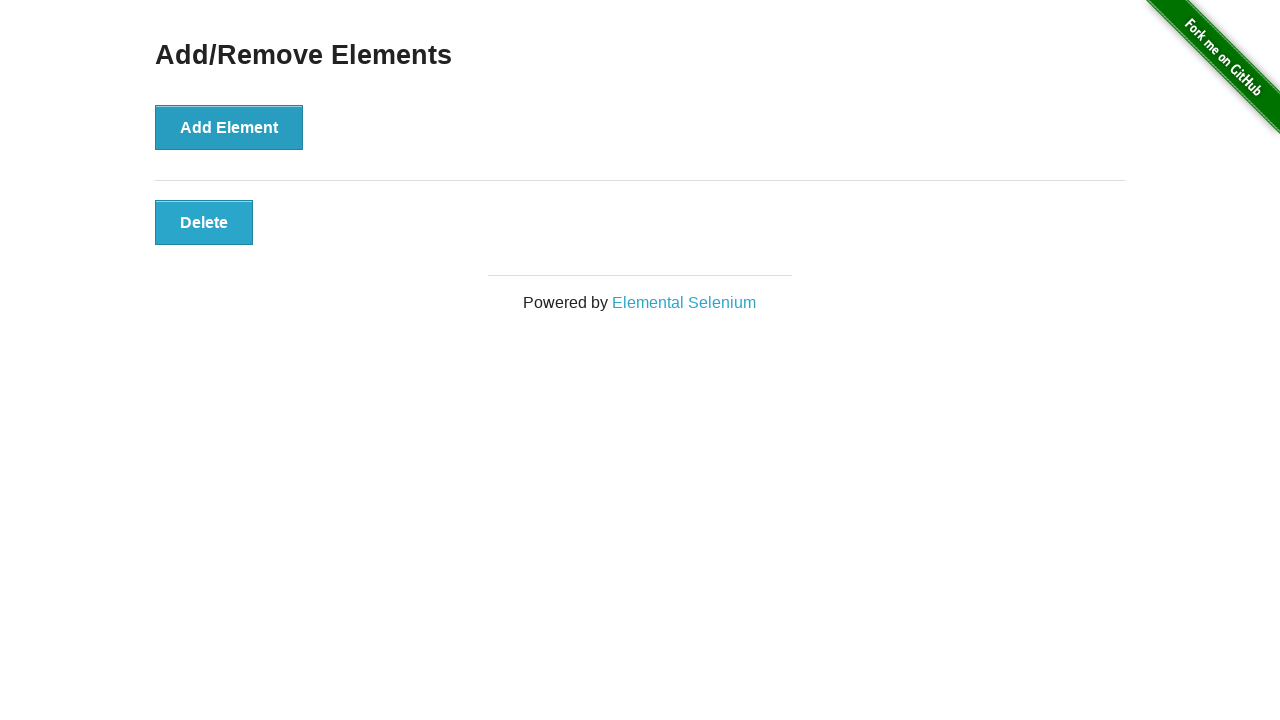

Clicked 'Add Element' button (iteration 2/100) at (229, 127) on button[onclick='addElement()']
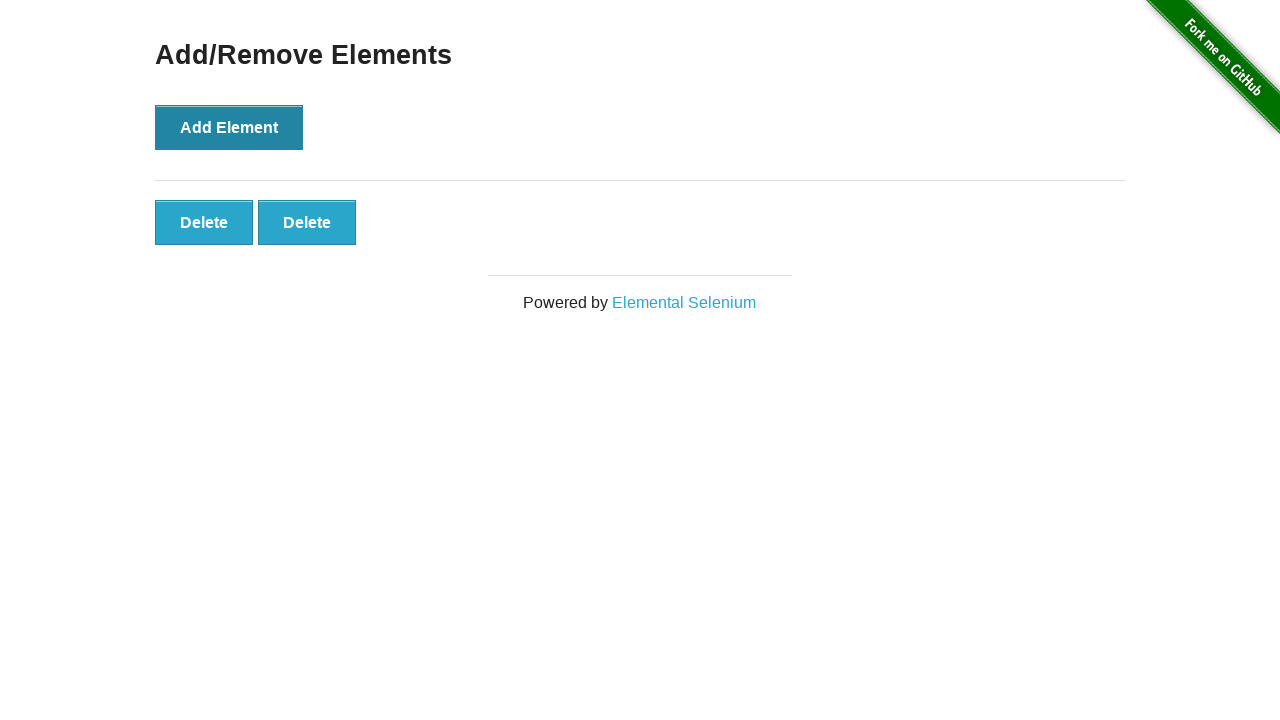

Clicked 'Add Element' button (iteration 3/100) at (229, 127) on button[onclick='addElement()']
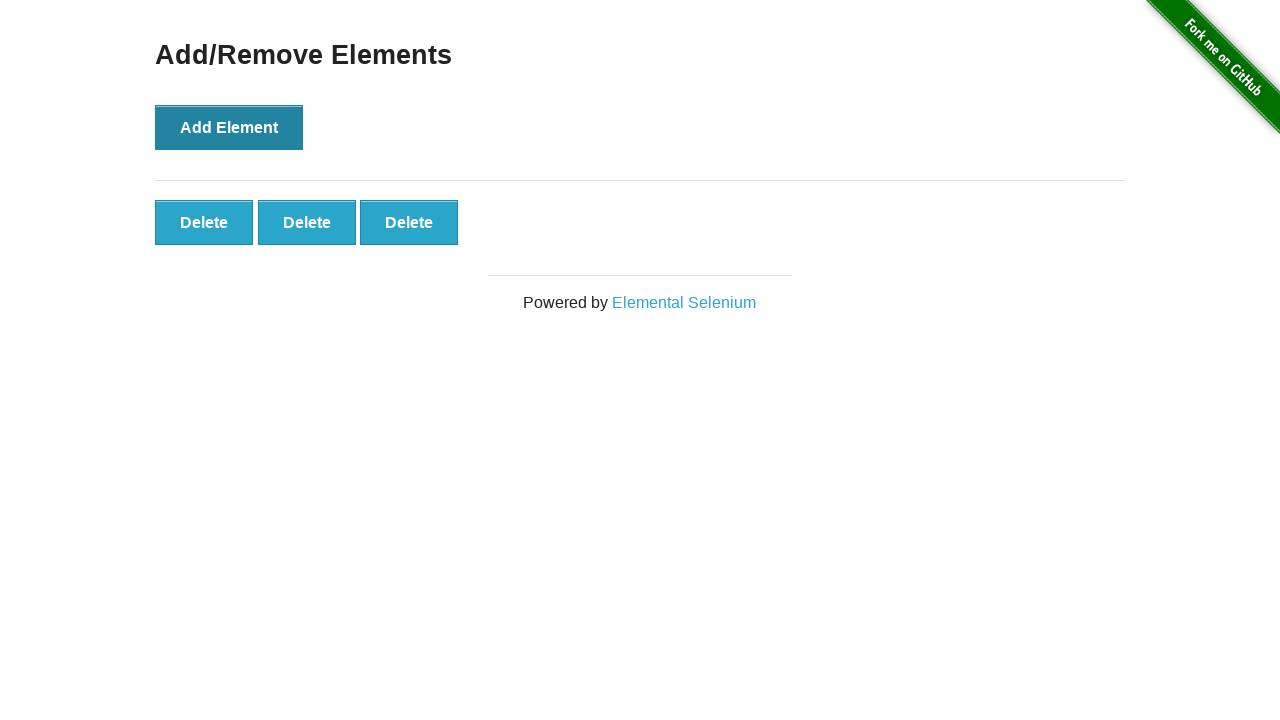

Clicked 'Add Element' button (iteration 4/100) at (229, 127) on button[onclick='addElement()']
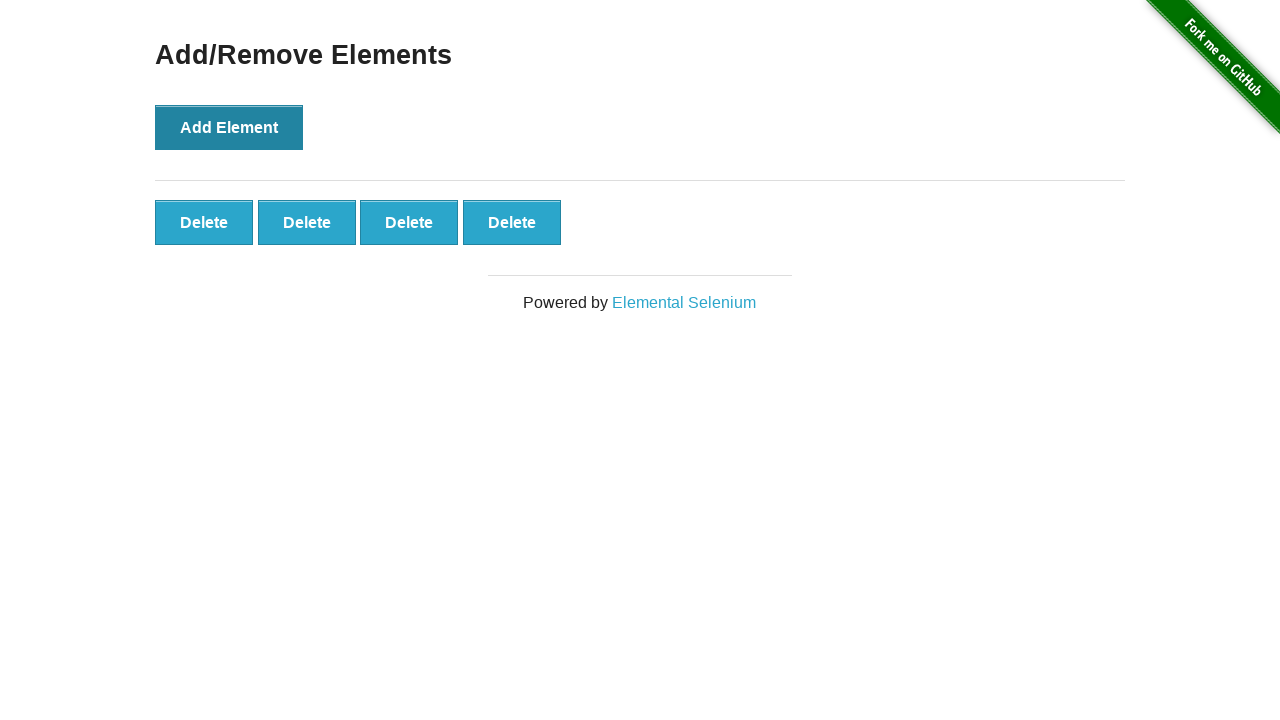

Clicked 'Add Element' button (iteration 5/100) at (229, 127) on button[onclick='addElement()']
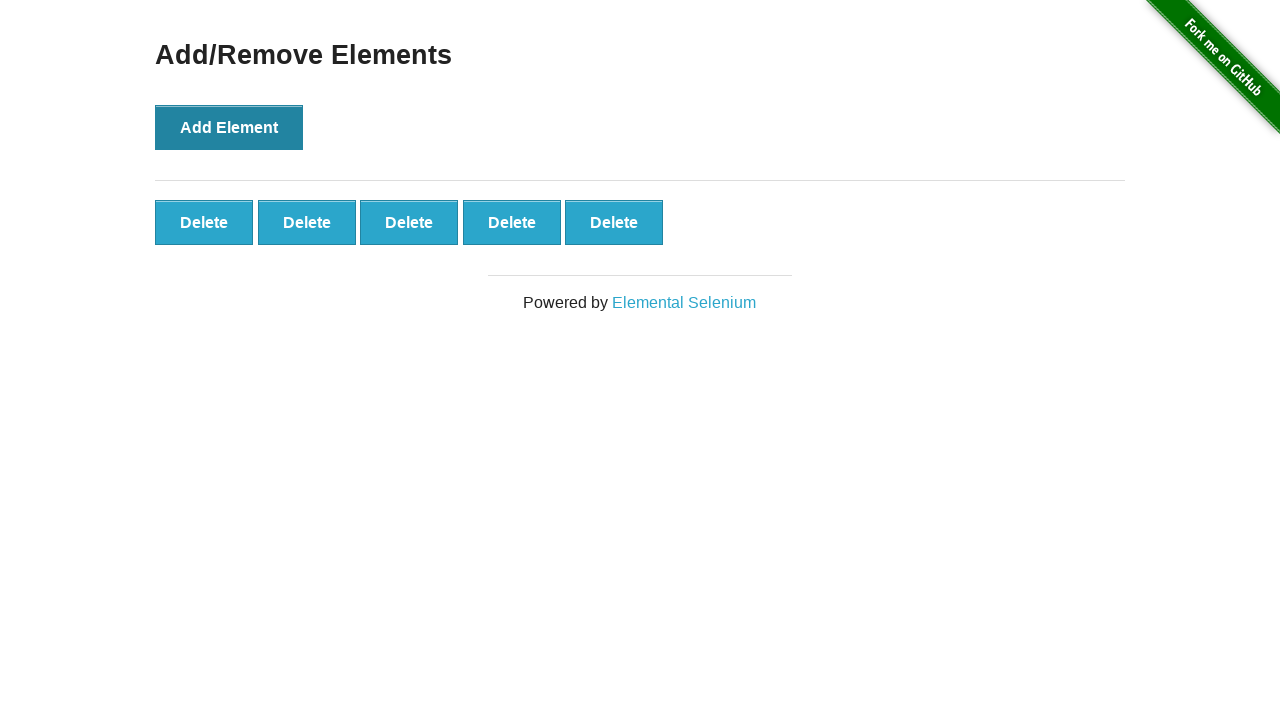

Clicked 'Add Element' button (iteration 6/100) at (229, 127) on button[onclick='addElement()']
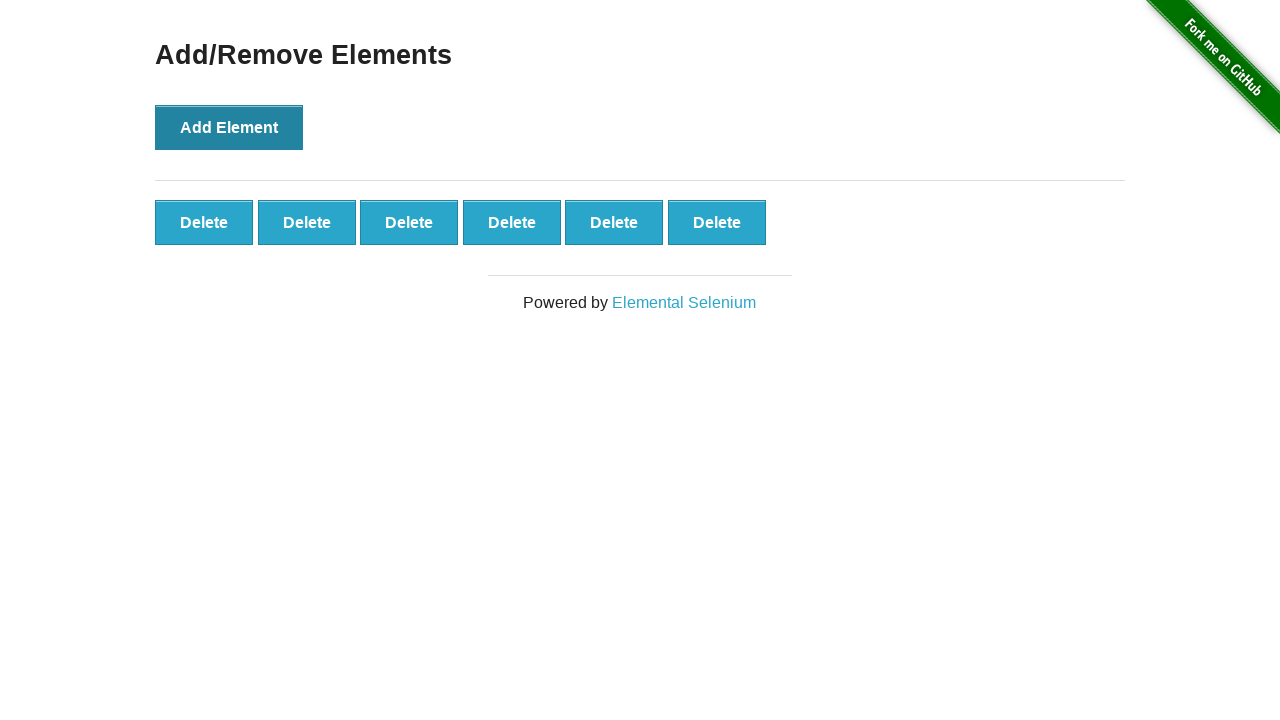

Clicked 'Add Element' button (iteration 7/100) at (229, 127) on button[onclick='addElement()']
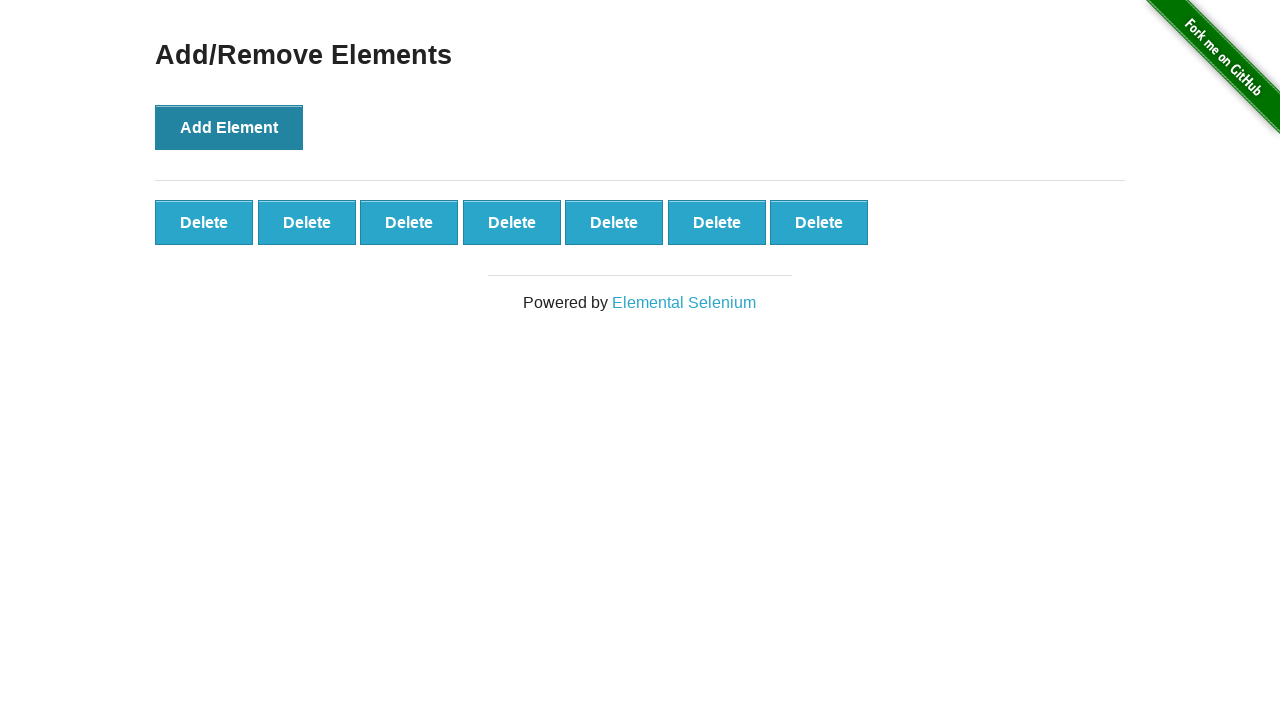

Clicked 'Add Element' button (iteration 8/100) at (229, 127) on button[onclick='addElement()']
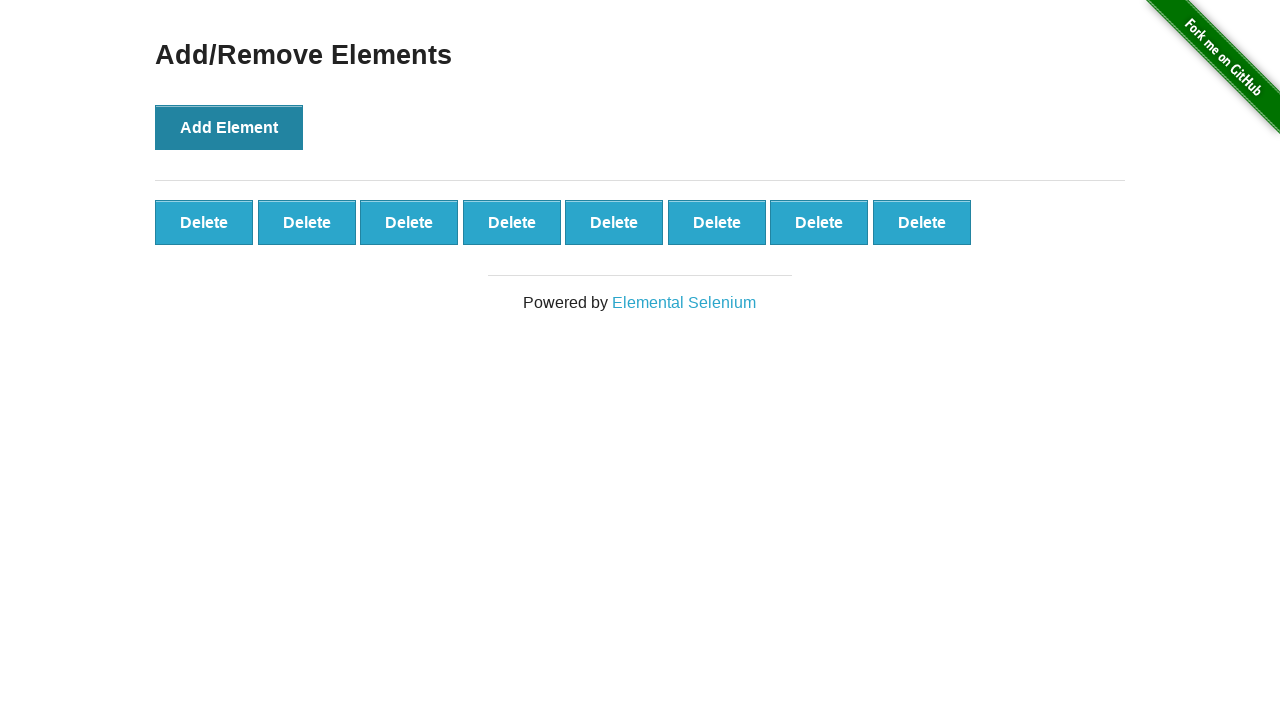

Clicked 'Add Element' button (iteration 9/100) at (229, 127) on button[onclick='addElement()']
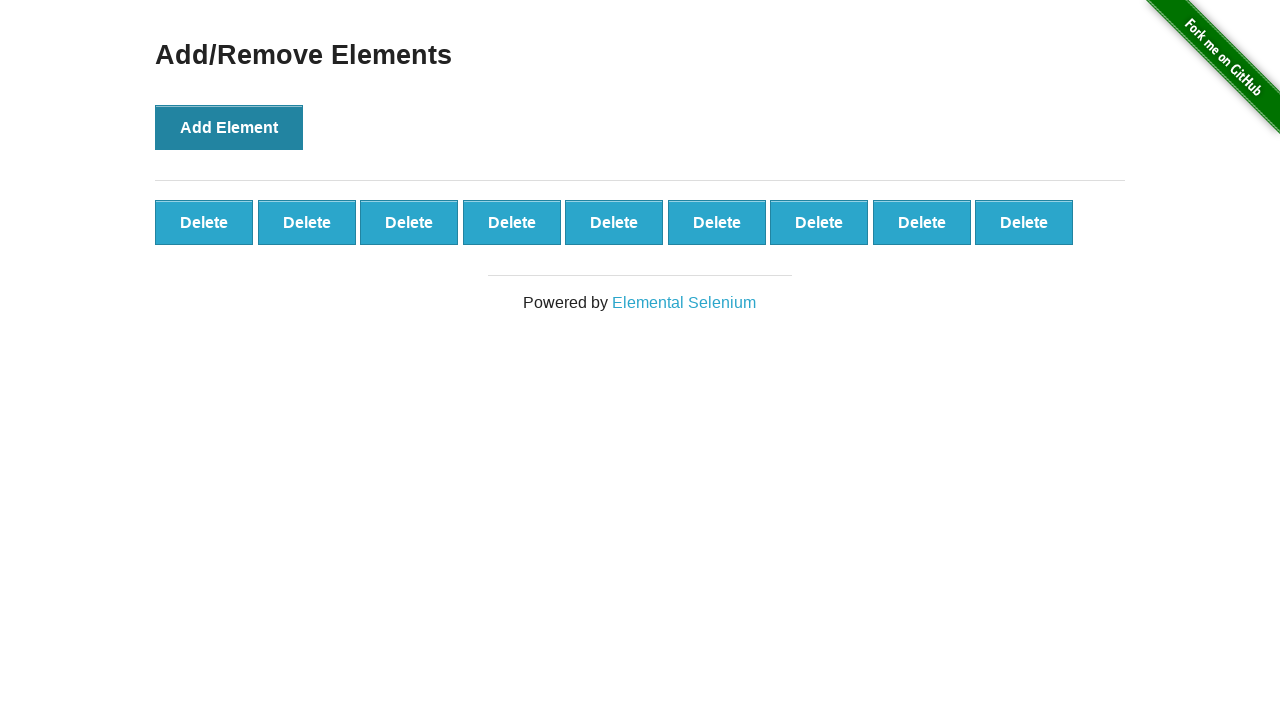

Clicked 'Add Element' button (iteration 10/100) at (229, 127) on button[onclick='addElement()']
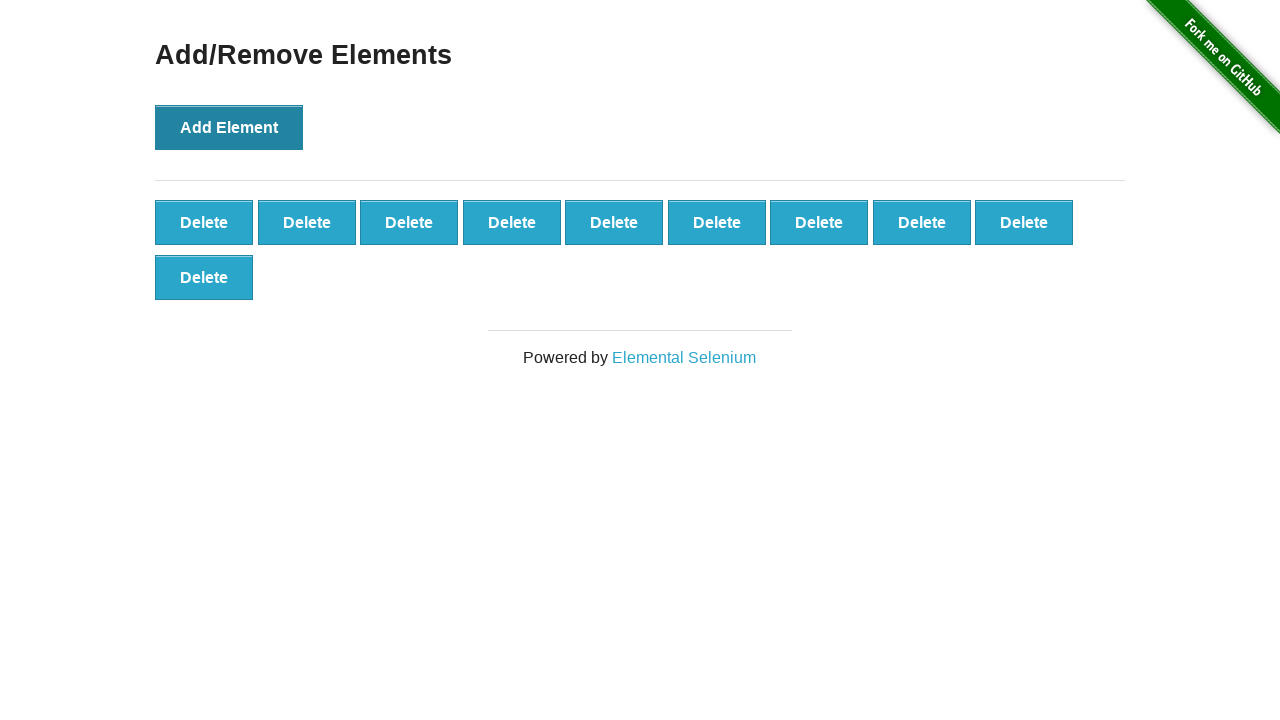

Clicked 'Add Element' button (iteration 11/100) at (229, 127) on button[onclick='addElement()']
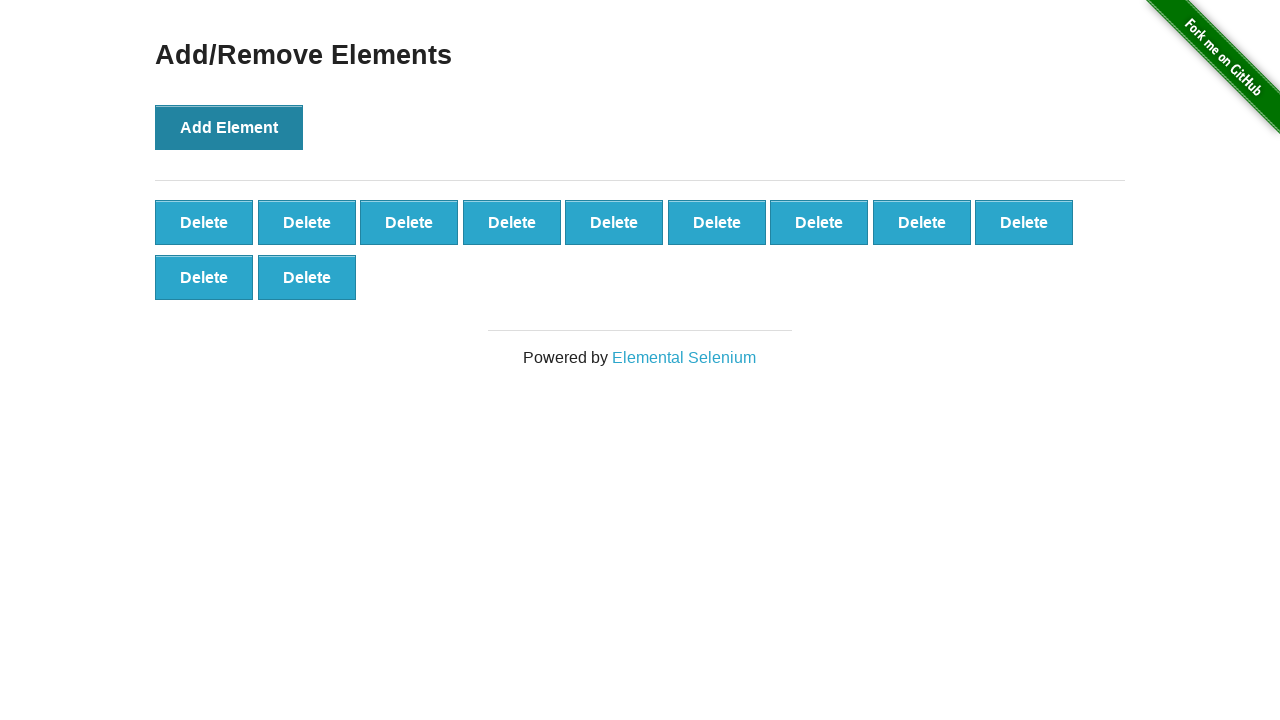

Clicked 'Add Element' button (iteration 12/100) at (229, 127) on button[onclick='addElement()']
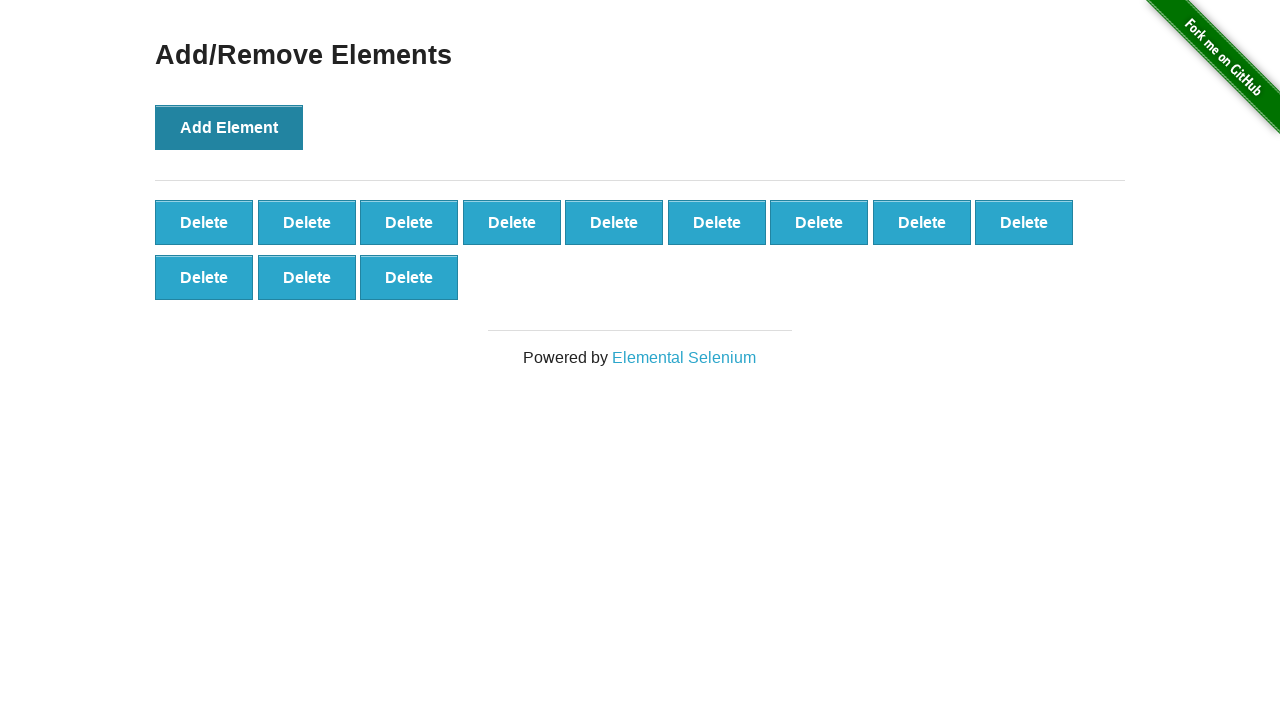

Clicked 'Add Element' button (iteration 13/100) at (229, 127) on button[onclick='addElement()']
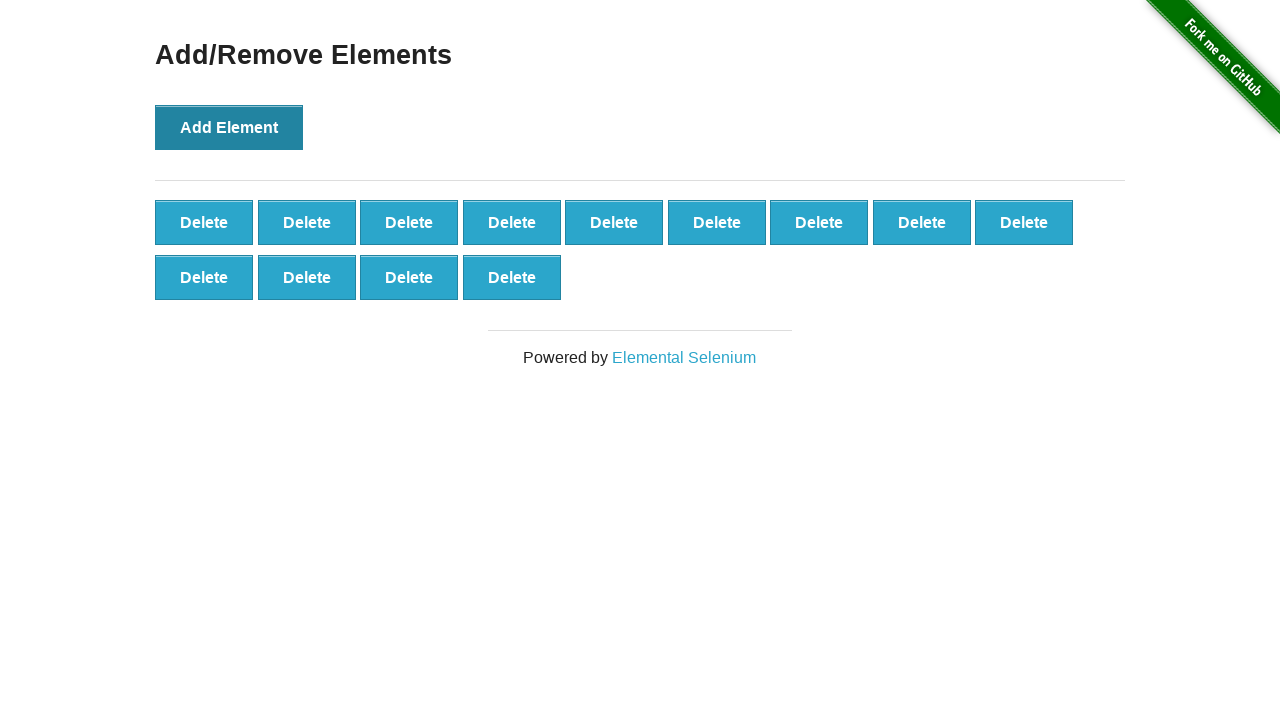

Clicked 'Add Element' button (iteration 14/100) at (229, 127) on button[onclick='addElement()']
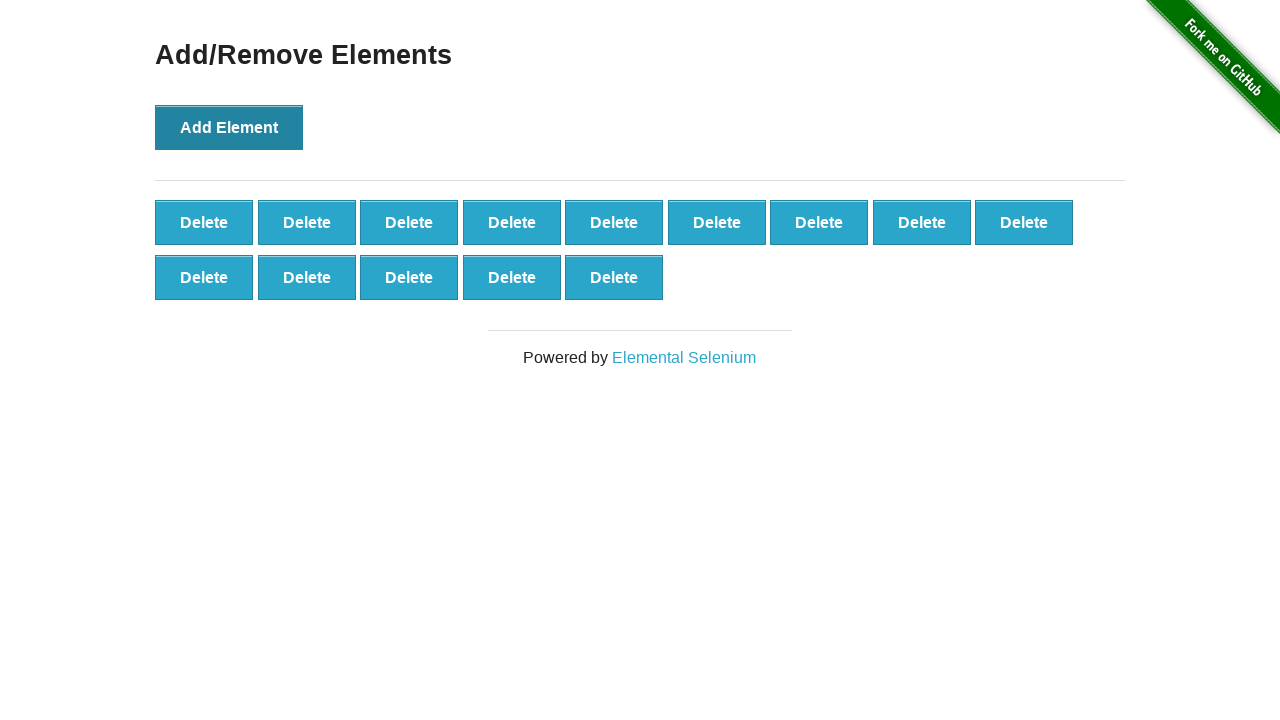

Clicked 'Add Element' button (iteration 15/100) at (229, 127) on button[onclick='addElement()']
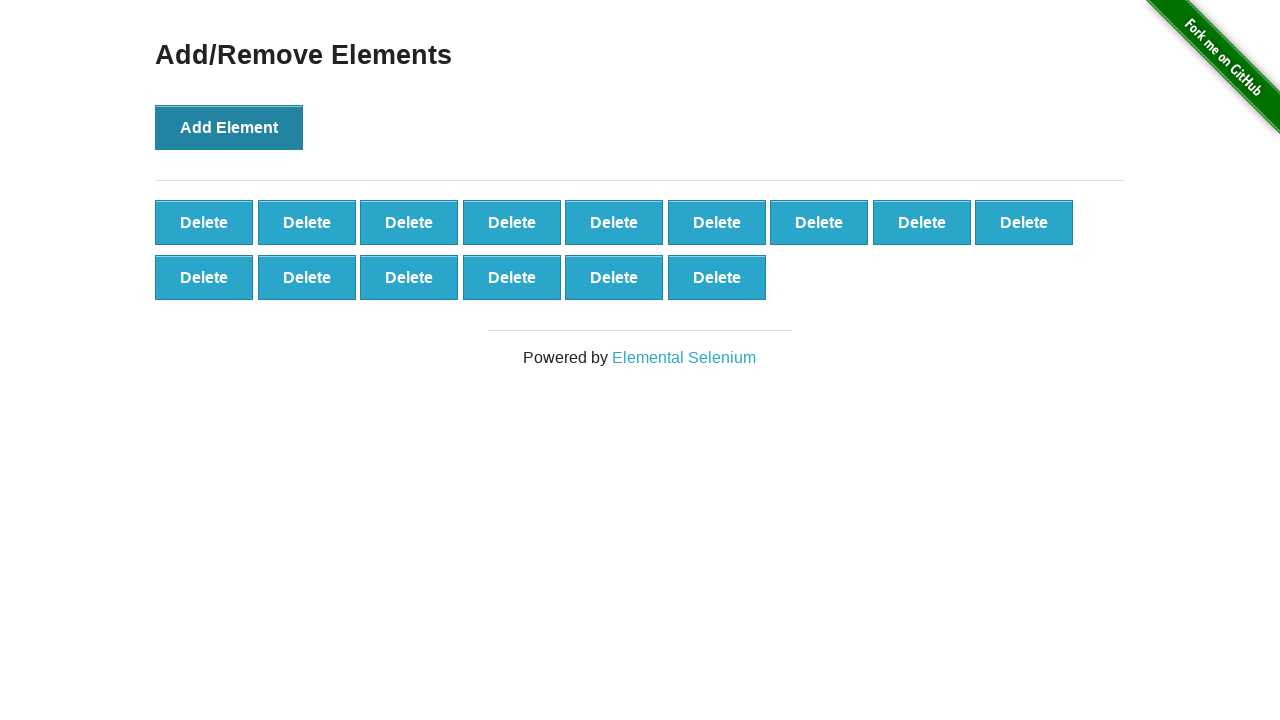

Clicked 'Add Element' button (iteration 16/100) at (229, 127) on button[onclick='addElement()']
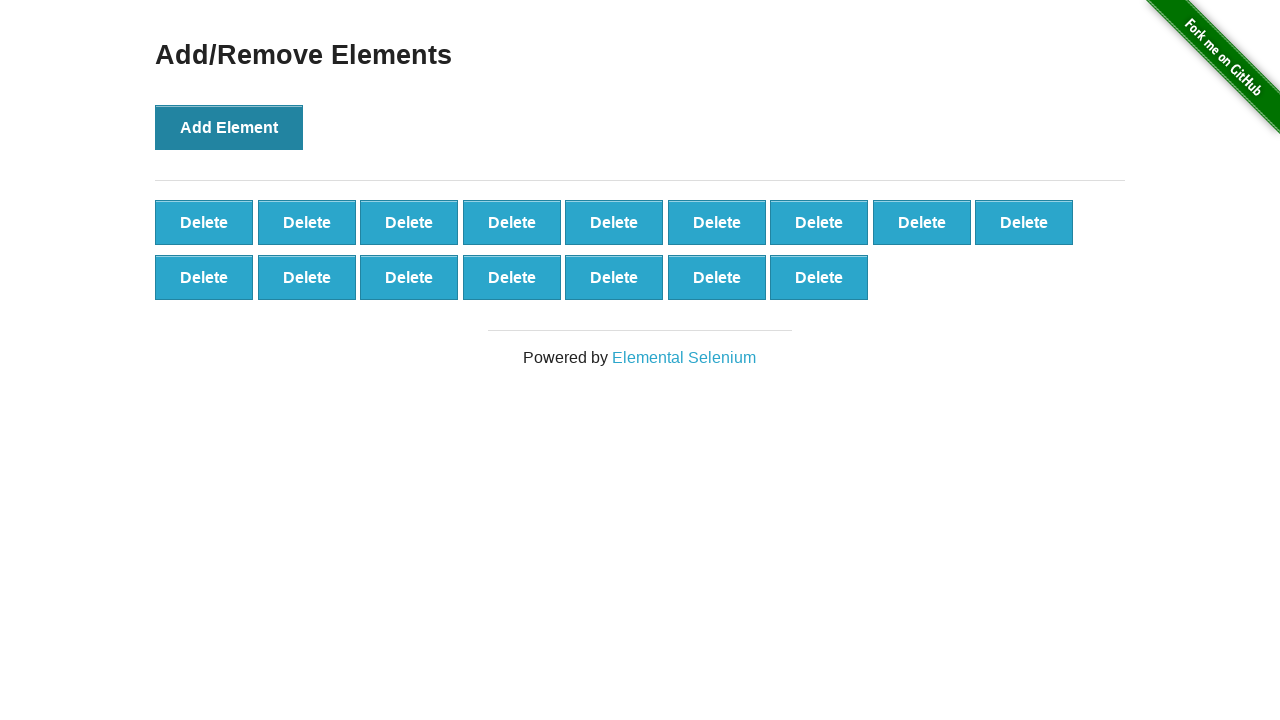

Clicked 'Add Element' button (iteration 17/100) at (229, 127) on button[onclick='addElement()']
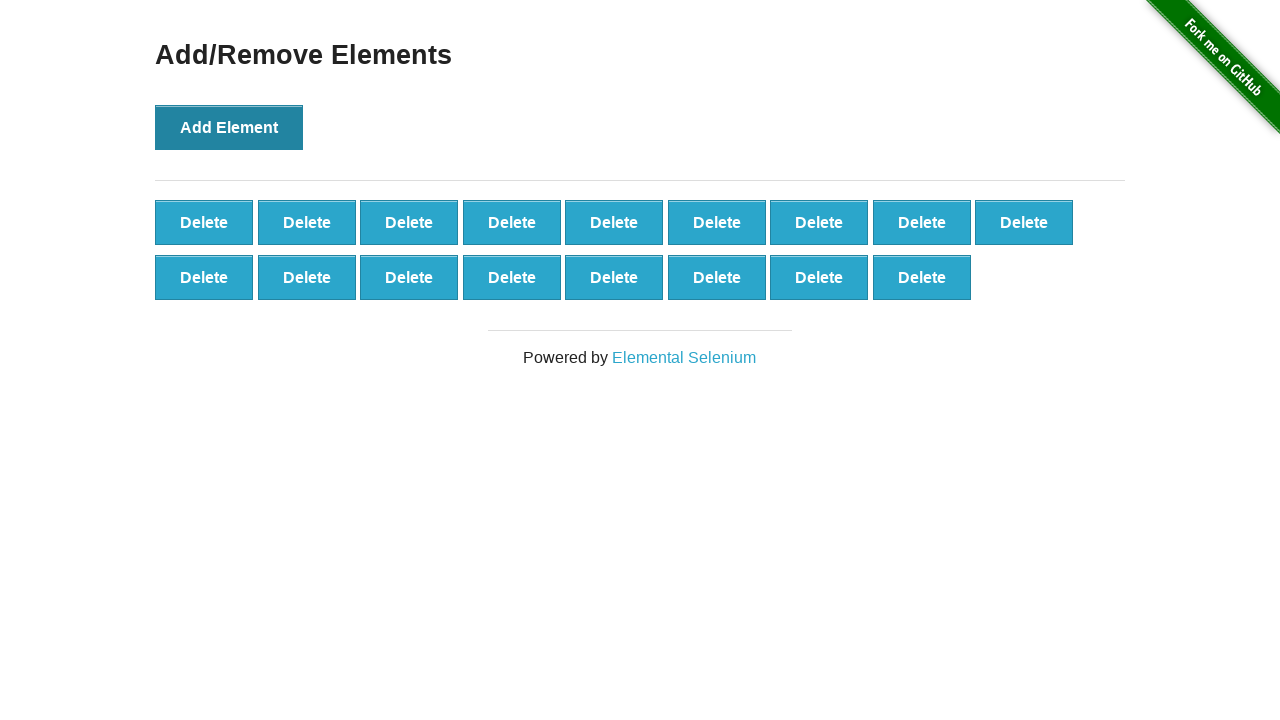

Clicked 'Add Element' button (iteration 18/100) at (229, 127) on button[onclick='addElement()']
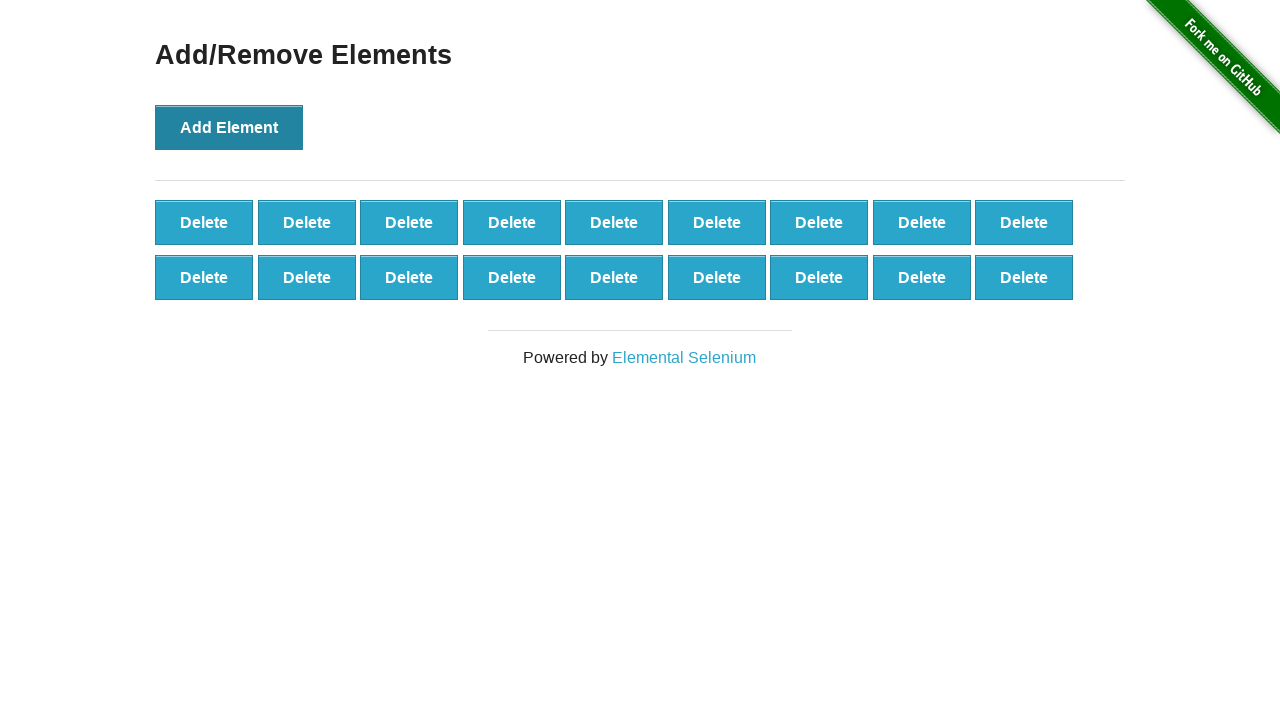

Clicked 'Add Element' button (iteration 19/100) at (229, 127) on button[onclick='addElement()']
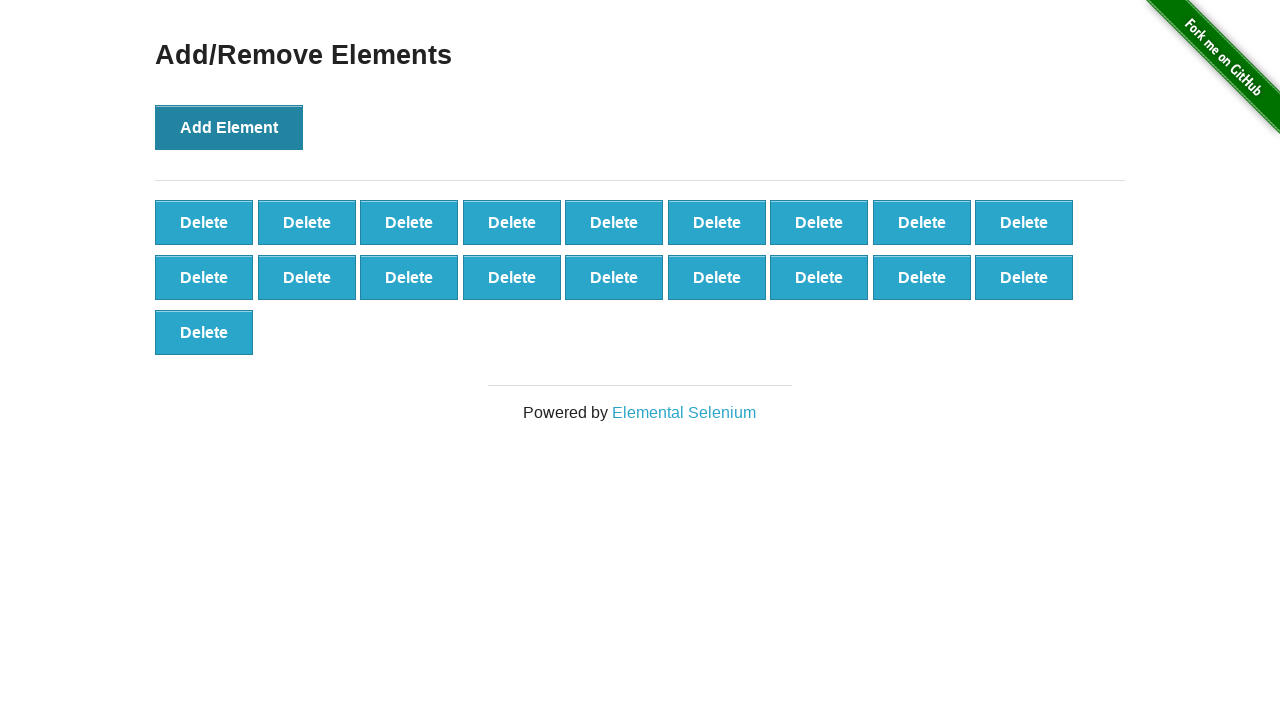

Clicked 'Add Element' button (iteration 20/100) at (229, 127) on button[onclick='addElement()']
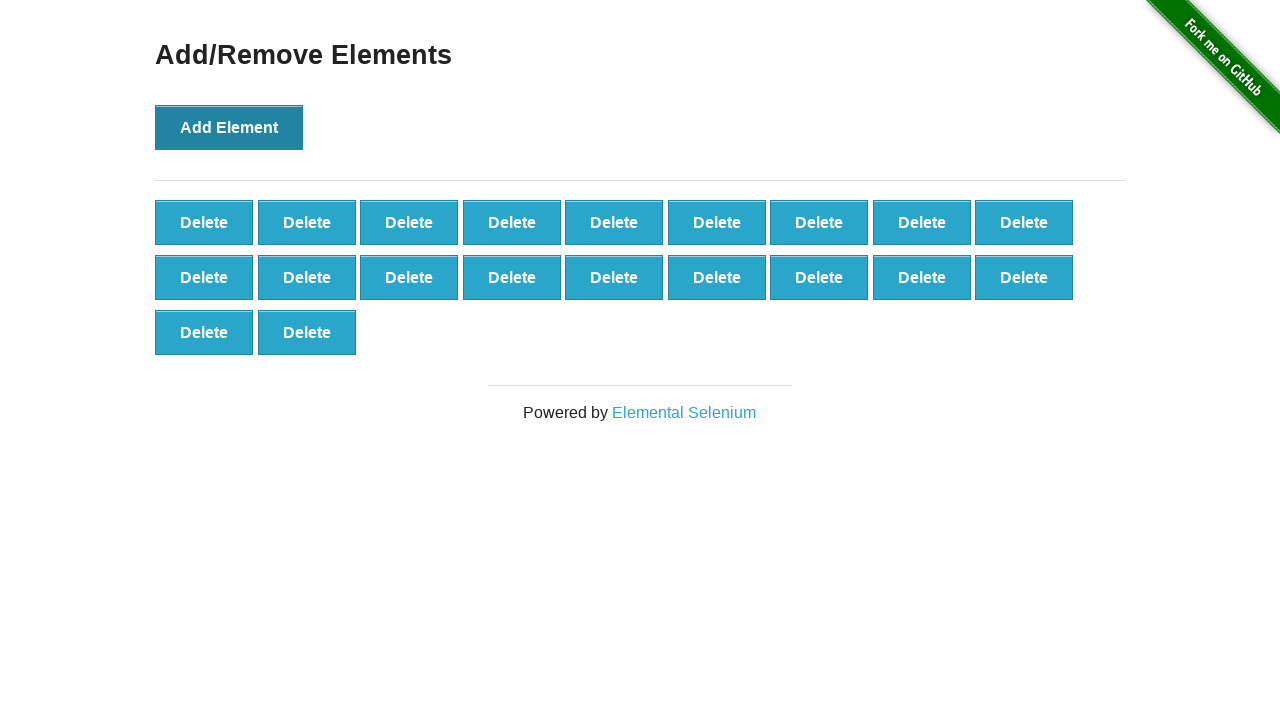

Clicked 'Add Element' button (iteration 21/100) at (229, 127) on button[onclick='addElement()']
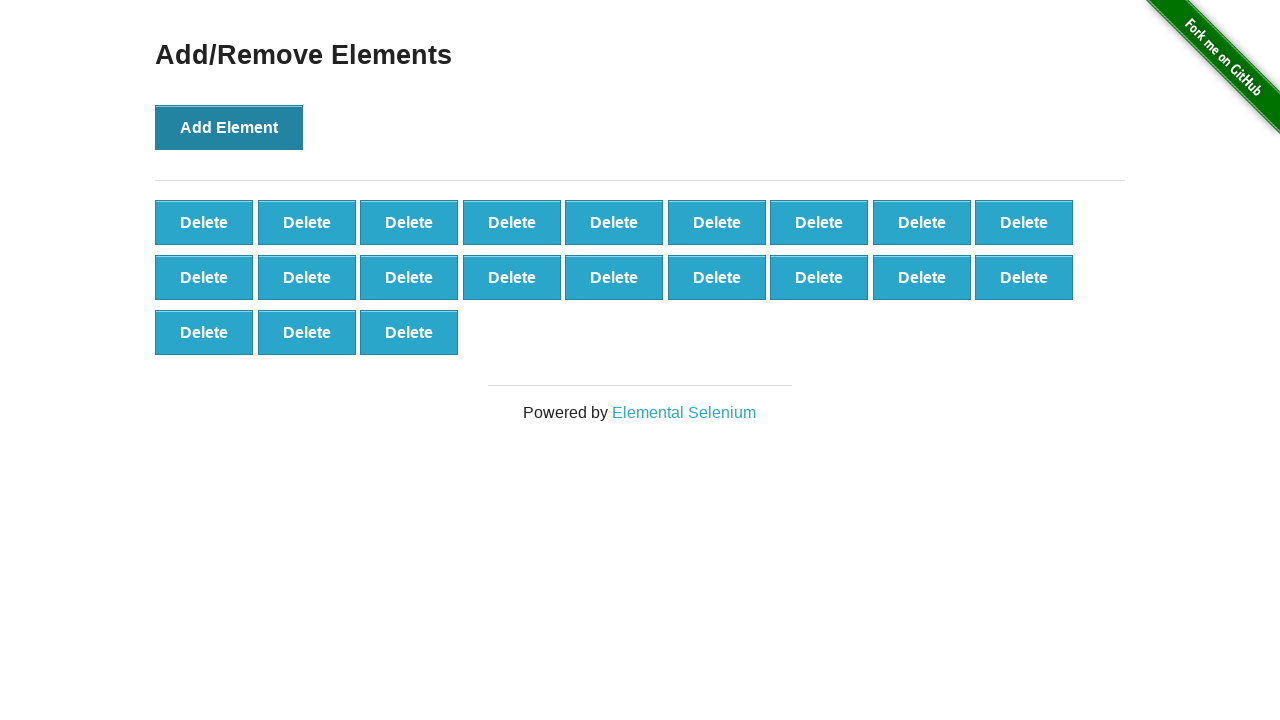

Clicked 'Add Element' button (iteration 22/100) at (229, 127) on button[onclick='addElement()']
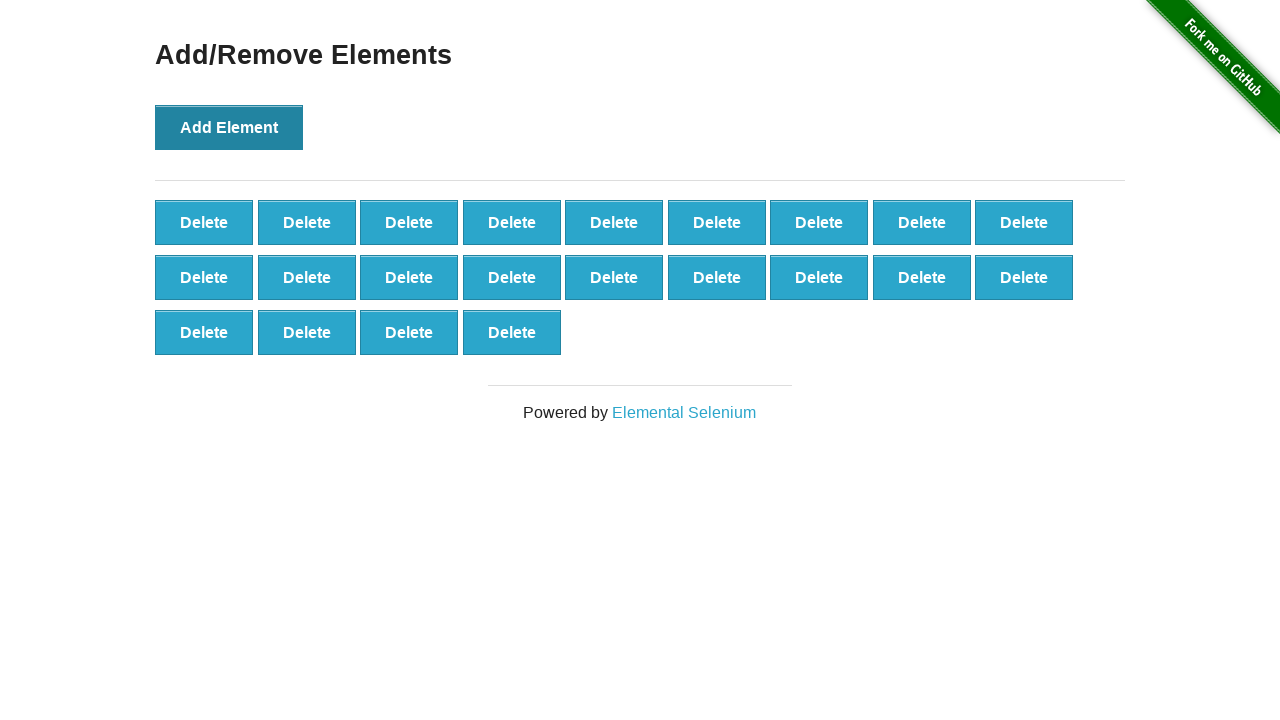

Clicked 'Add Element' button (iteration 23/100) at (229, 127) on button[onclick='addElement()']
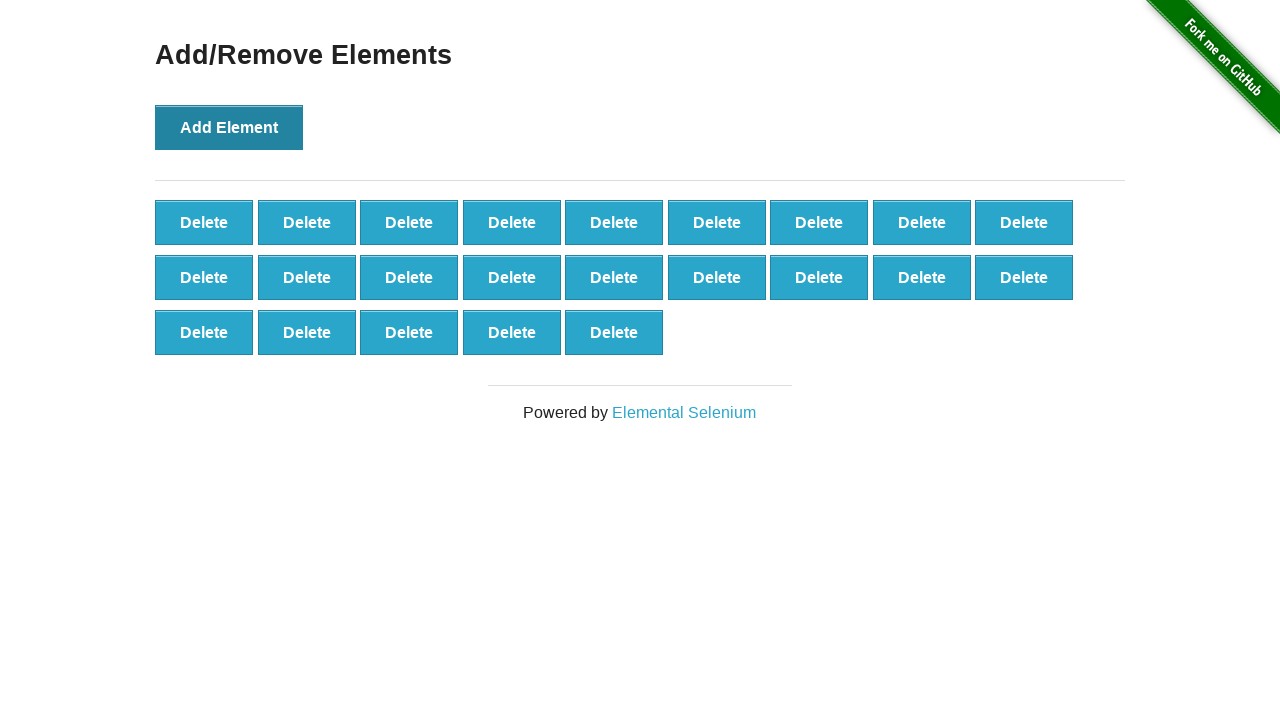

Clicked 'Add Element' button (iteration 24/100) at (229, 127) on button[onclick='addElement()']
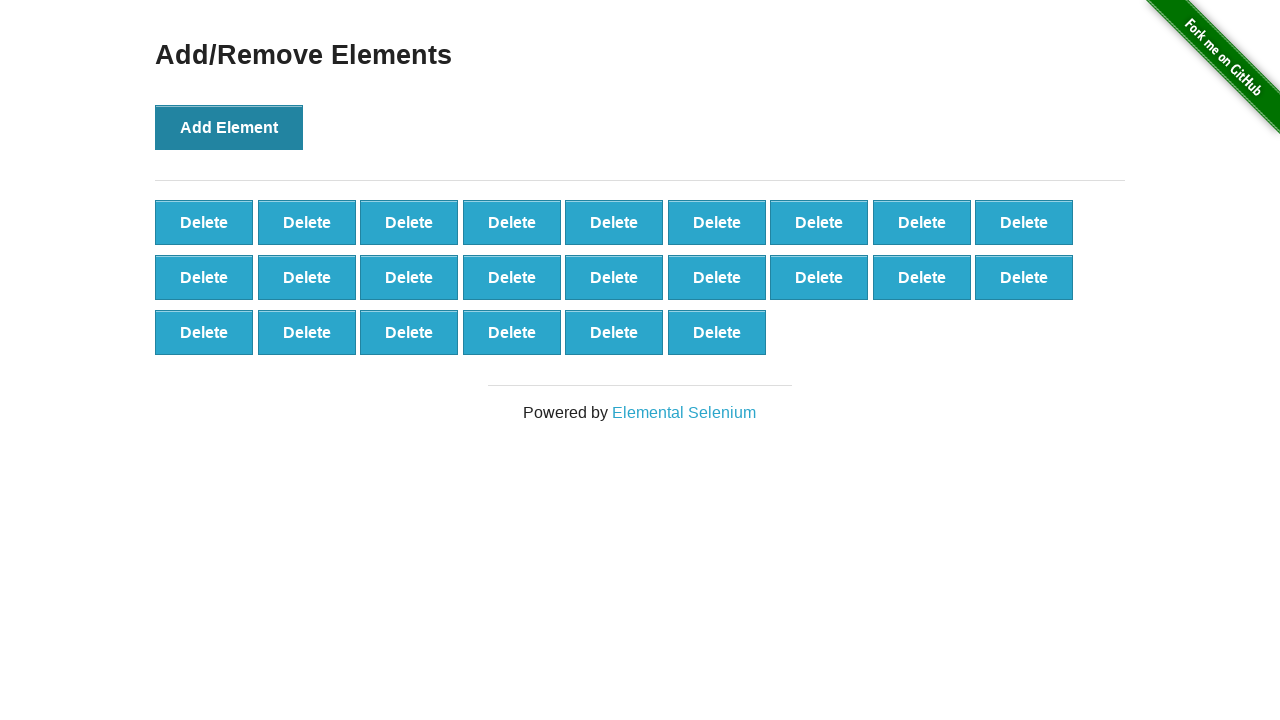

Clicked 'Add Element' button (iteration 25/100) at (229, 127) on button[onclick='addElement()']
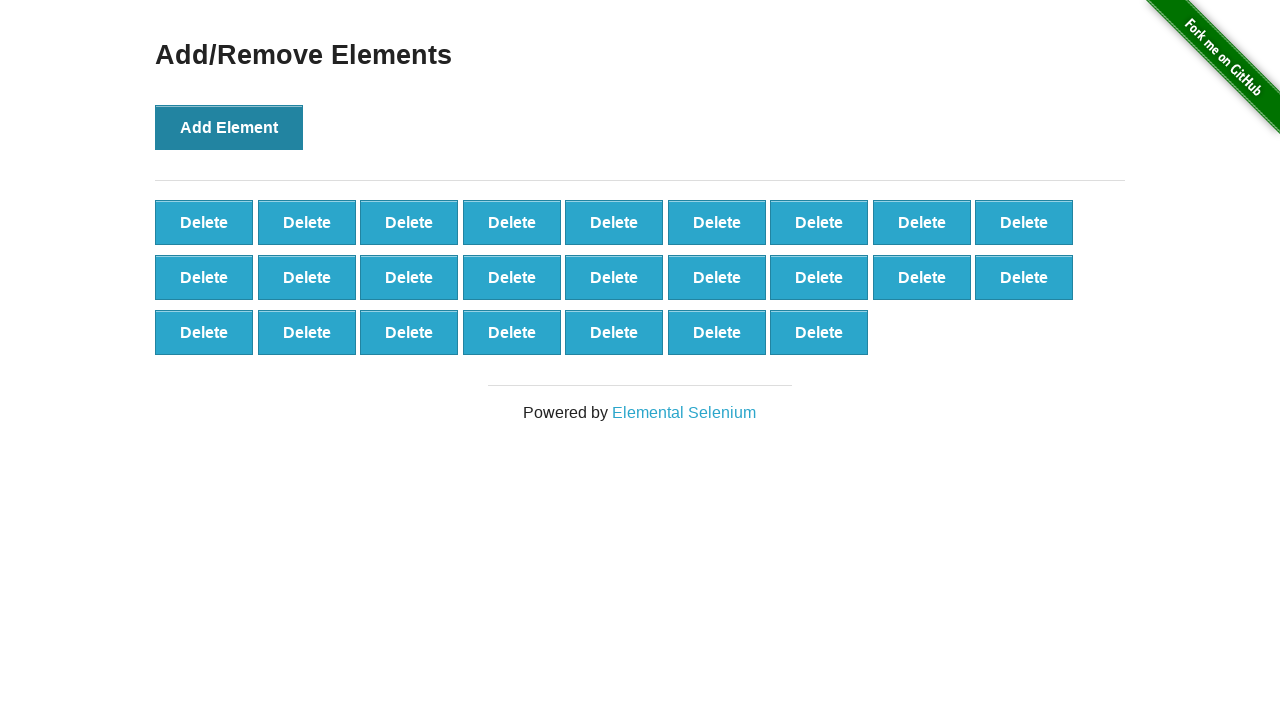

Clicked 'Add Element' button (iteration 26/100) at (229, 127) on button[onclick='addElement()']
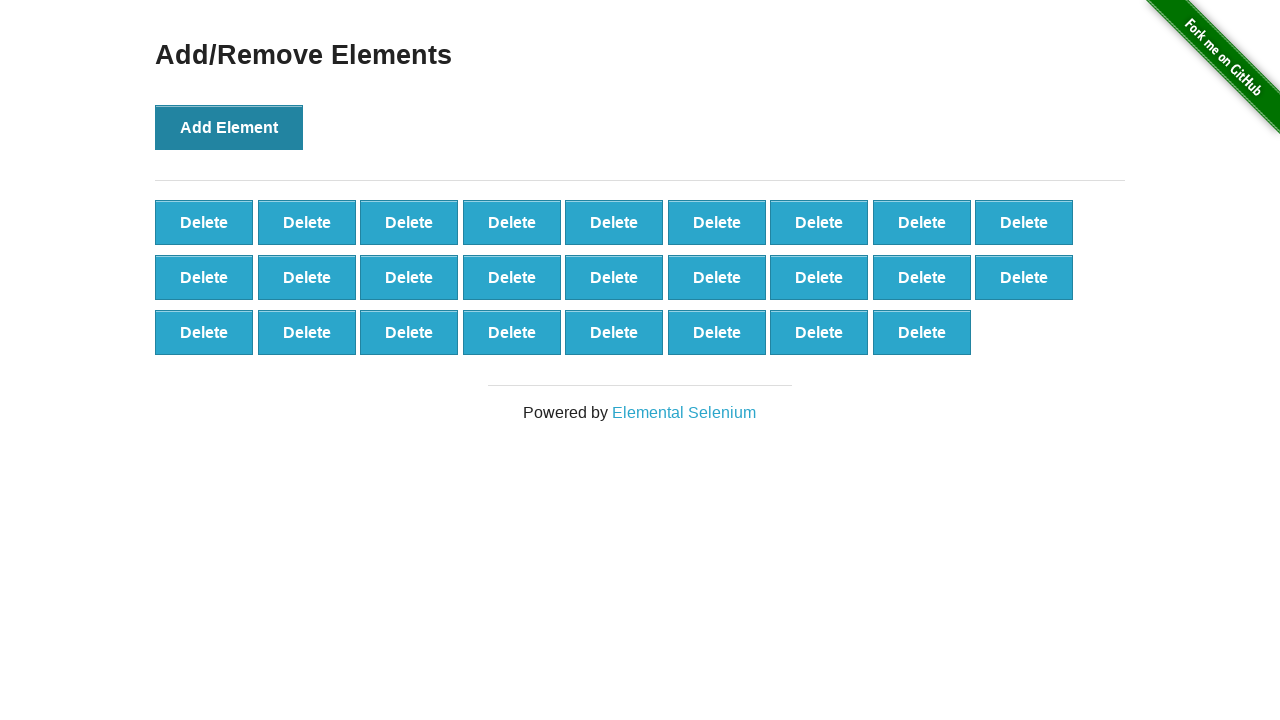

Clicked 'Add Element' button (iteration 27/100) at (229, 127) on button[onclick='addElement()']
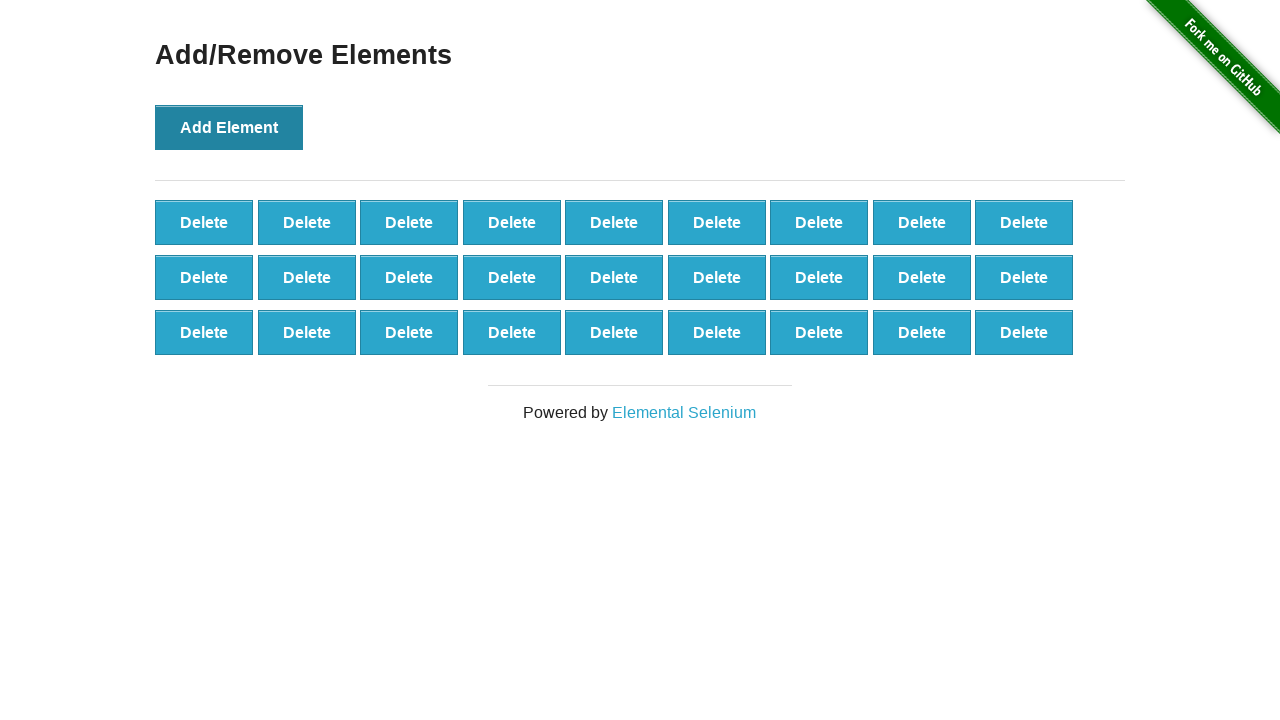

Clicked 'Add Element' button (iteration 28/100) at (229, 127) on button[onclick='addElement()']
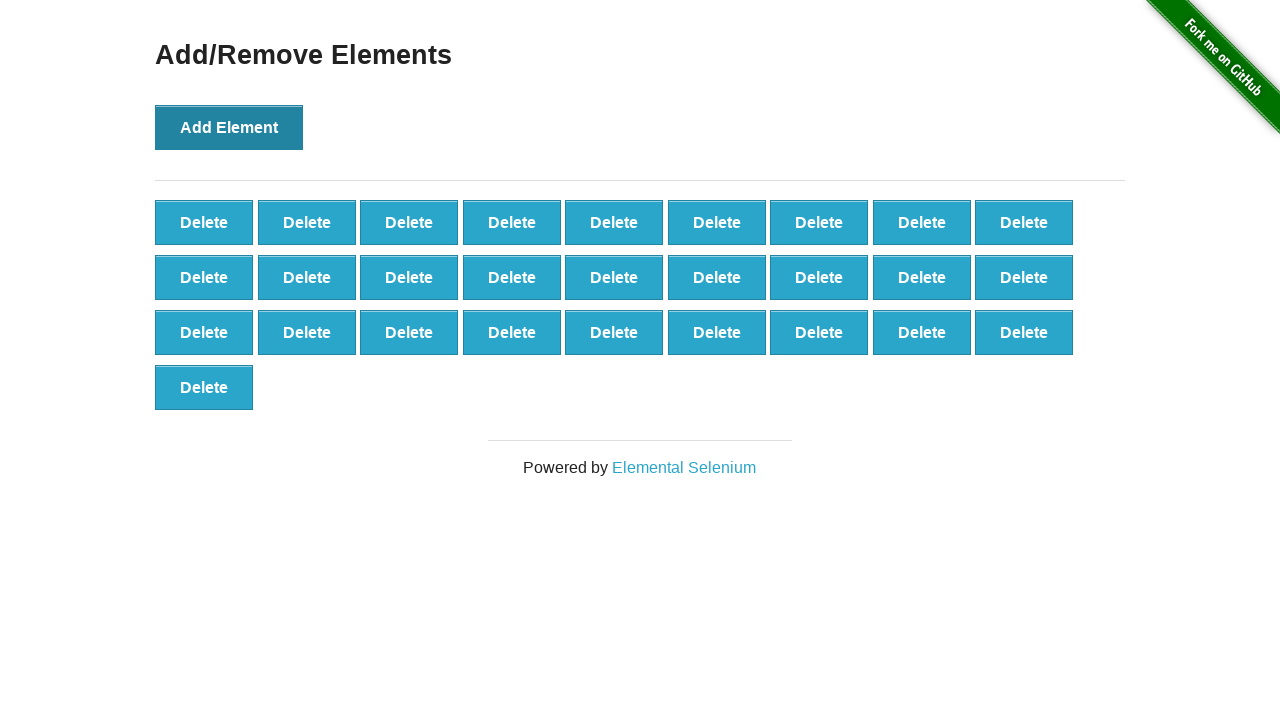

Clicked 'Add Element' button (iteration 29/100) at (229, 127) on button[onclick='addElement()']
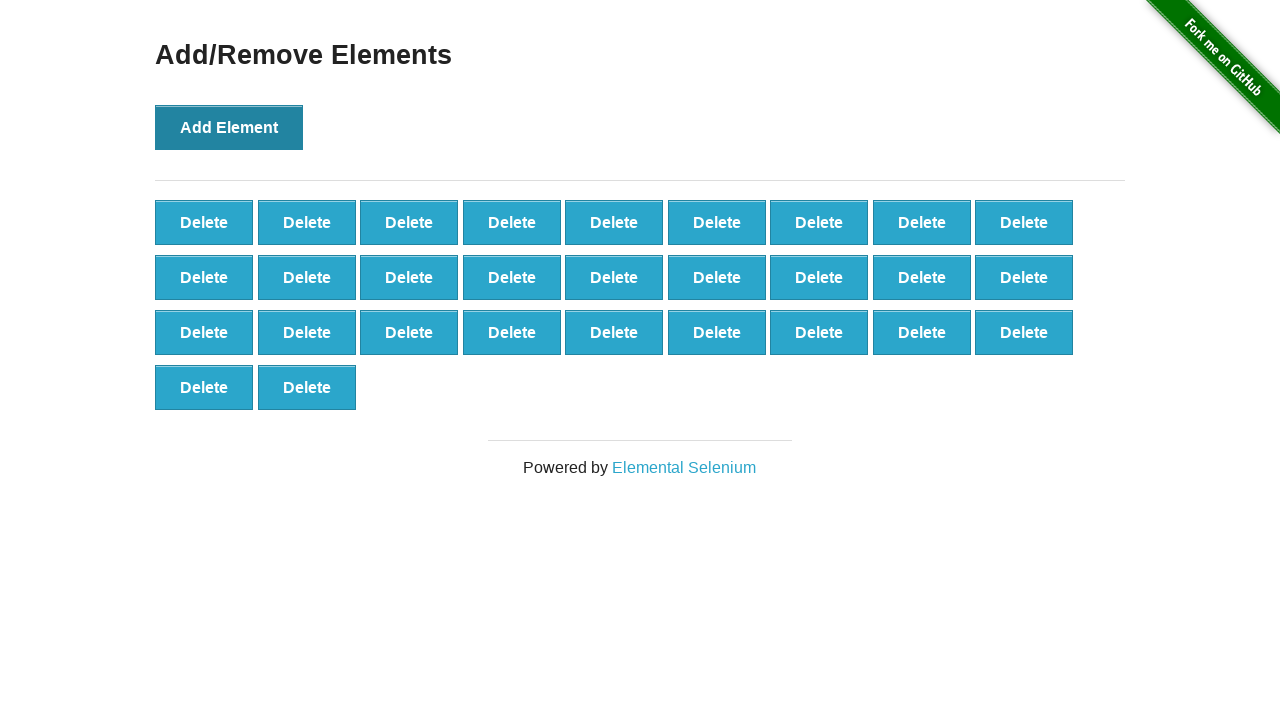

Clicked 'Add Element' button (iteration 30/100) at (229, 127) on button[onclick='addElement()']
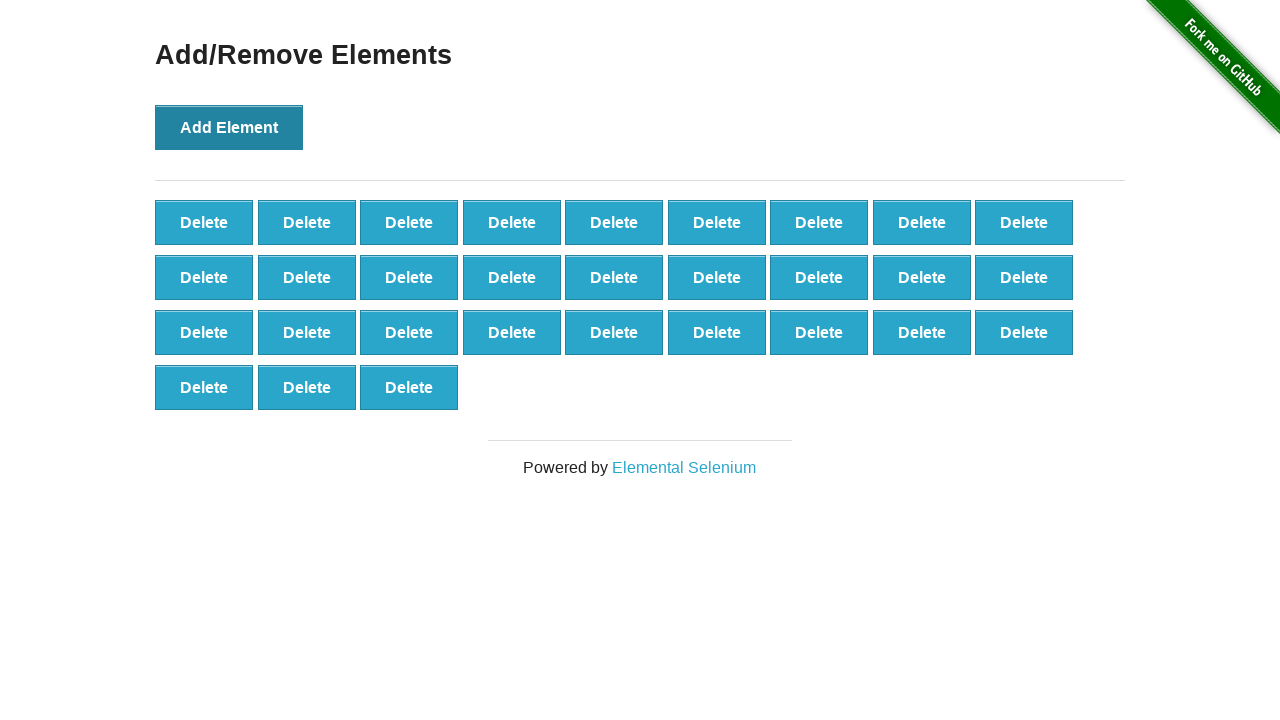

Clicked 'Add Element' button (iteration 31/100) at (229, 127) on button[onclick='addElement()']
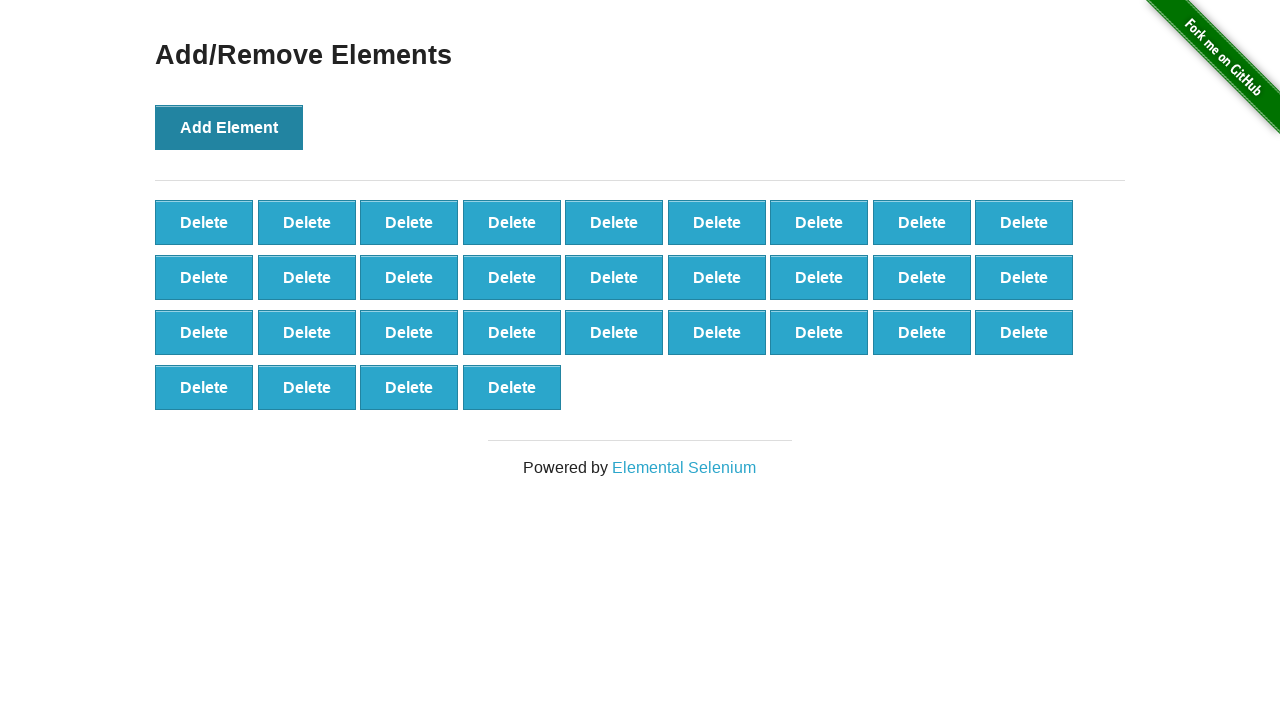

Clicked 'Add Element' button (iteration 32/100) at (229, 127) on button[onclick='addElement()']
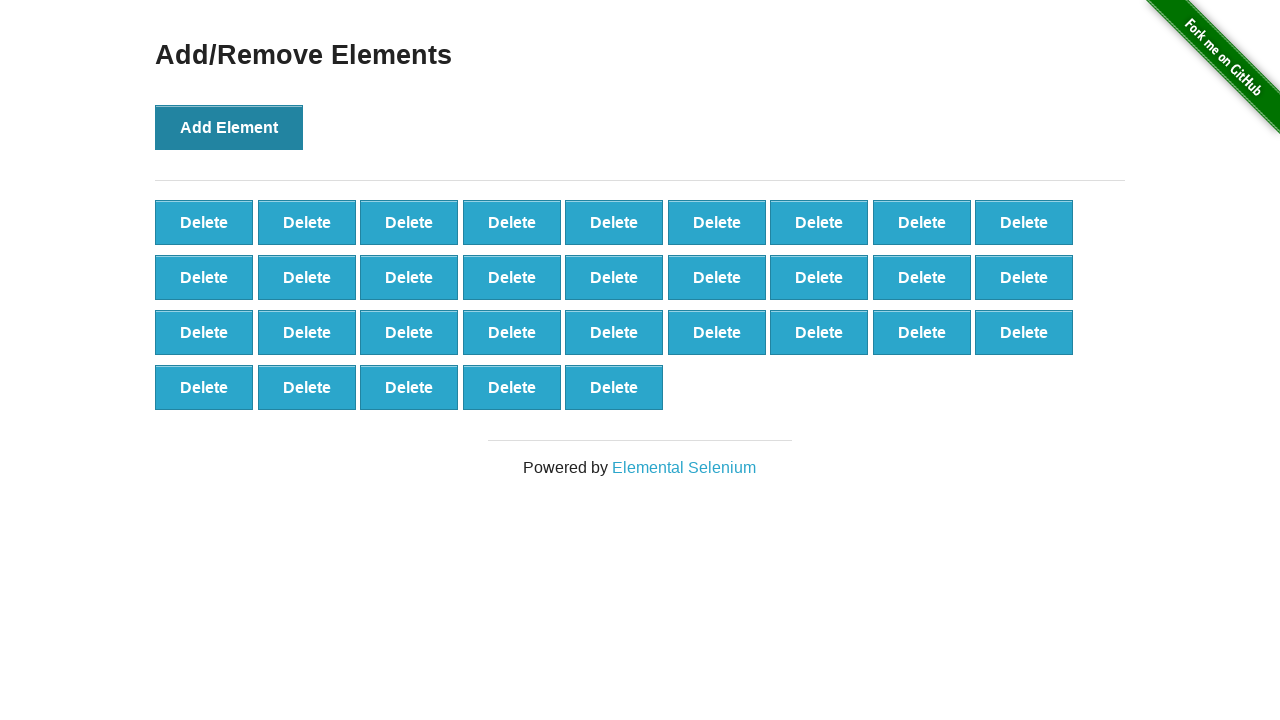

Clicked 'Add Element' button (iteration 33/100) at (229, 127) on button[onclick='addElement()']
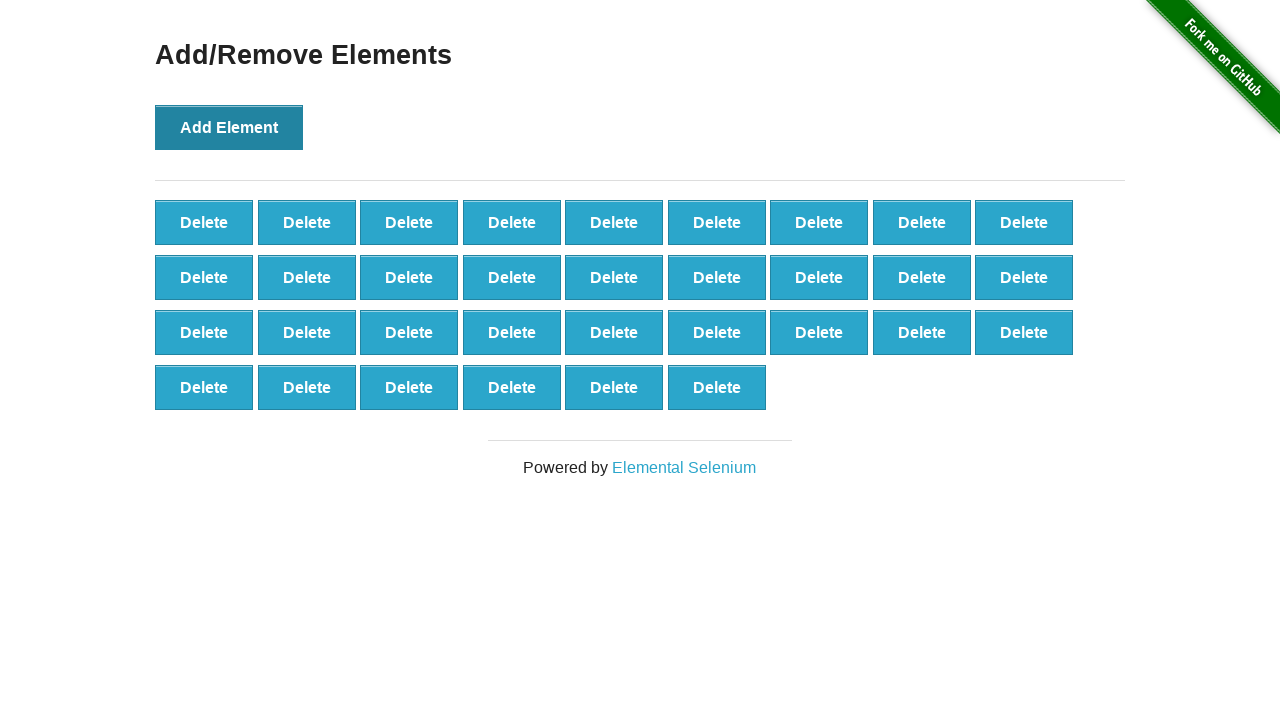

Clicked 'Add Element' button (iteration 34/100) at (229, 127) on button[onclick='addElement()']
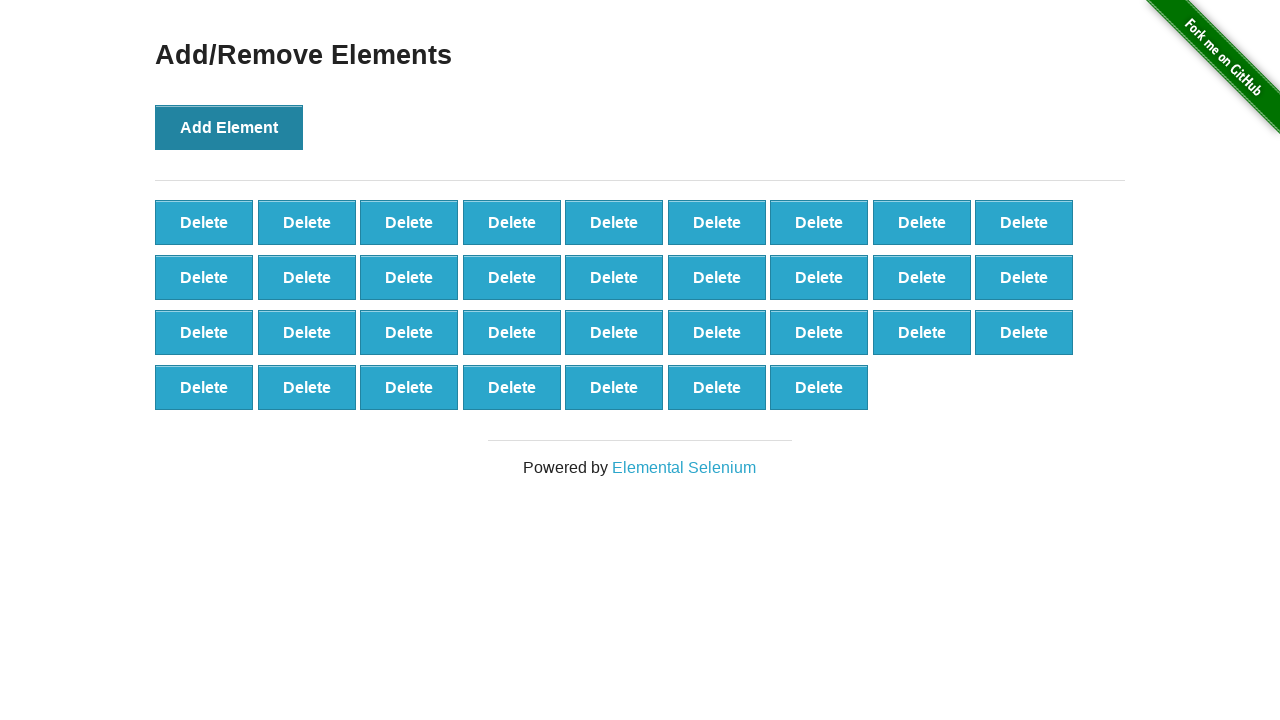

Clicked 'Add Element' button (iteration 35/100) at (229, 127) on button[onclick='addElement()']
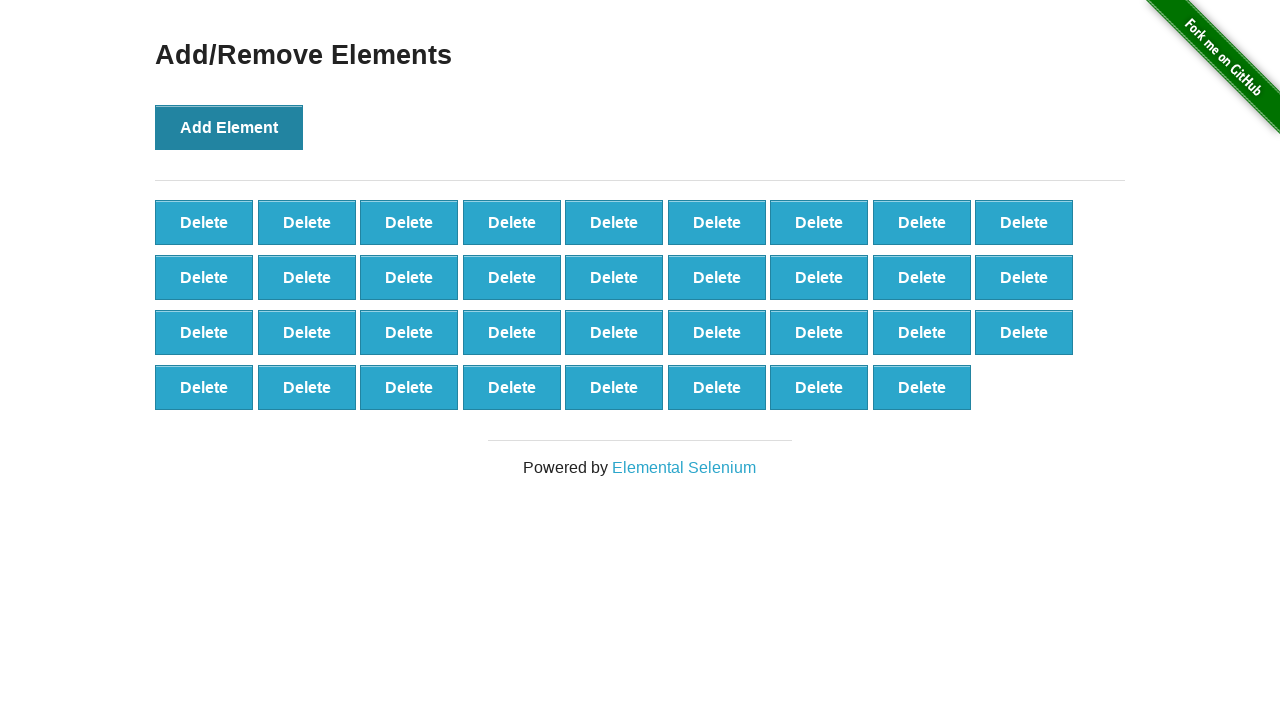

Clicked 'Add Element' button (iteration 36/100) at (229, 127) on button[onclick='addElement()']
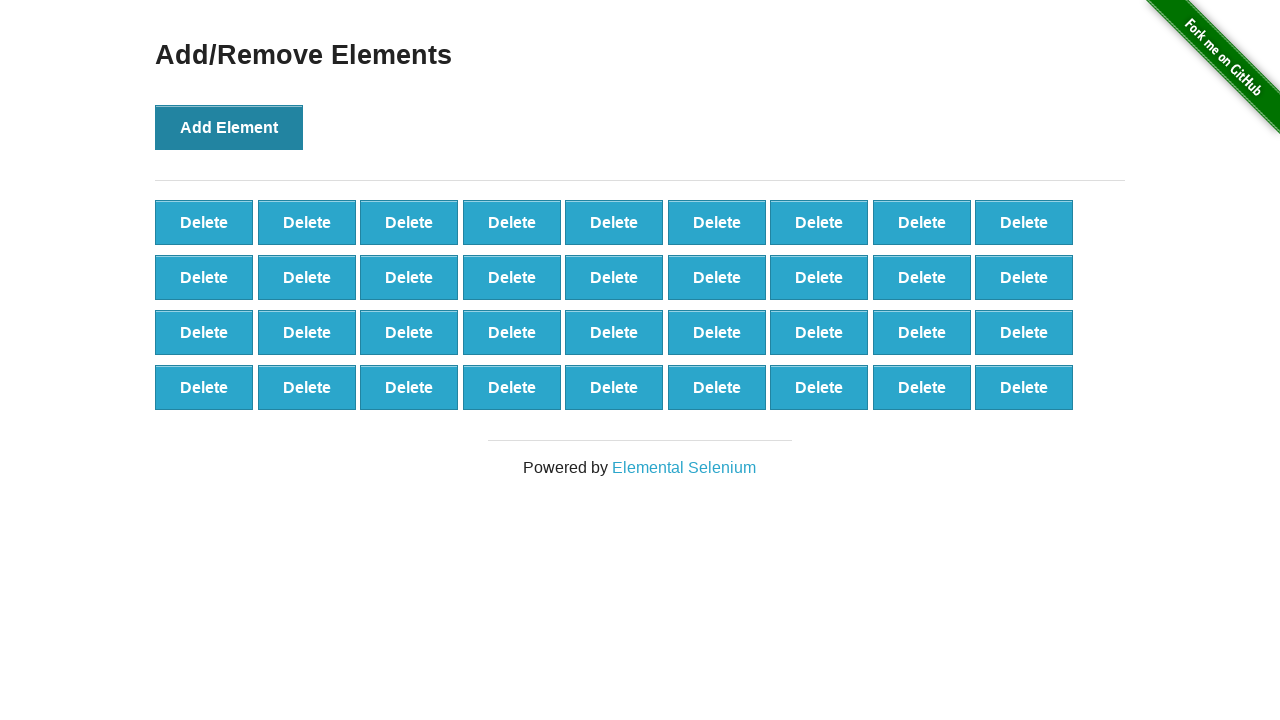

Clicked 'Add Element' button (iteration 37/100) at (229, 127) on button[onclick='addElement()']
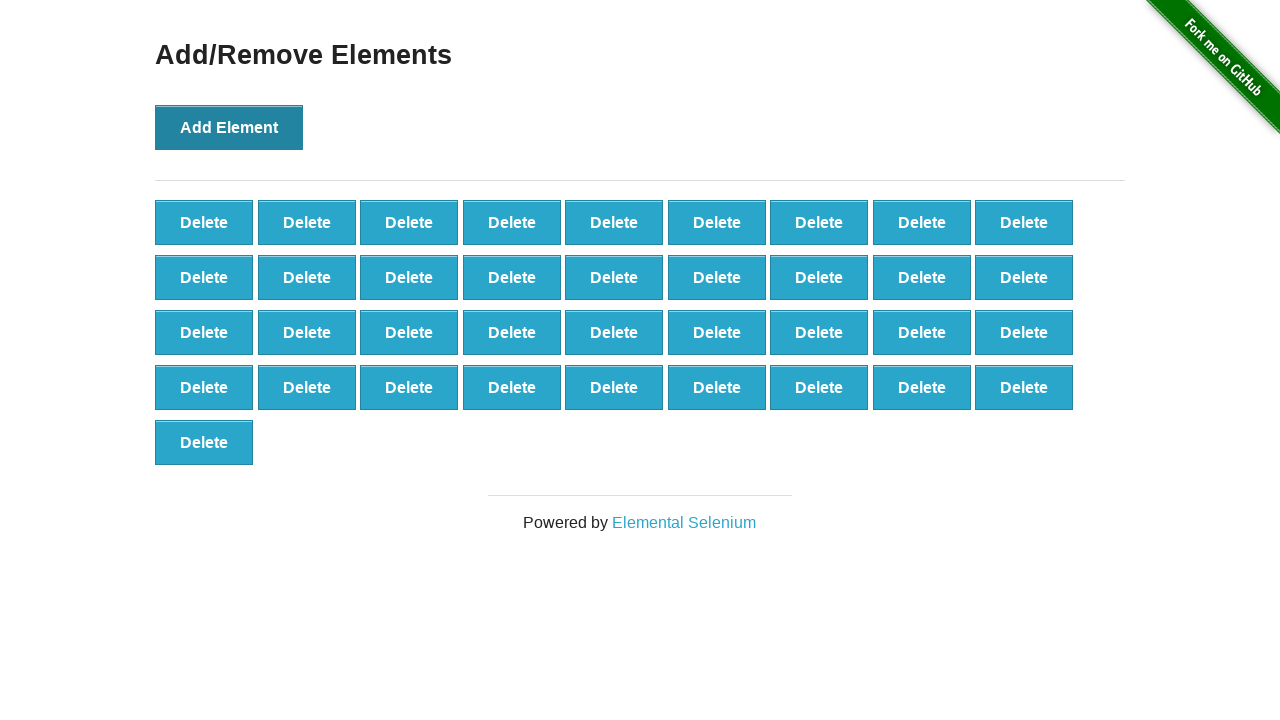

Clicked 'Add Element' button (iteration 38/100) at (229, 127) on button[onclick='addElement()']
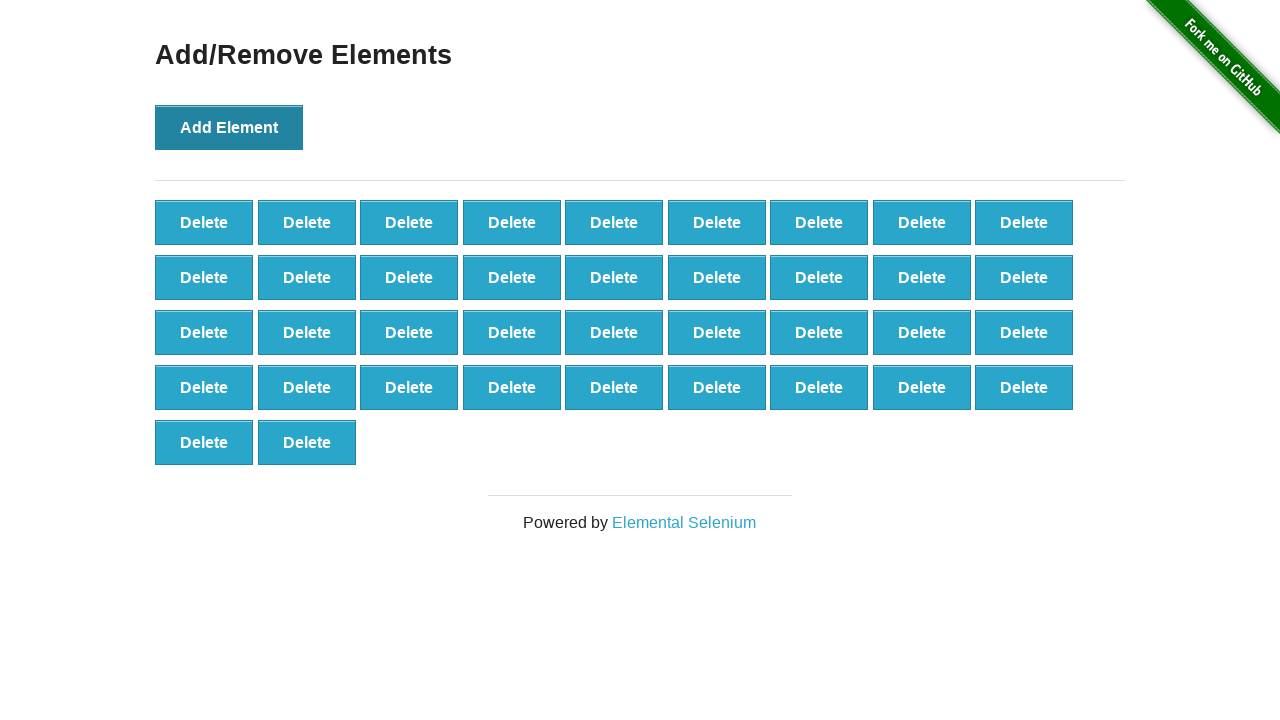

Clicked 'Add Element' button (iteration 39/100) at (229, 127) on button[onclick='addElement()']
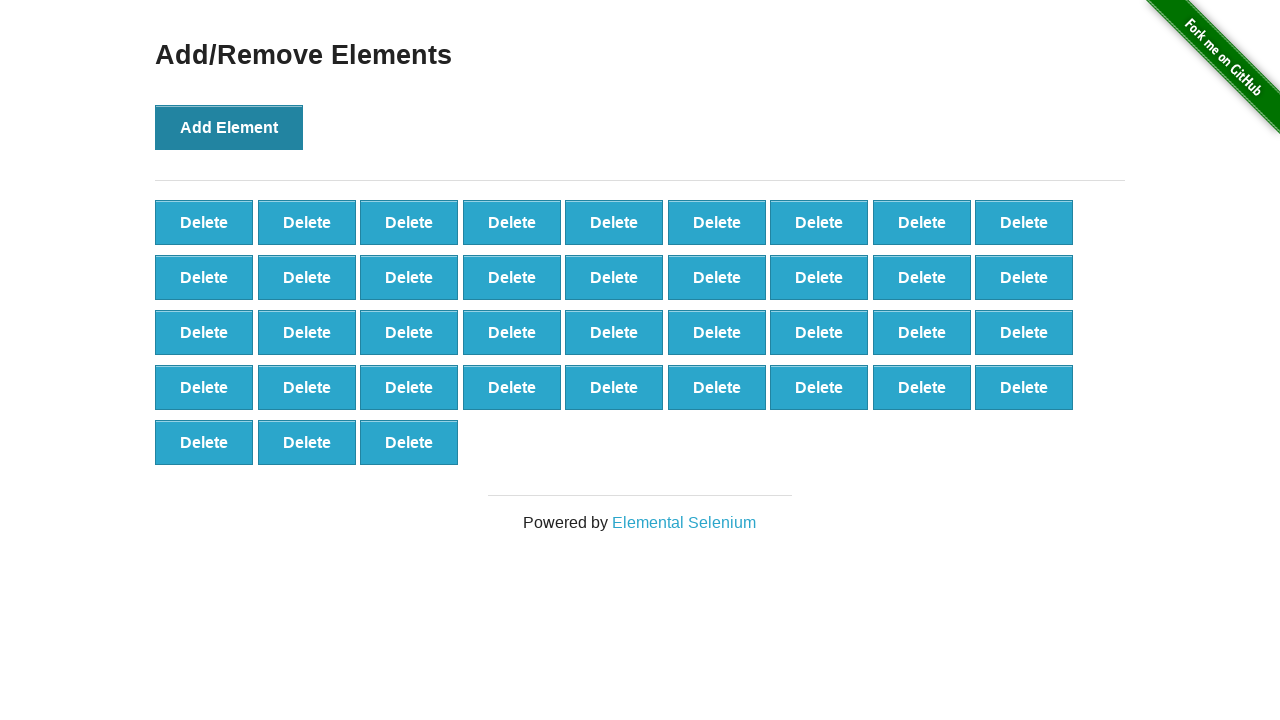

Clicked 'Add Element' button (iteration 40/100) at (229, 127) on button[onclick='addElement()']
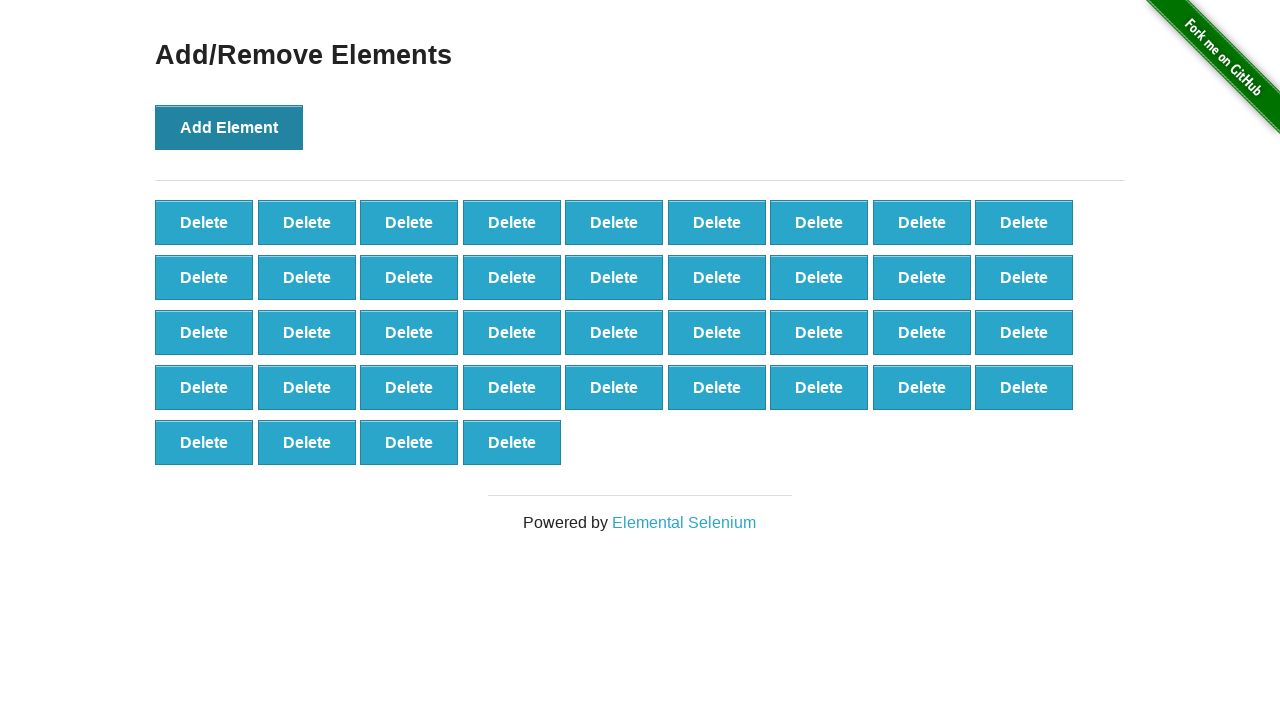

Clicked 'Add Element' button (iteration 41/100) at (229, 127) on button[onclick='addElement()']
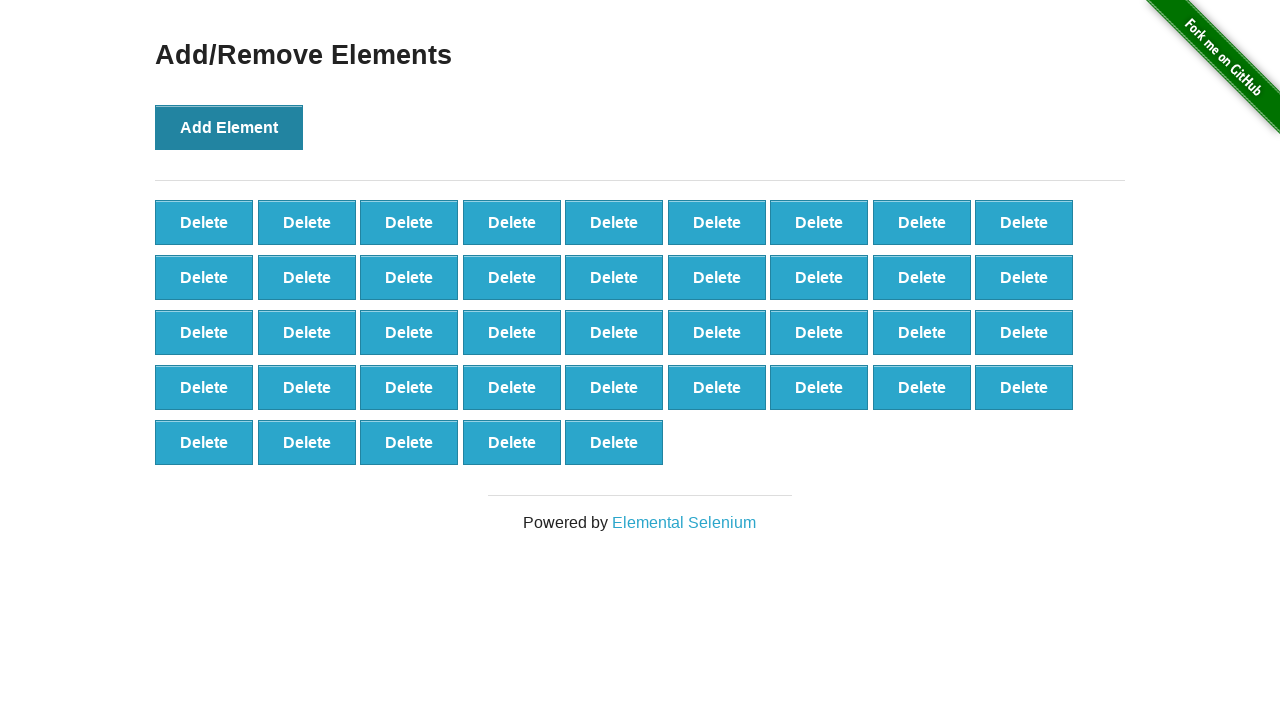

Clicked 'Add Element' button (iteration 42/100) at (229, 127) on button[onclick='addElement()']
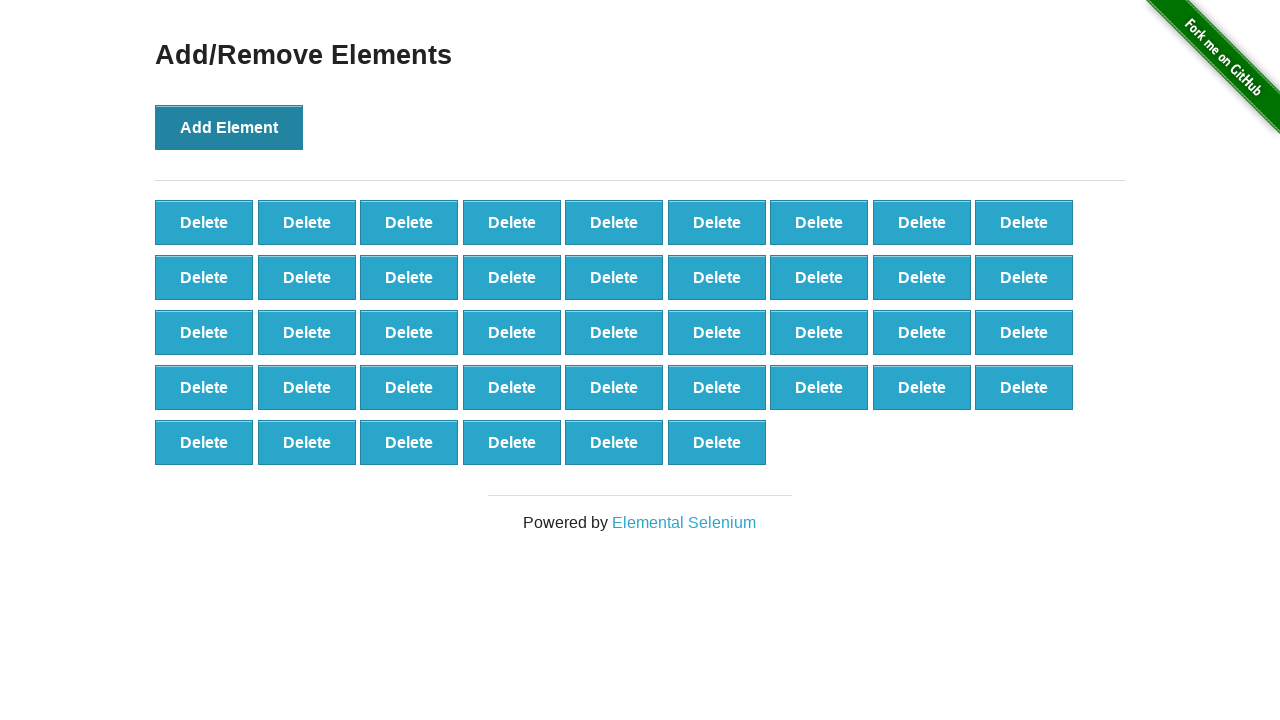

Clicked 'Add Element' button (iteration 43/100) at (229, 127) on button[onclick='addElement()']
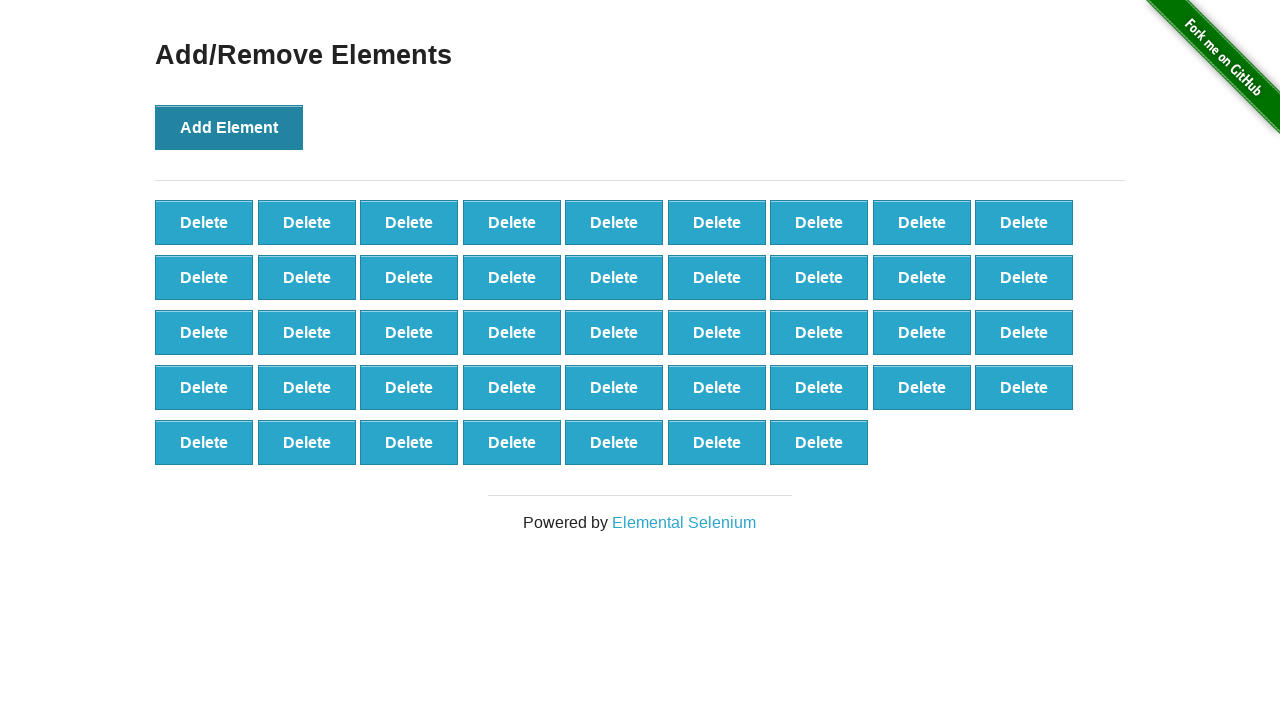

Clicked 'Add Element' button (iteration 44/100) at (229, 127) on button[onclick='addElement()']
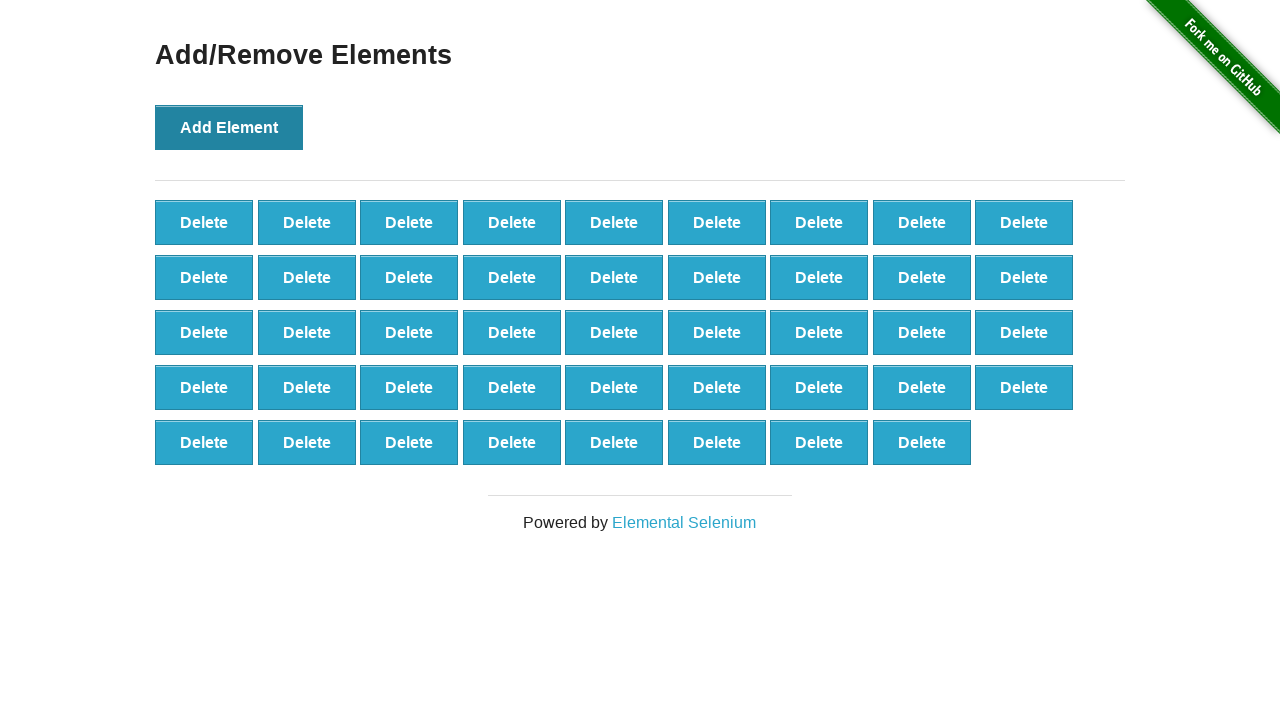

Clicked 'Add Element' button (iteration 45/100) at (229, 127) on button[onclick='addElement()']
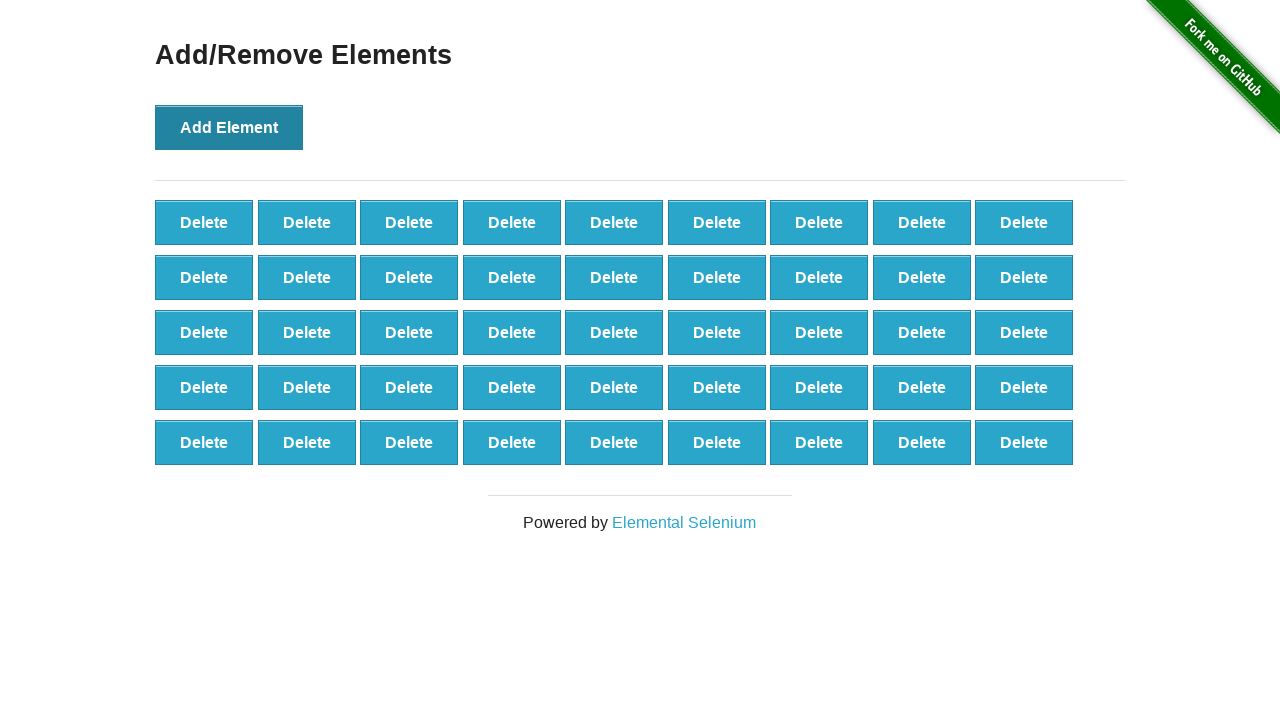

Clicked 'Add Element' button (iteration 46/100) at (229, 127) on button[onclick='addElement()']
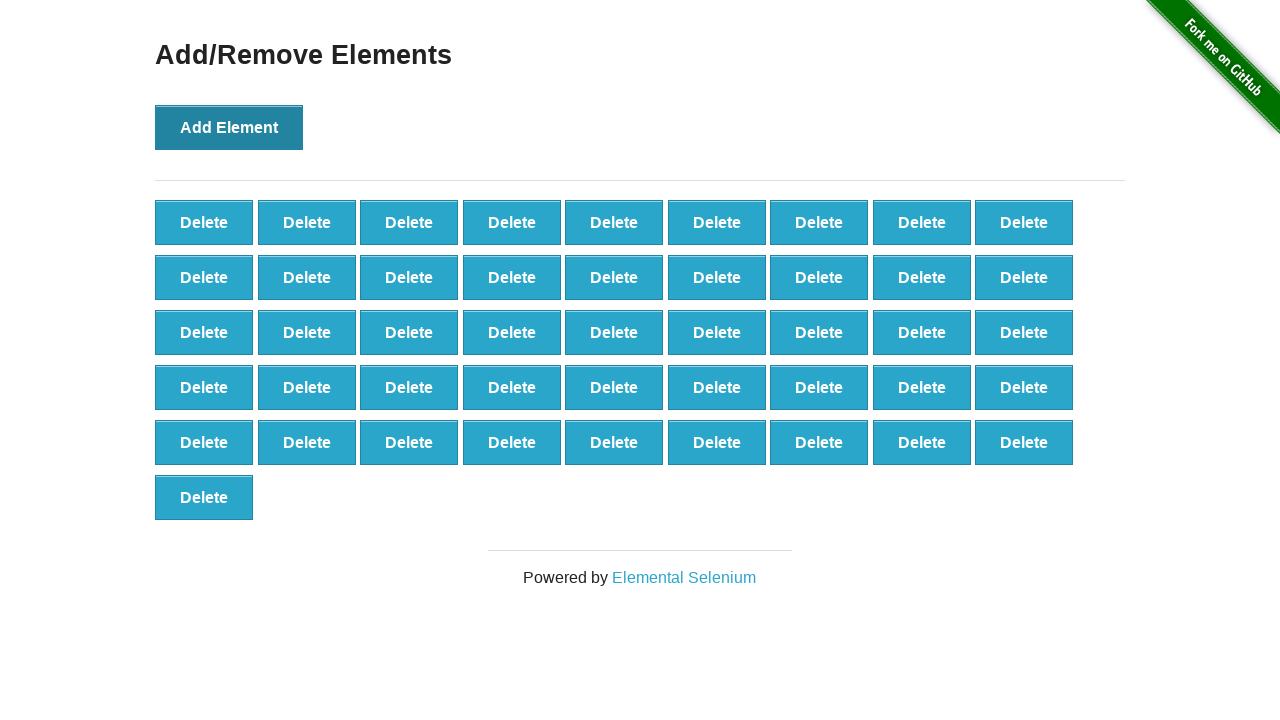

Clicked 'Add Element' button (iteration 47/100) at (229, 127) on button[onclick='addElement()']
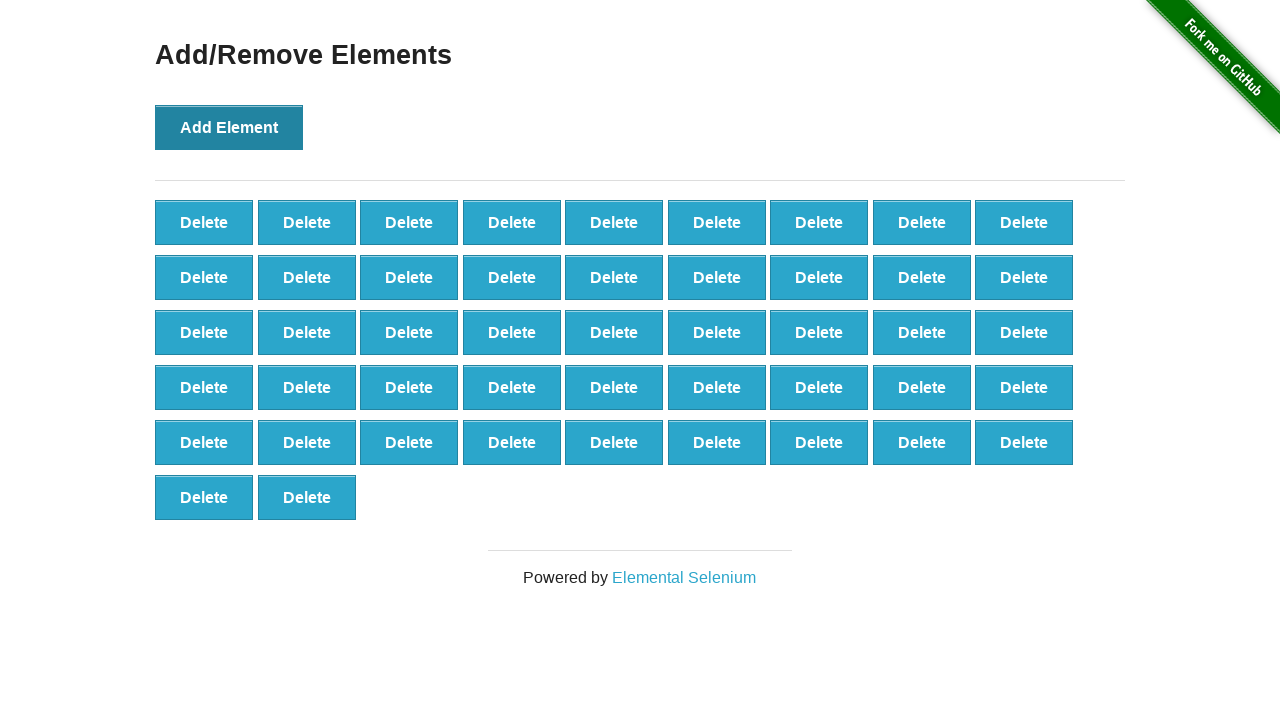

Clicked 'Add Element' button (iteration 48/100) at (229, 127) on button[onclick='addElement()']
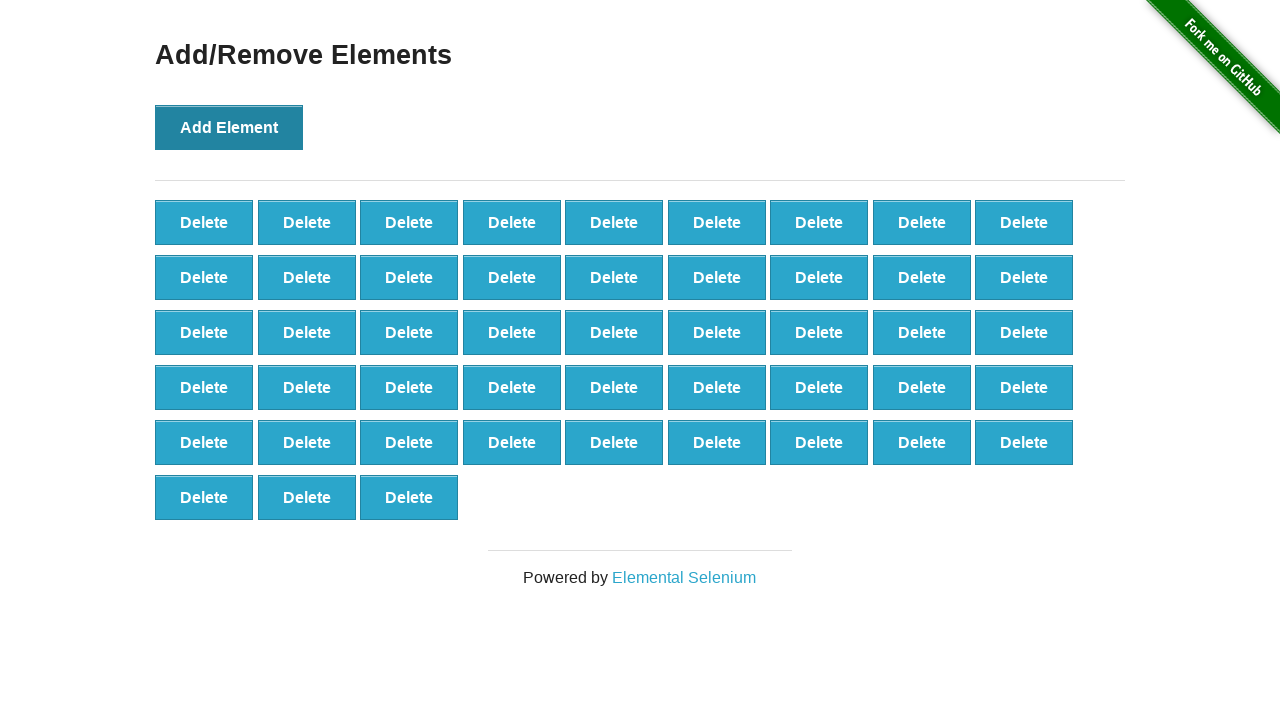

Clicked 'Add Element' button (iteration 49/100) at (229, 127) on button[onclick='addElement()']
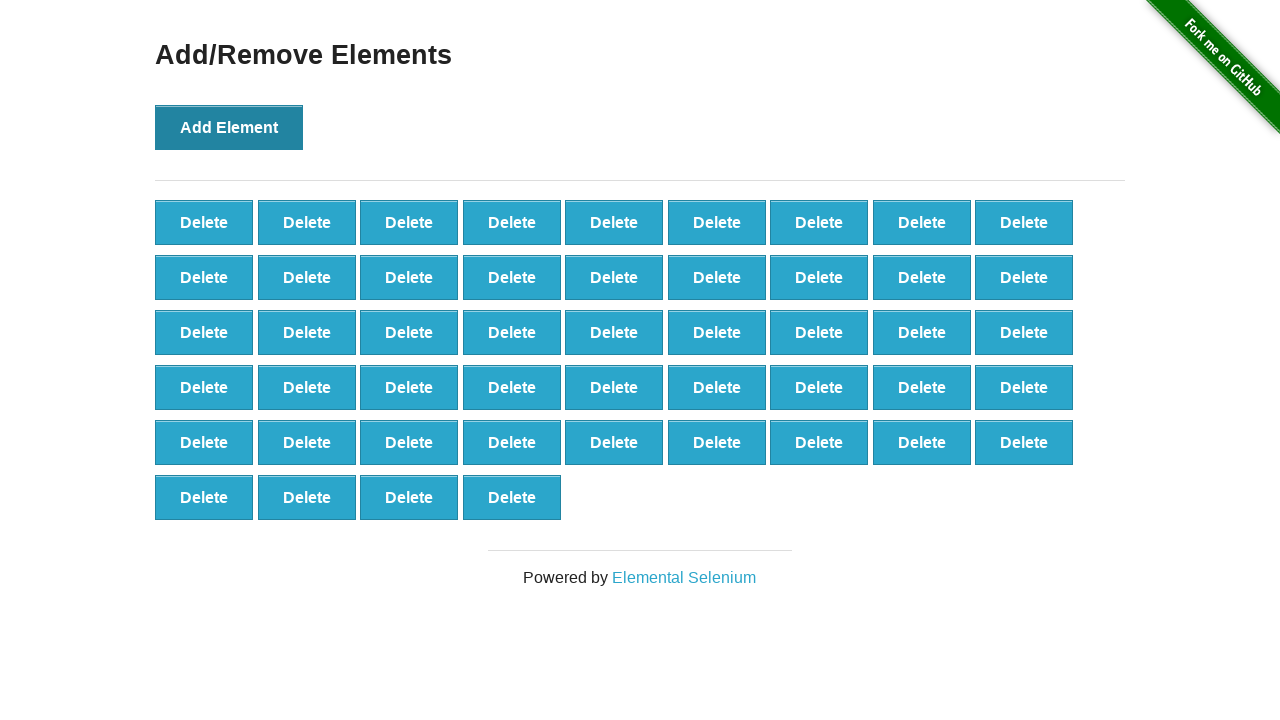

Clicked 'Add Element' button (iteration 50/100) at (229, 127) on button[onclick='addElement()']
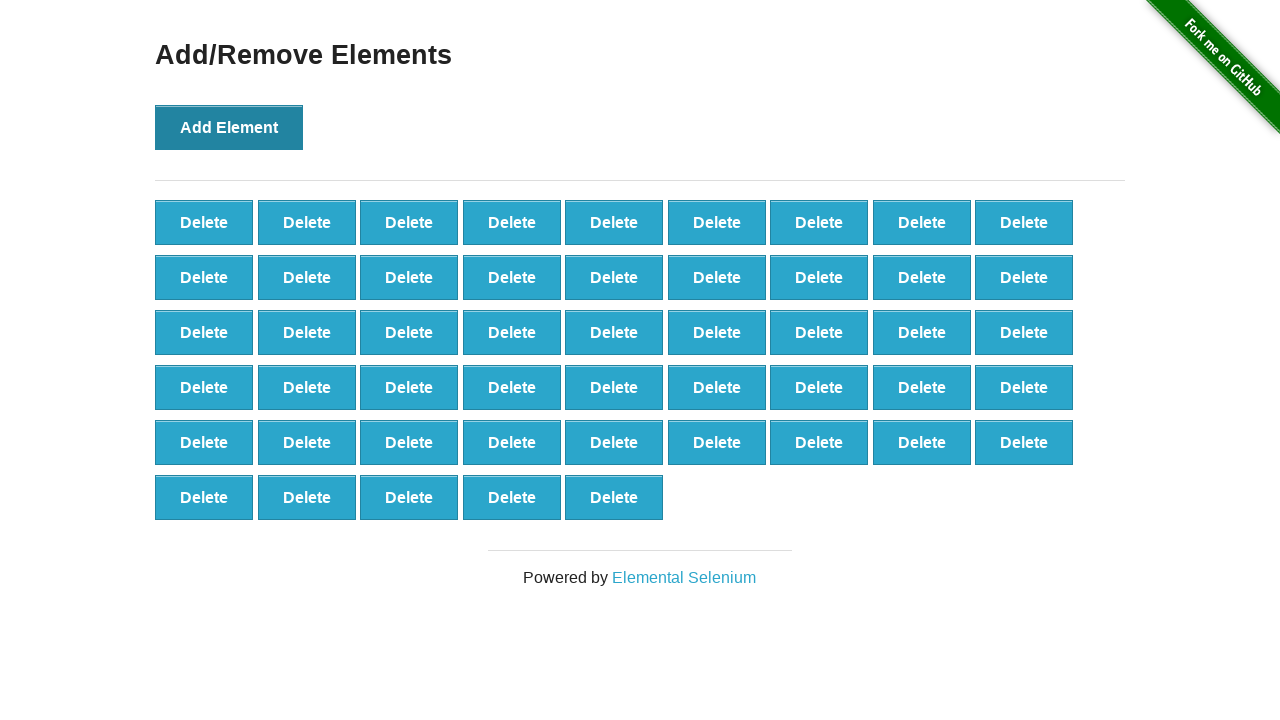

Clicked 'Add Element' button (iteration 51/100) at (229, 127) on button[onclick='addElement()']
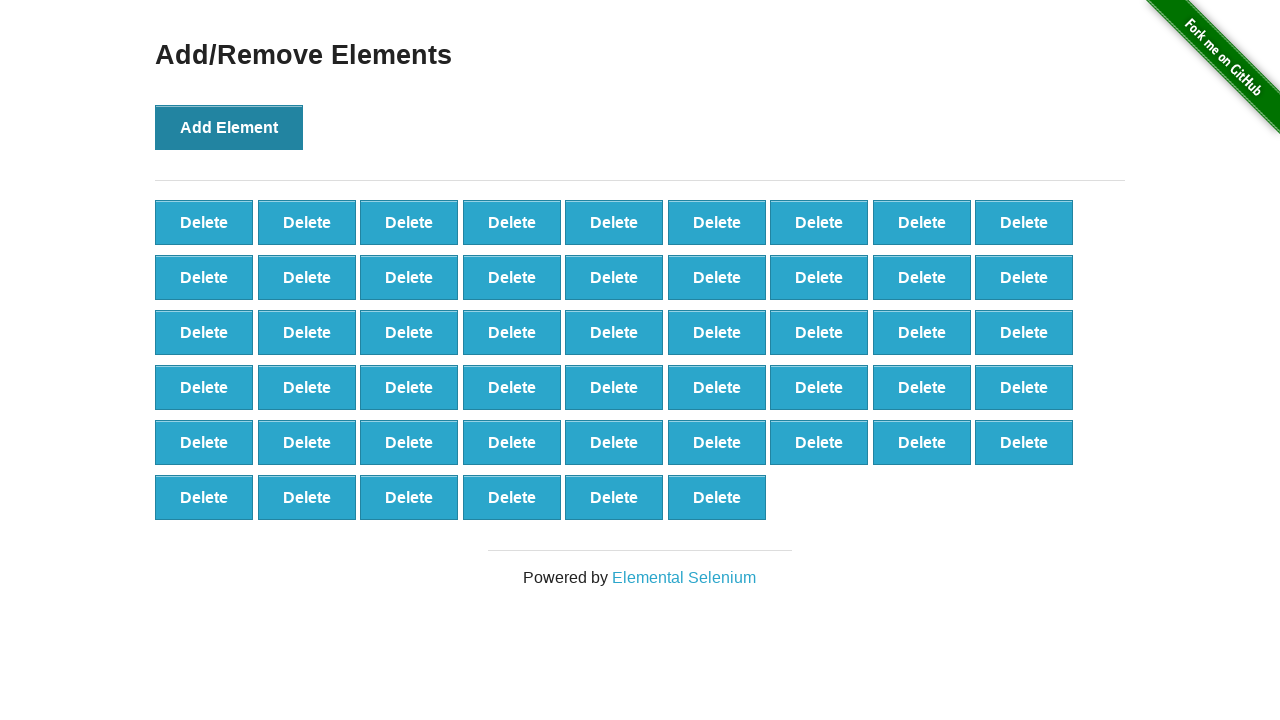

Clicked 'Add Element' button (iteration 52/100) at (229, 127) on button[onclick='addElement()']
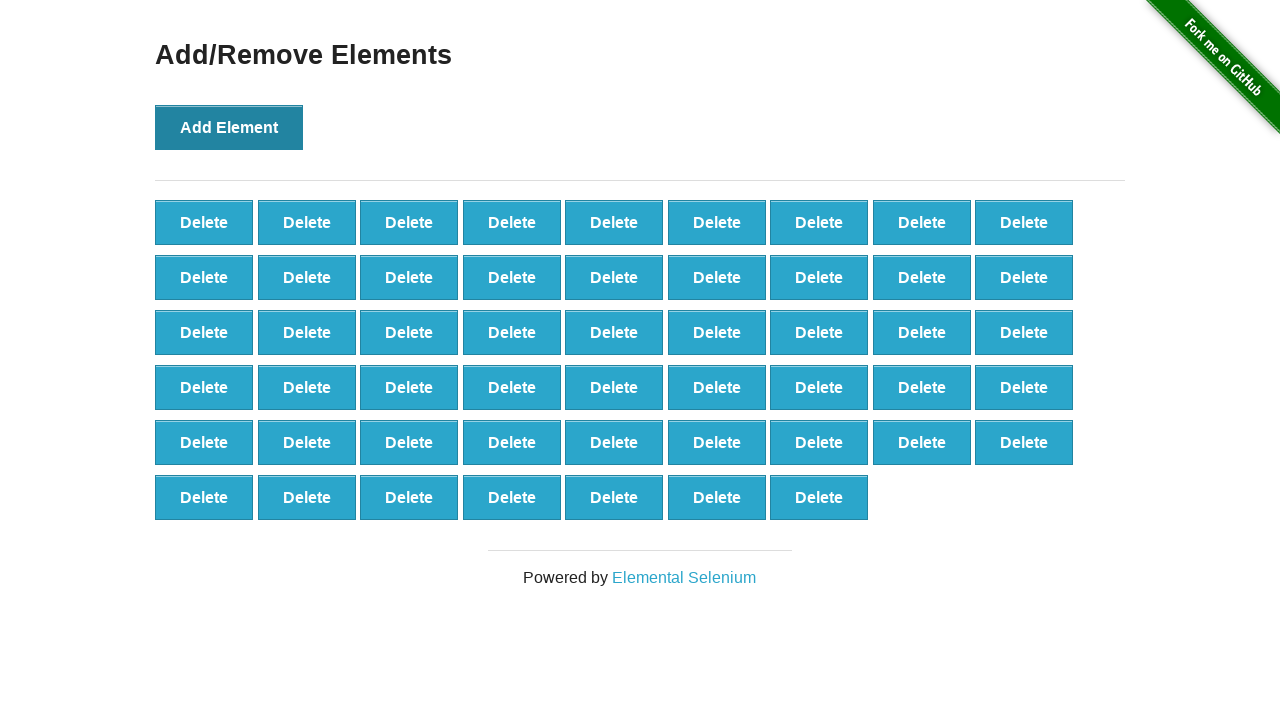

Clicked 'Add Element' button (iteration 53/100) at (229, 127) on button[onclick='addElement()']
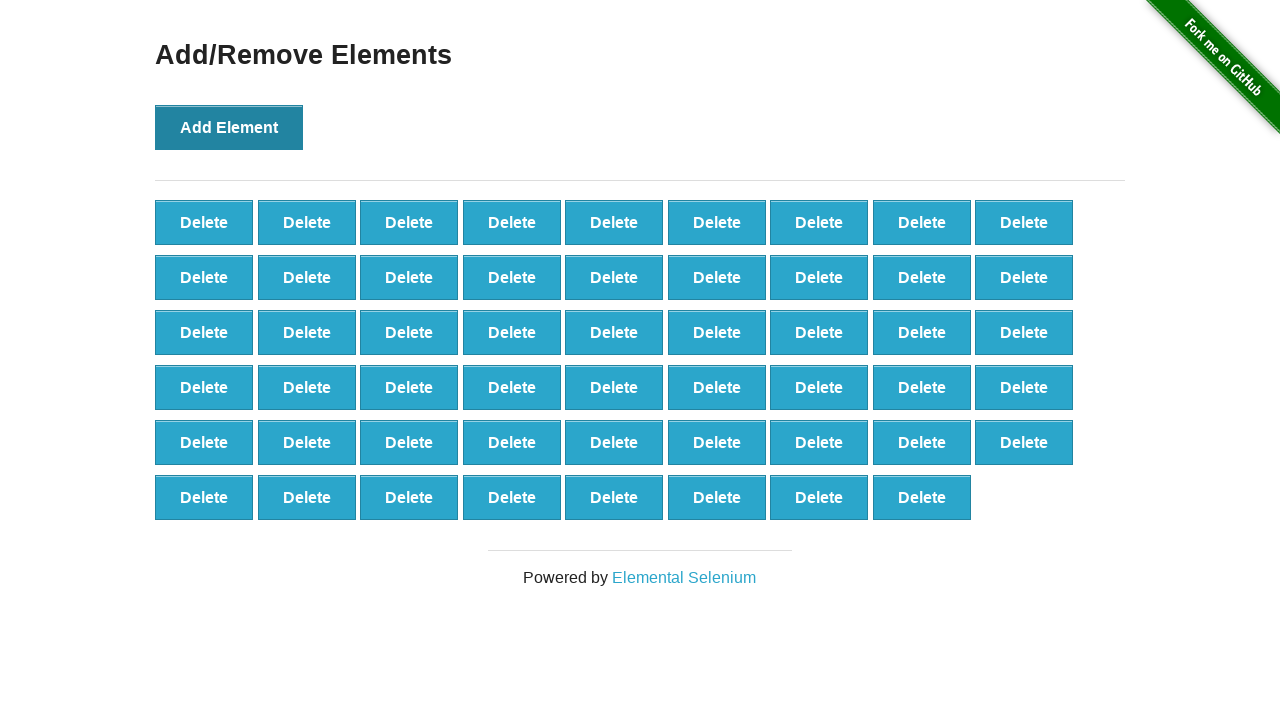

Clicked 'Add Element' button (iteration 54/100) at (229, 127) on button[onclick='addElement()']
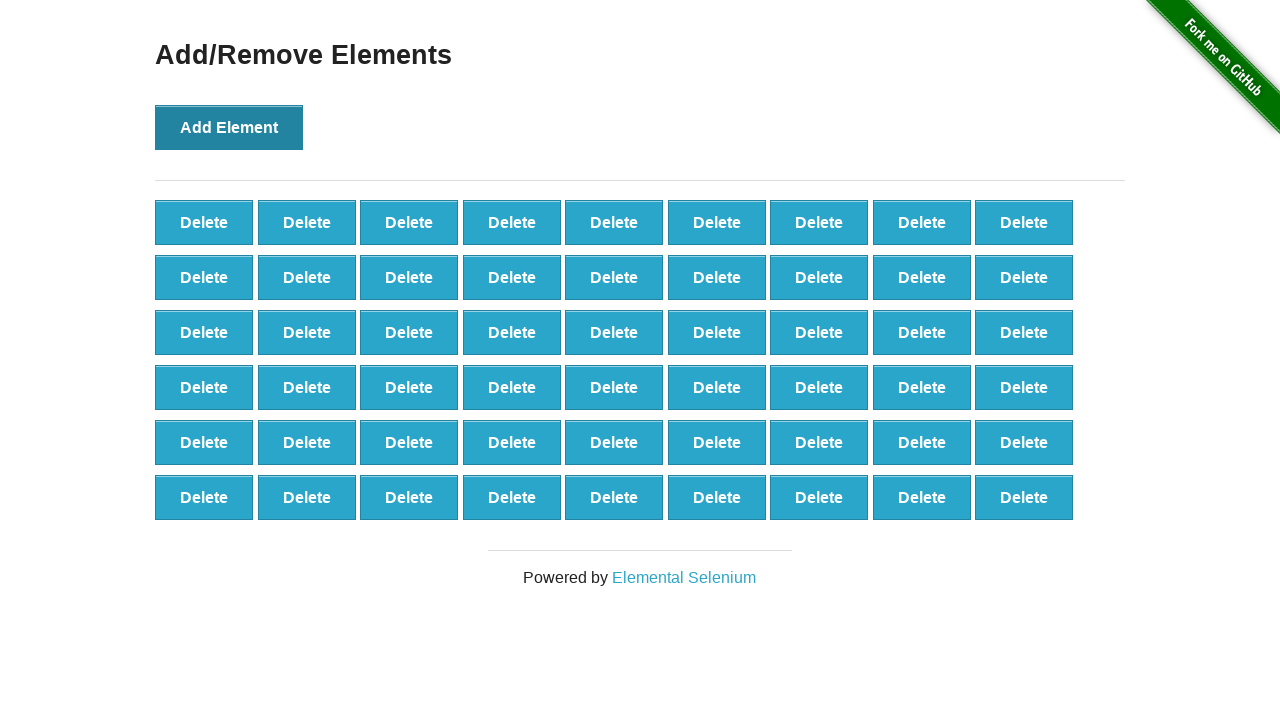

Clicked 'Add Element' button (iteration 55/100) at (229, 127) on button[onclick='addElement()']
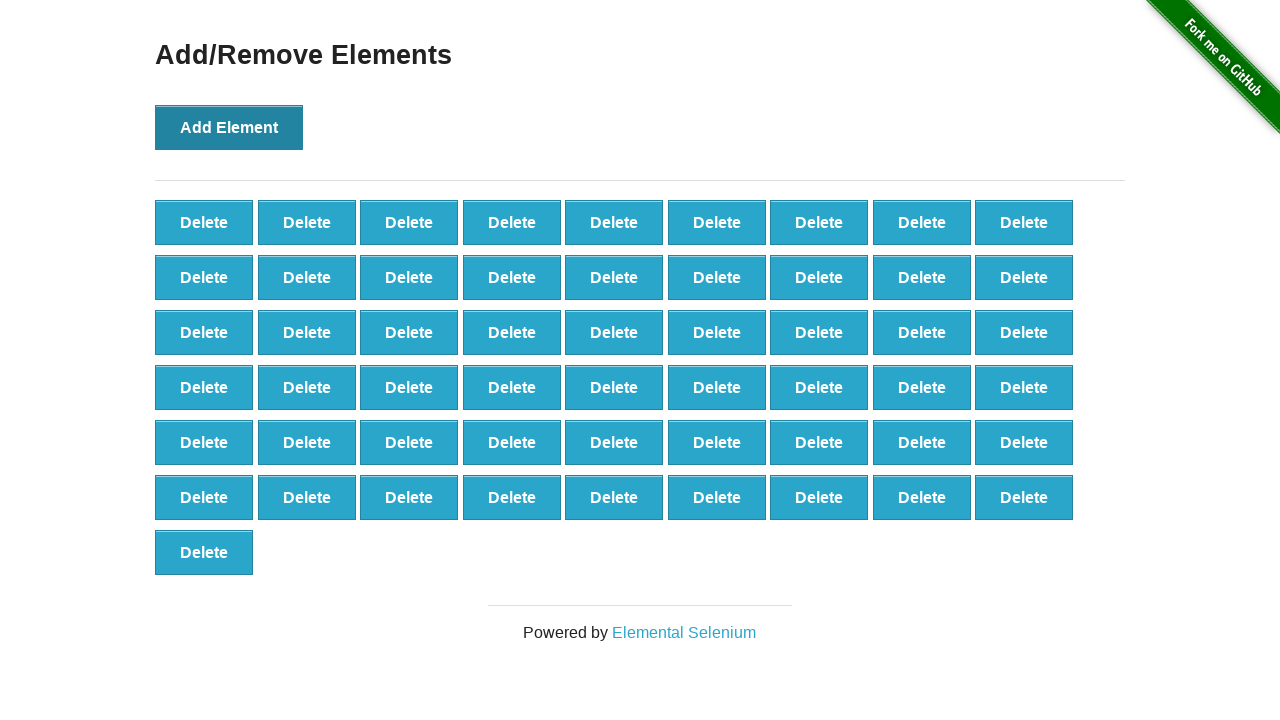

Clicked 'Add Element' button (iteration 56/100) at (229, 127) on button[onclick='addElement()']
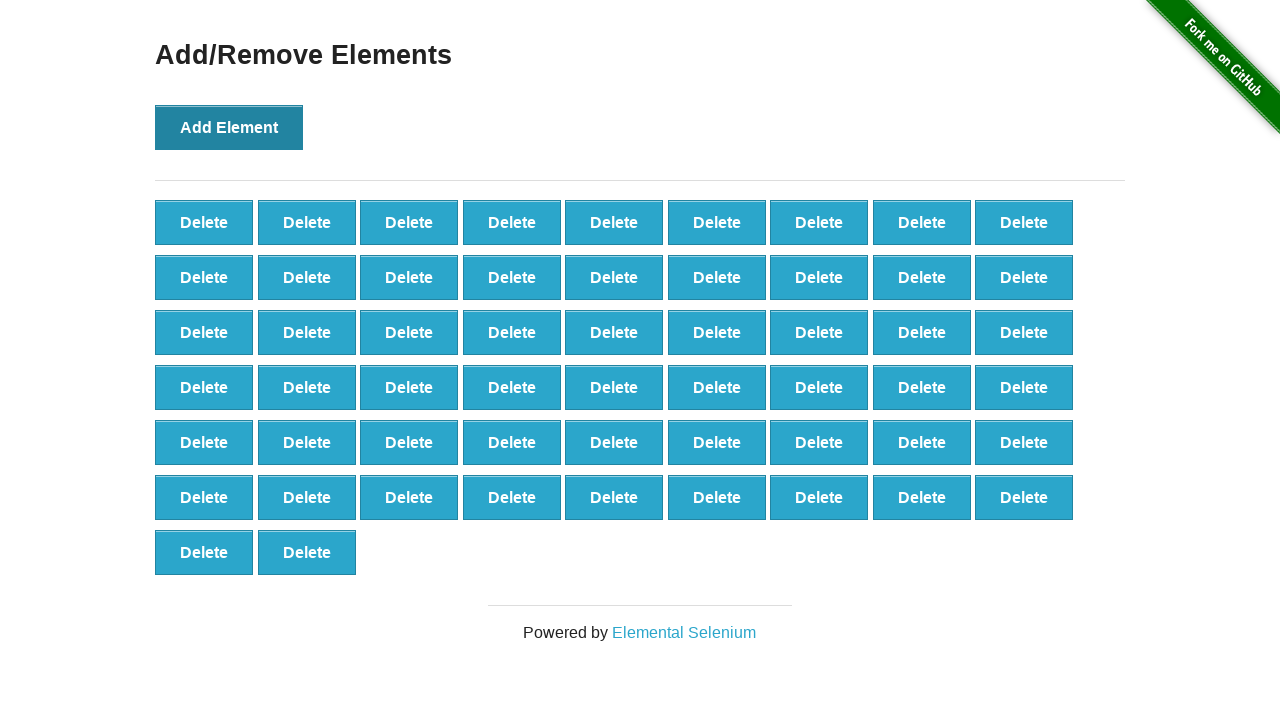

Clicked 'Add Element' button (iteration 57/100) at (229, 127) on button[onclick='addElement()']
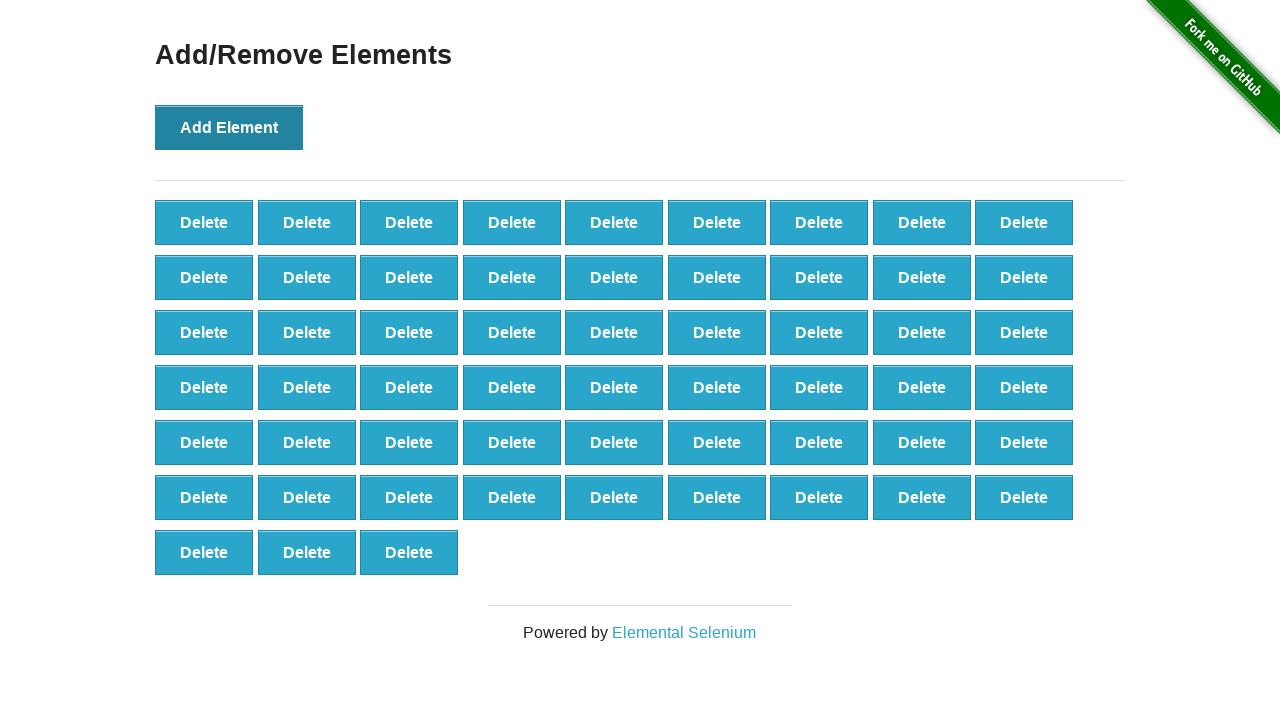

Clicked 'Add Element' button (iteration 58/100) at (229, 127) on button[onclick='addElement()']
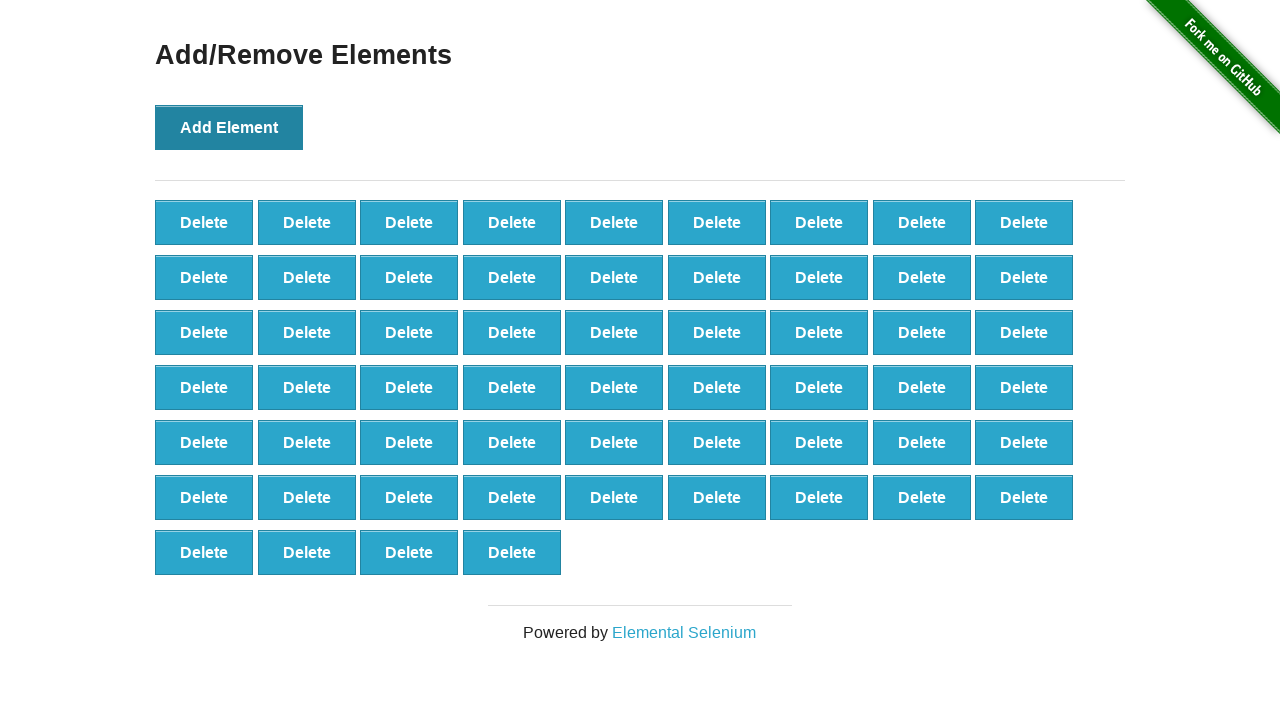

Clicked 'Add Element' button (iteration 59/100) at (229, 127) on button[onclick='addElement()']
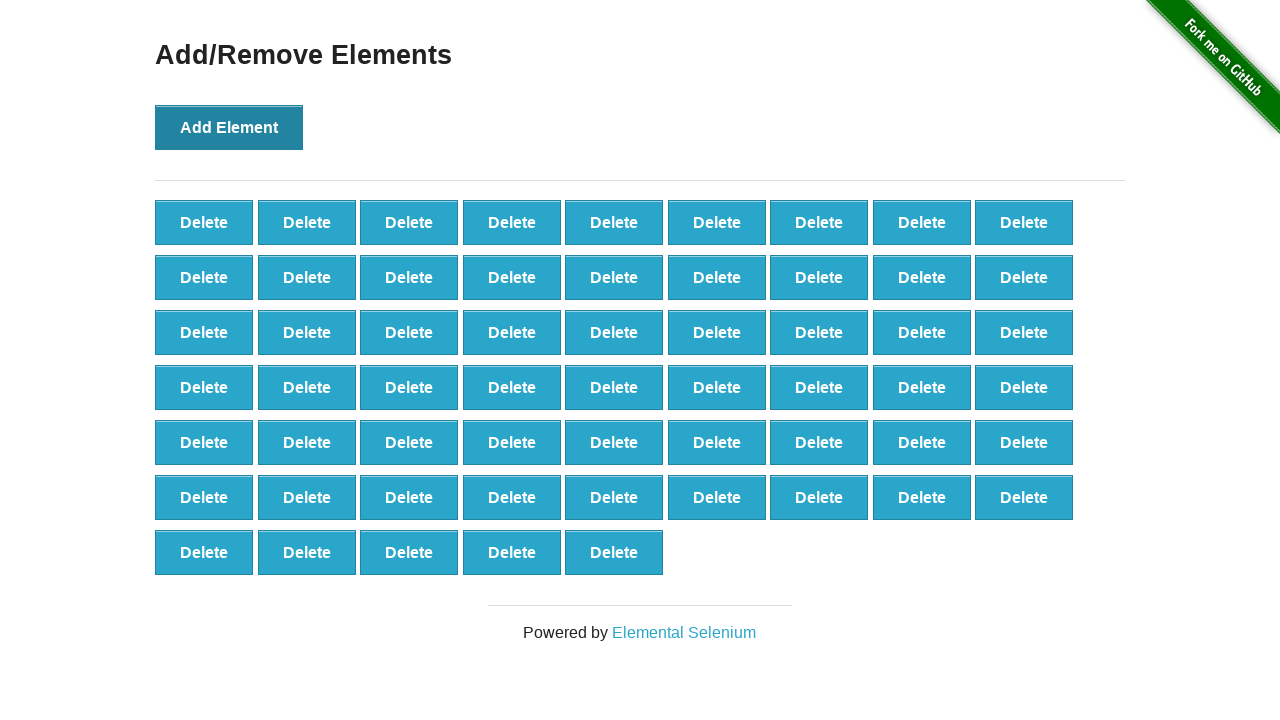

Clicked 'Add Element' button (iteration 60/100) at (229, 127) on button[onclick='addElement()']
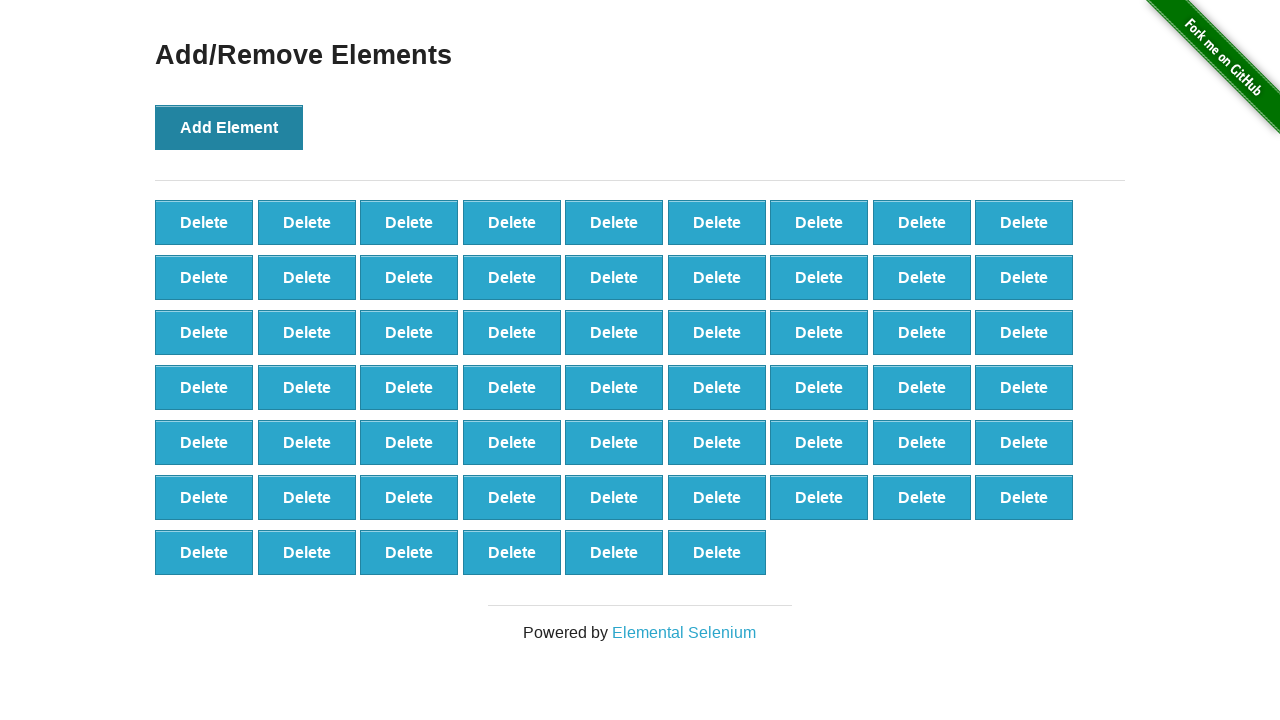

Clicked 'Add Element' button (iteration 61/100) at (229, 127) on button[onclick='addElement()']
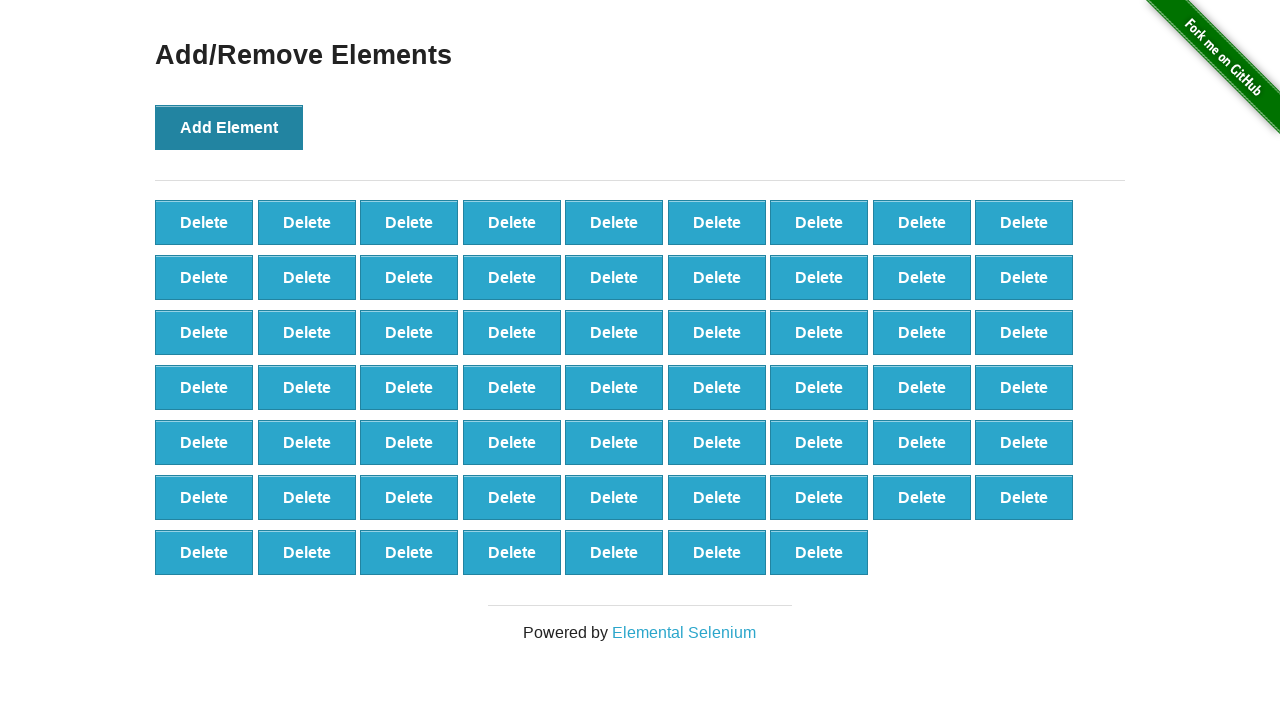

Clicked 'Add Element' button (iteration 62/100) at (229, 127) on button[onclick='addElement()']
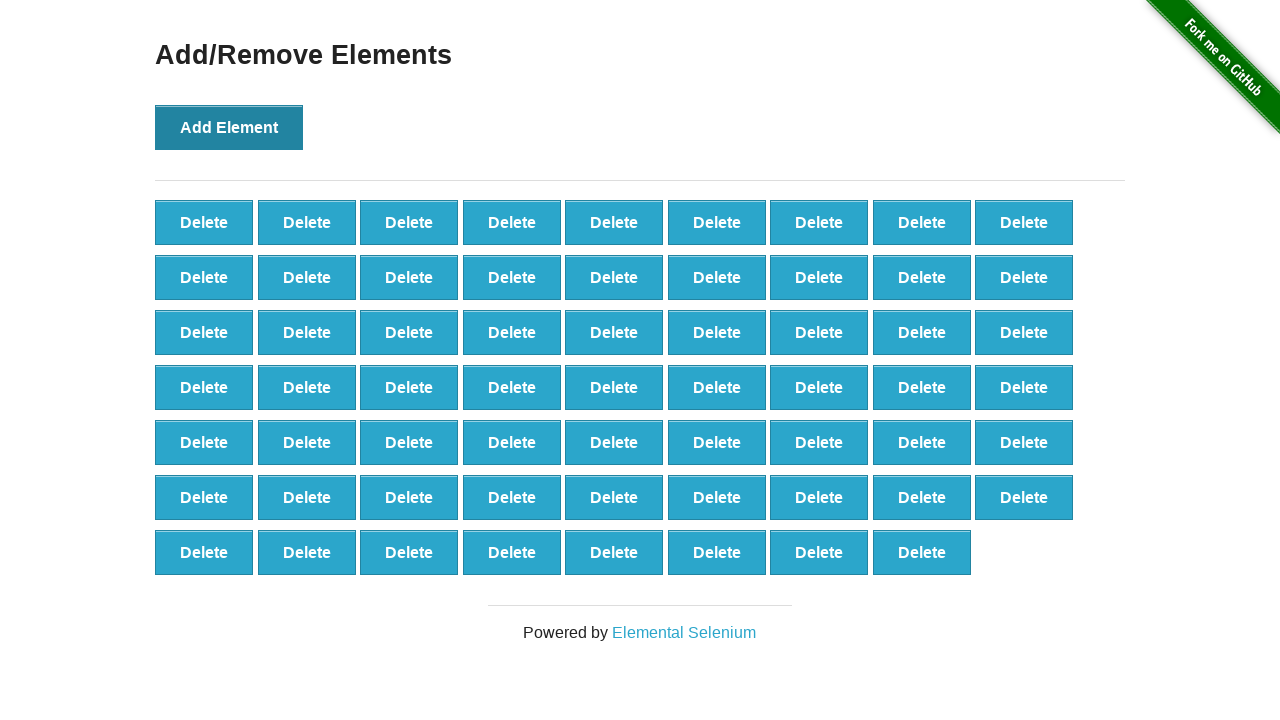

Clicked 'Add Element' button (iteration 63/100) at (229, 127) on button[onclick='addElement()']
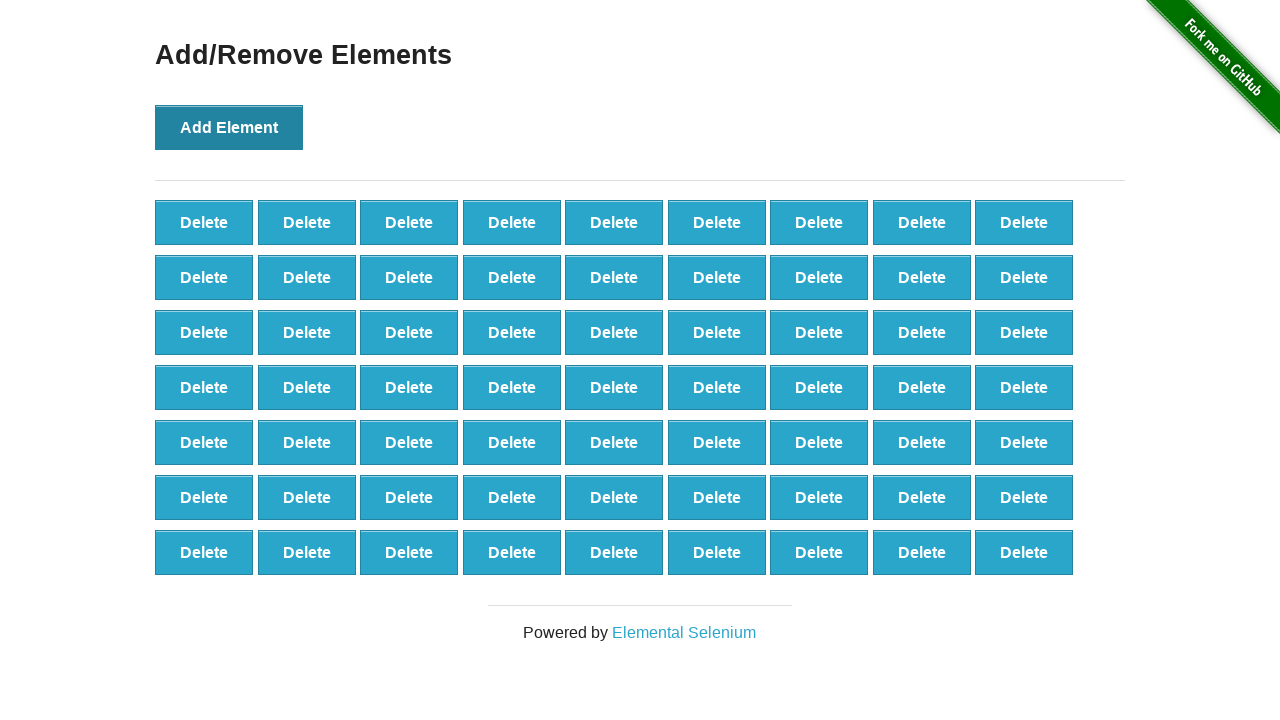

Clicked 'Add Element' button (iteration 64/100) at (229, 127) on button[onclick='addElement()']
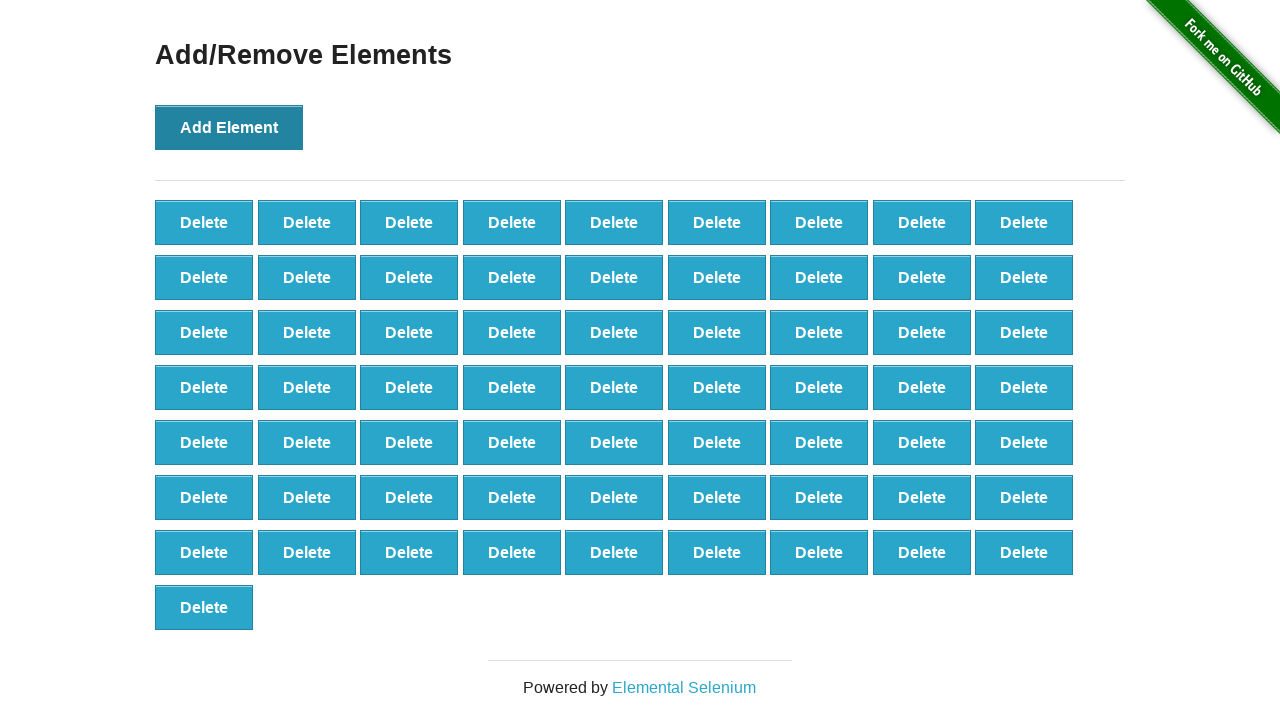

Clicked 'Add Element' button (iteration 65/100) at (229, 127) on button[onclick='addElement()']
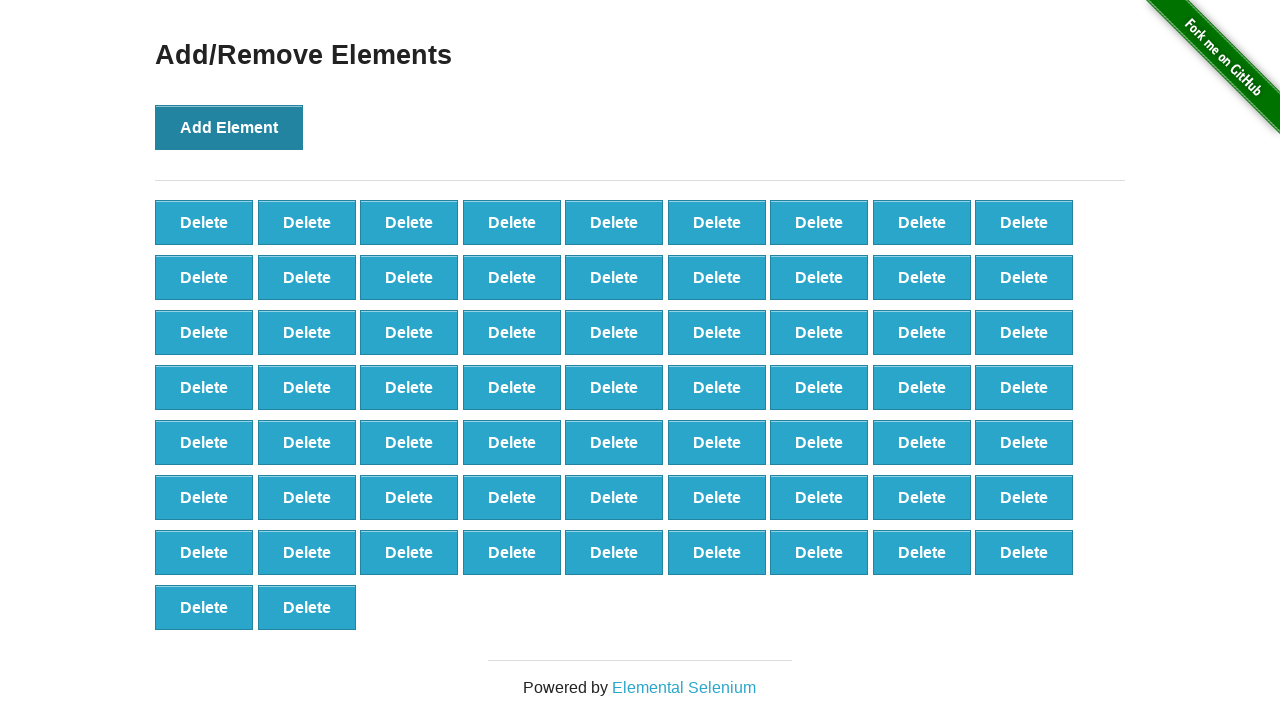

Clicked 'Add Element' button (iteration 66/100) at (229, 127) on button[onclick='addElement()']
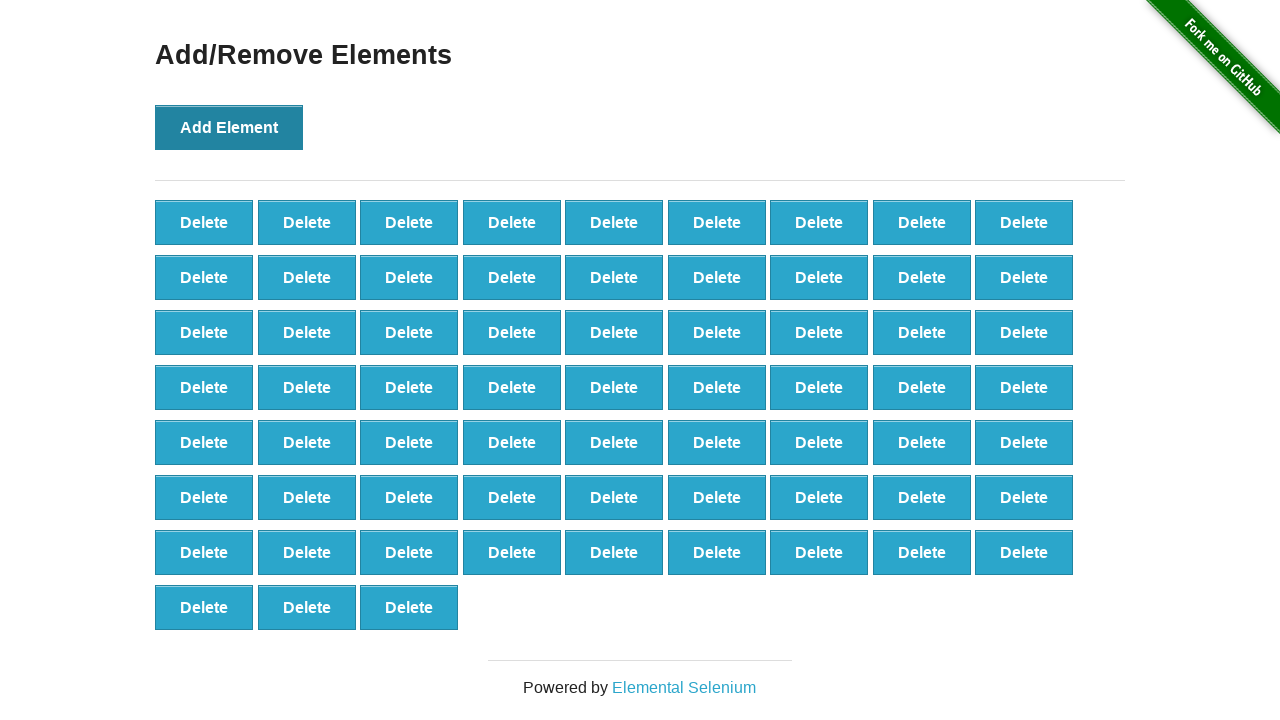

Clicked 'Add Element' button (iteration 67/100) at (229, 127) on button[onclick='addElement()']
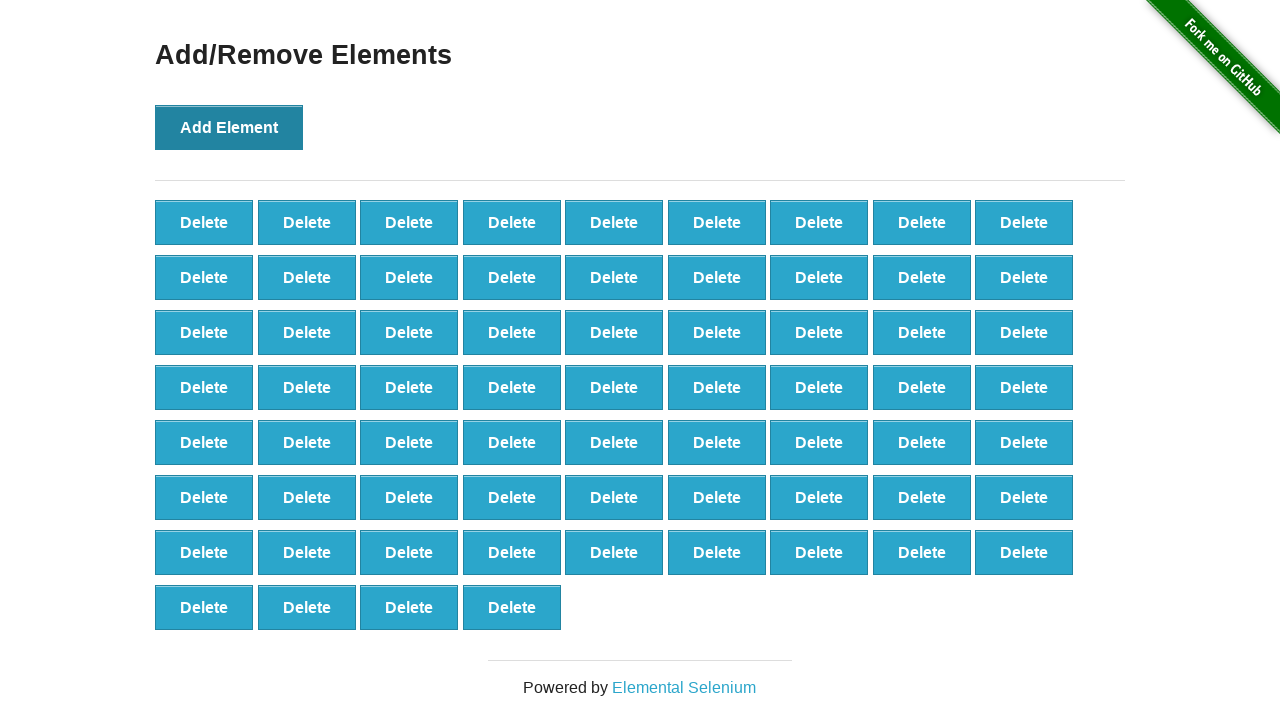

Clicked 'Add Element' button (iteration 68/100) at (229, 127) on button[onclick='addElement()']
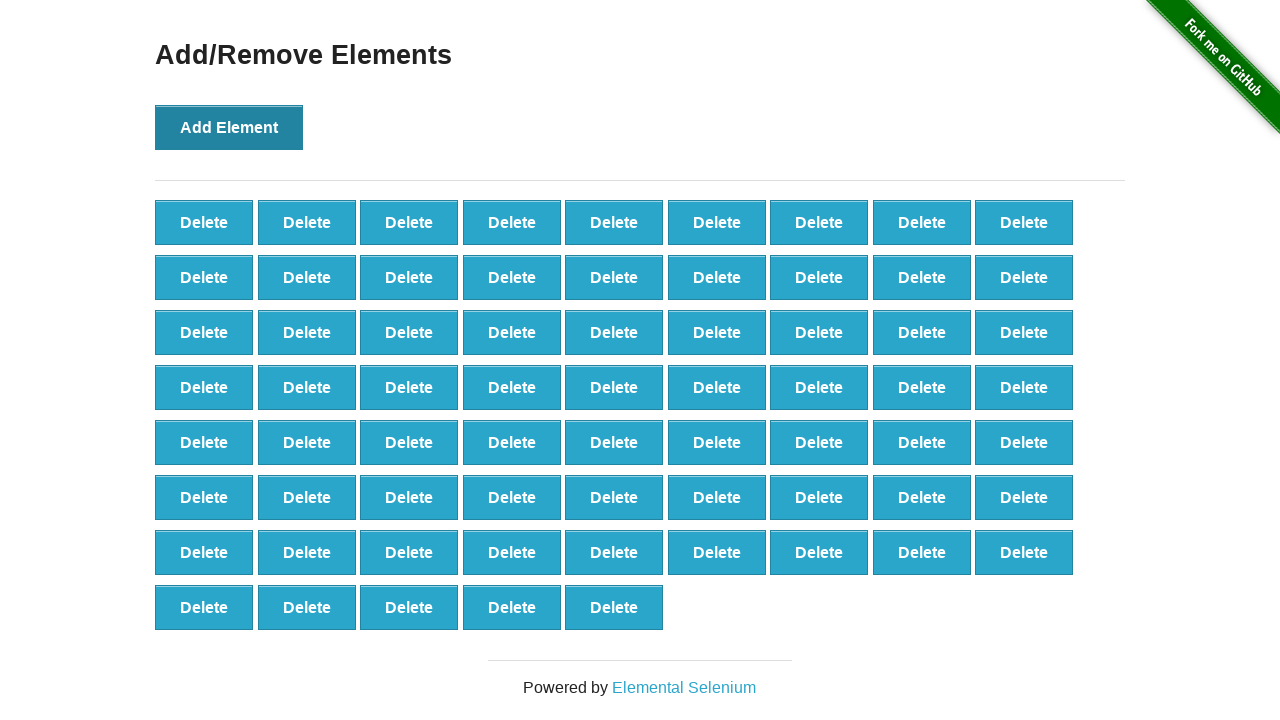

Clicked 'Add Element' button (iteration 69/100) at (229, 127) on button[onclick='addElement()']
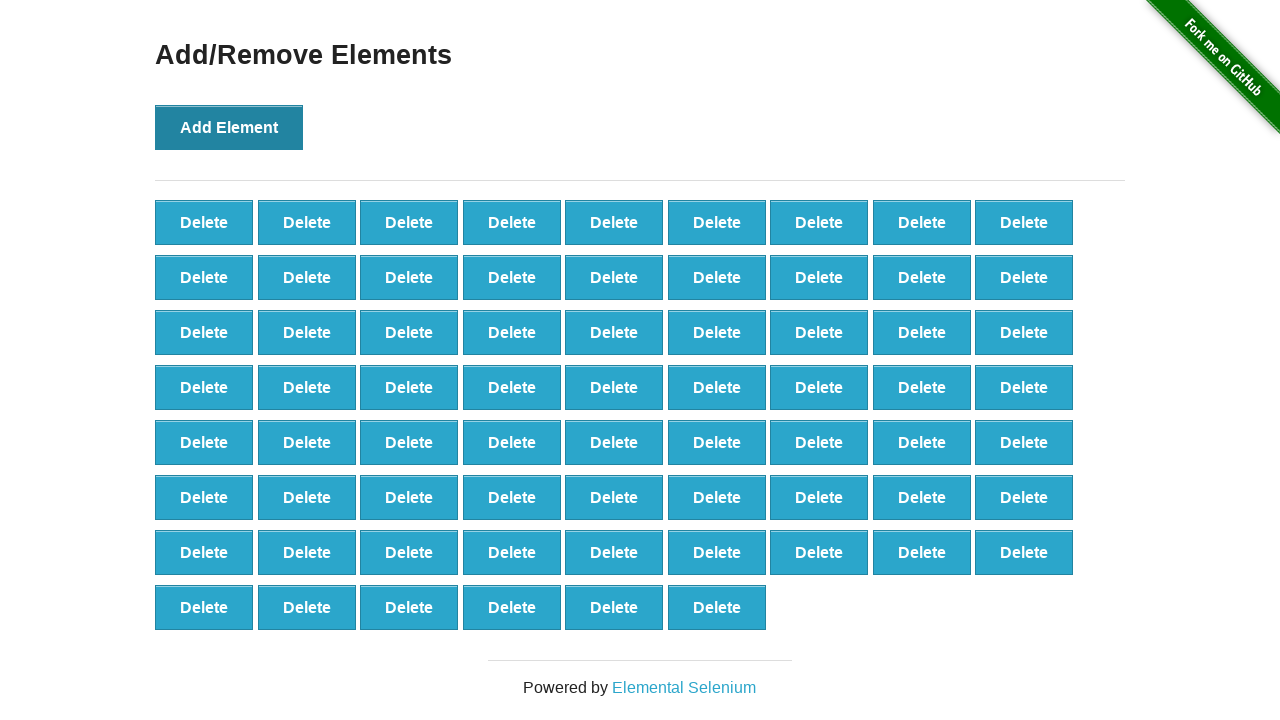

Clicked 'Add Element' button (iteration 70/100) at (229, 127) on button[onclick='addElement()']
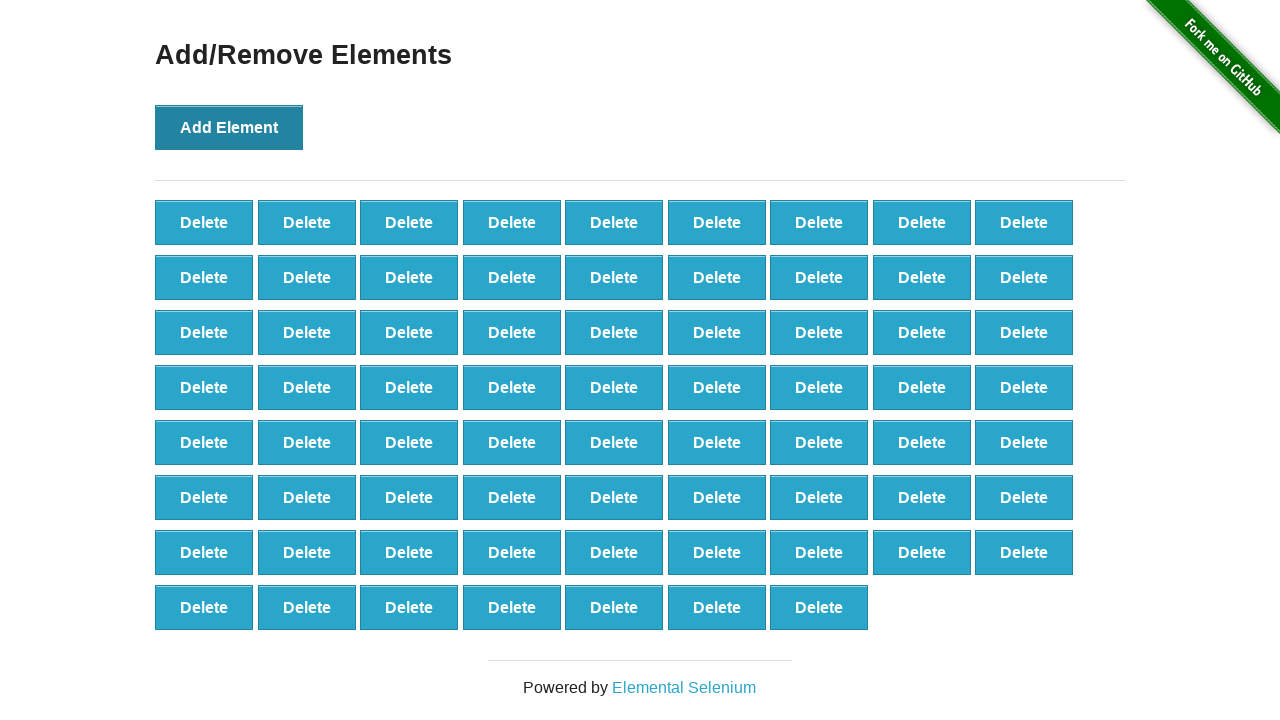

Clicked 'Add Element' button (iteration 71/100) at (229, 127) on button[onclick='addElement()']
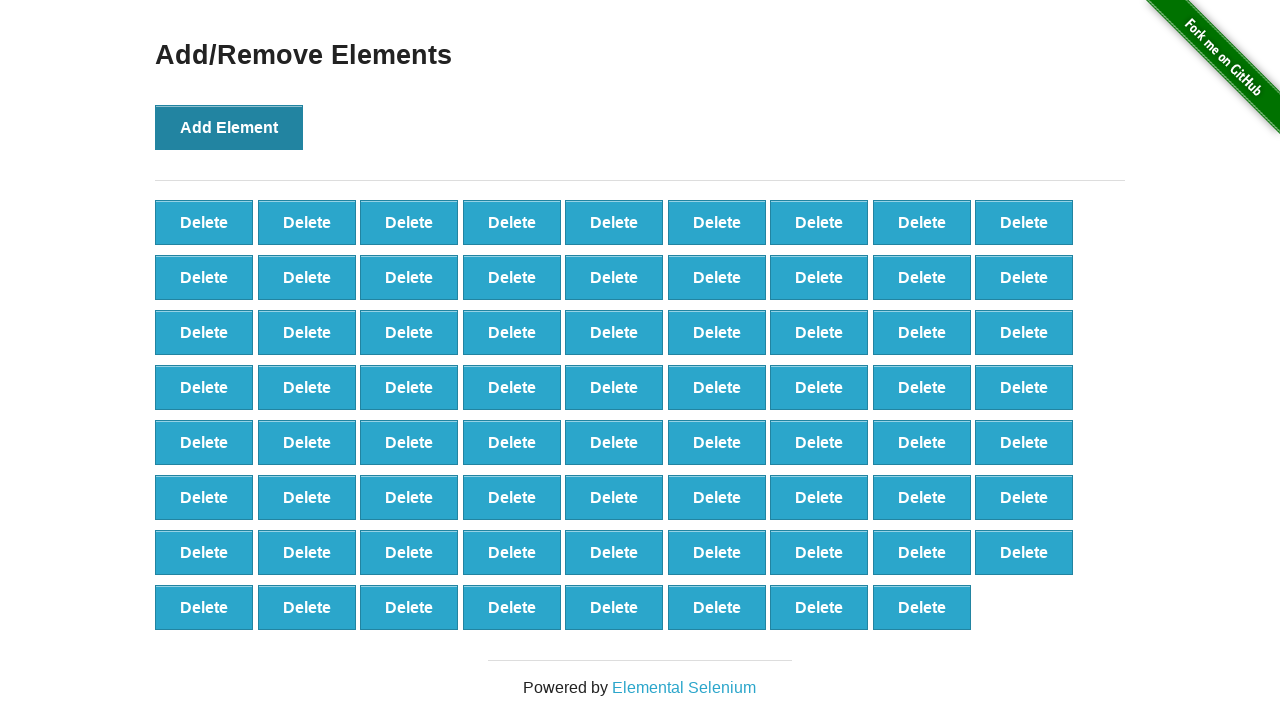

Clicked 'Add Element' button (iteration 72/100) at (229, 127) on button[onclick='addElement()']
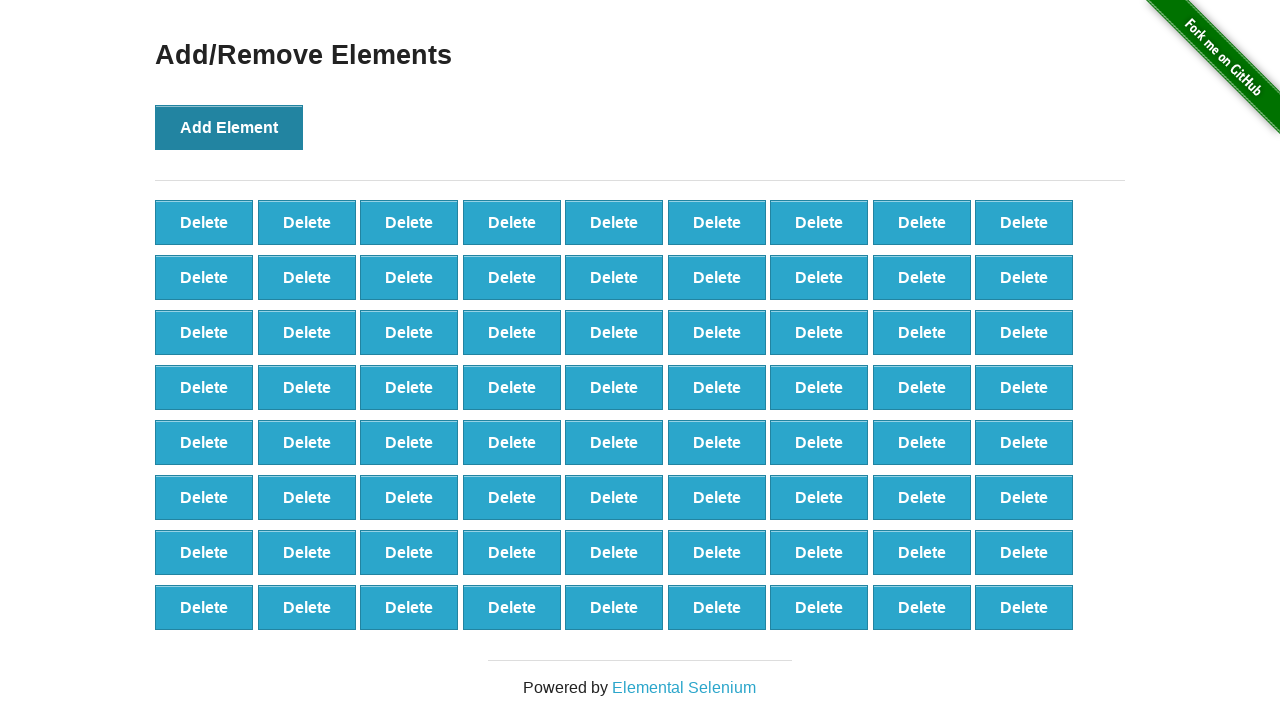

Clicked 'Add Element' button (iteration 73/100) at (229, 127) on button[onclick='addElement()']
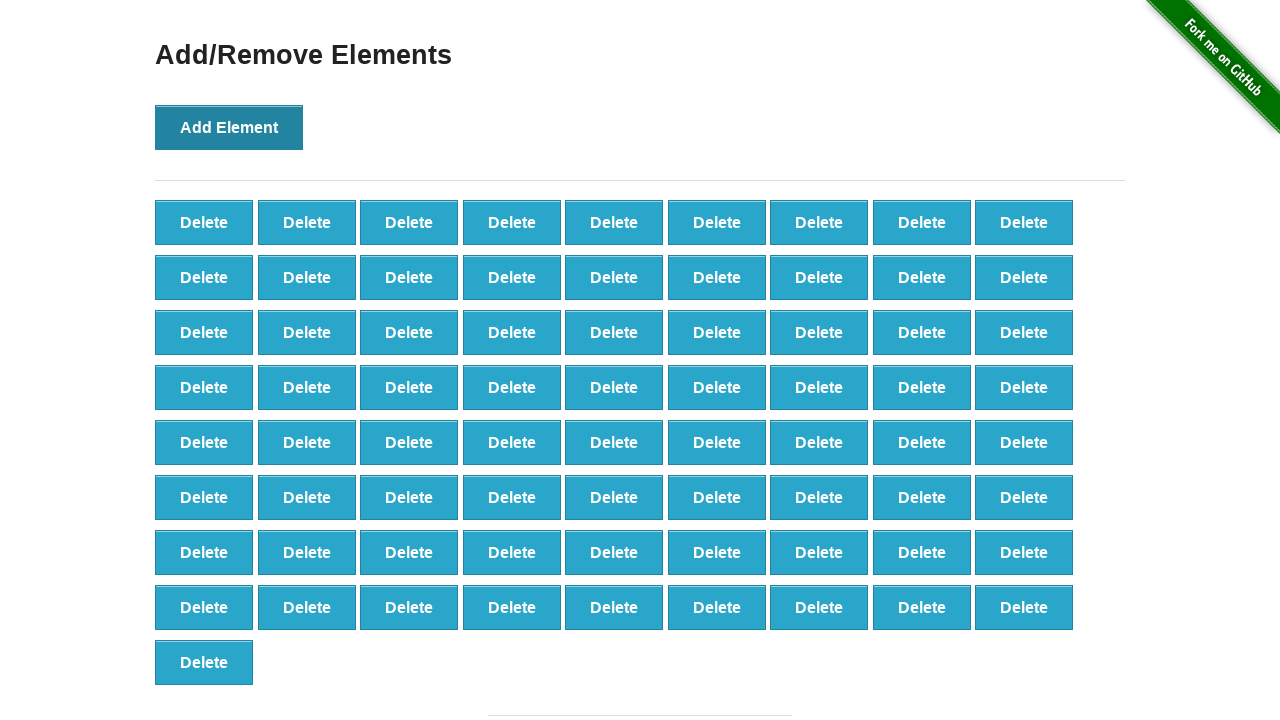

Clicked 'Add Element' button (iteration 74/100) at (229, 127) on button[onclick='addElement()']
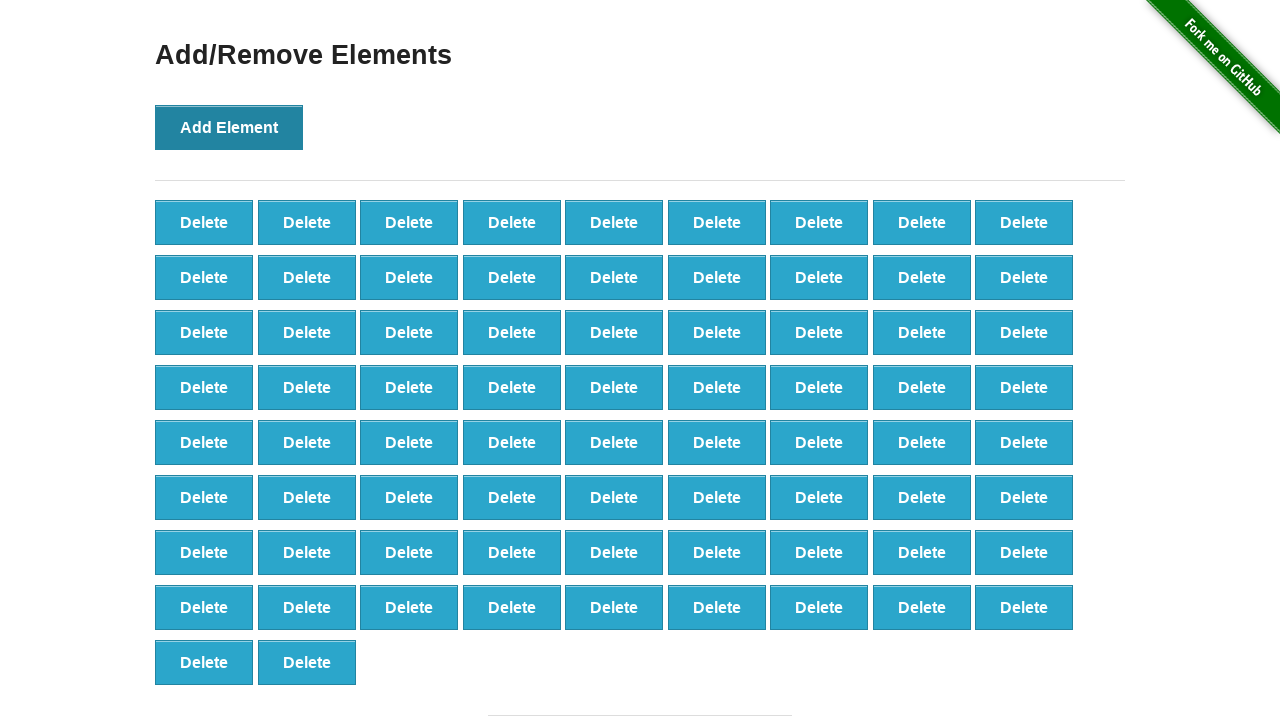

Clicked 'Add Element' button (iteration 75/100) at (229, 127) on button[onclick='addElement()']
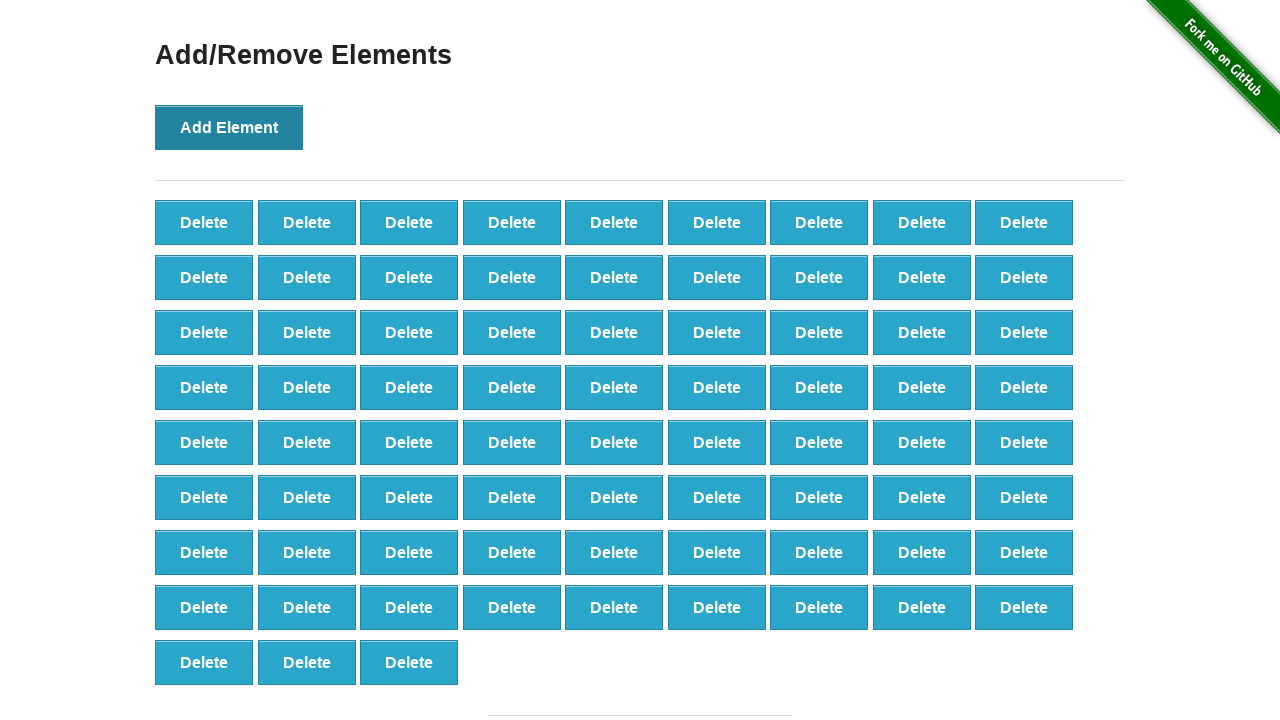

Clicked 'Add Element' button (iteration 76/100) at (229, 127) on button[onclick='addElement()']
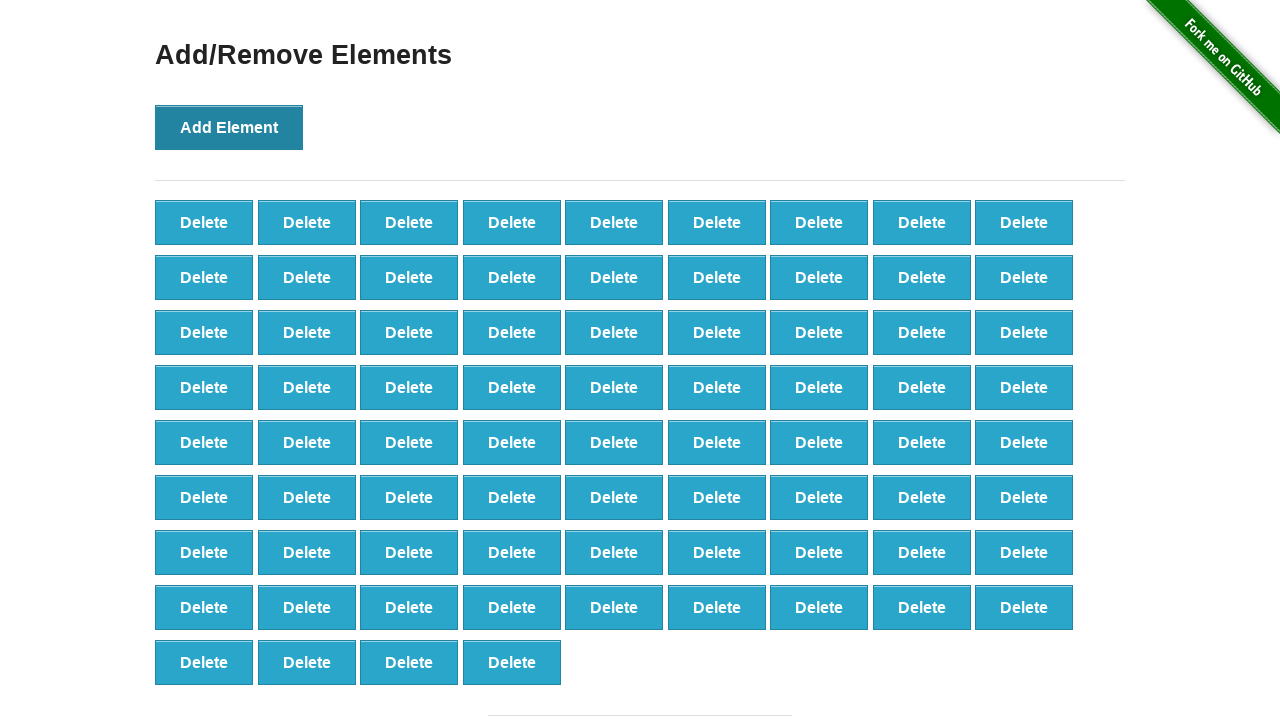

Clicked 'Add Element' button (iteration 77/100) at (229, 127) on button[onclick='addElement()']
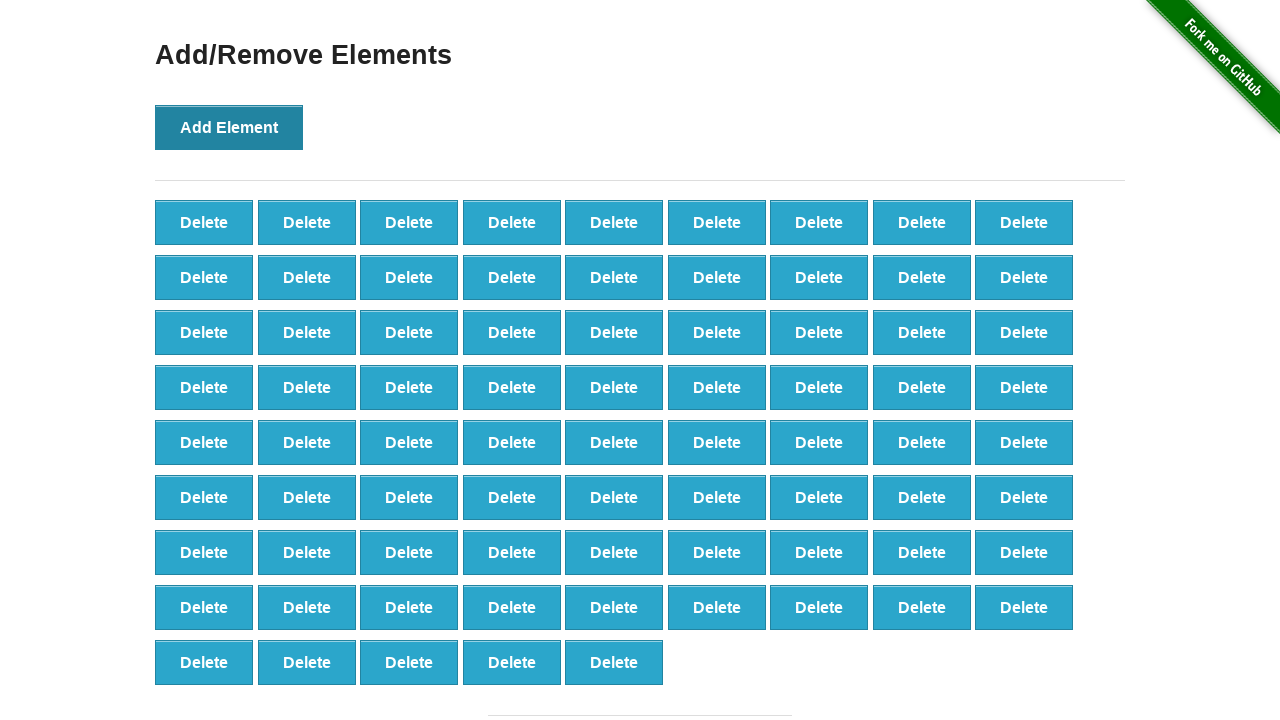

Clicked 'Add Element' button (iteration 78/100) at (229, 127) on button[onclick='addElement()']
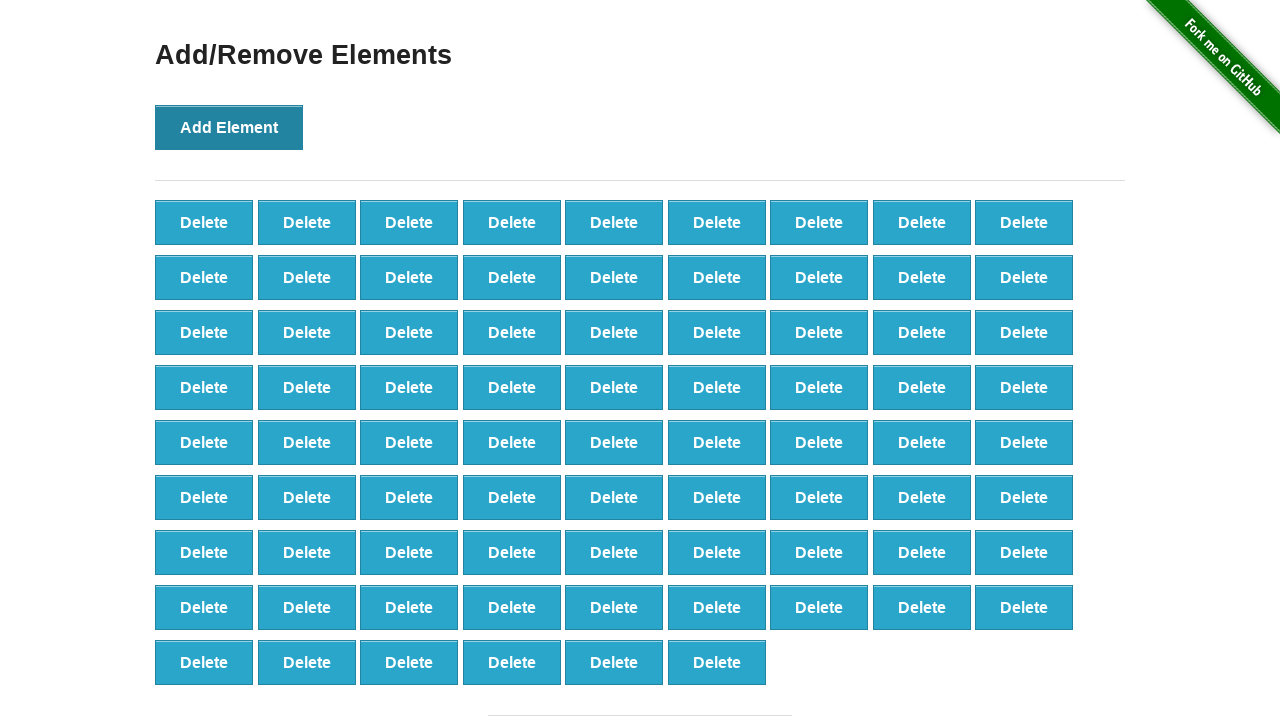

Clicked 'Add Element' button (iteration 79/100) at (229, 127) on button[onclick='addElement()']
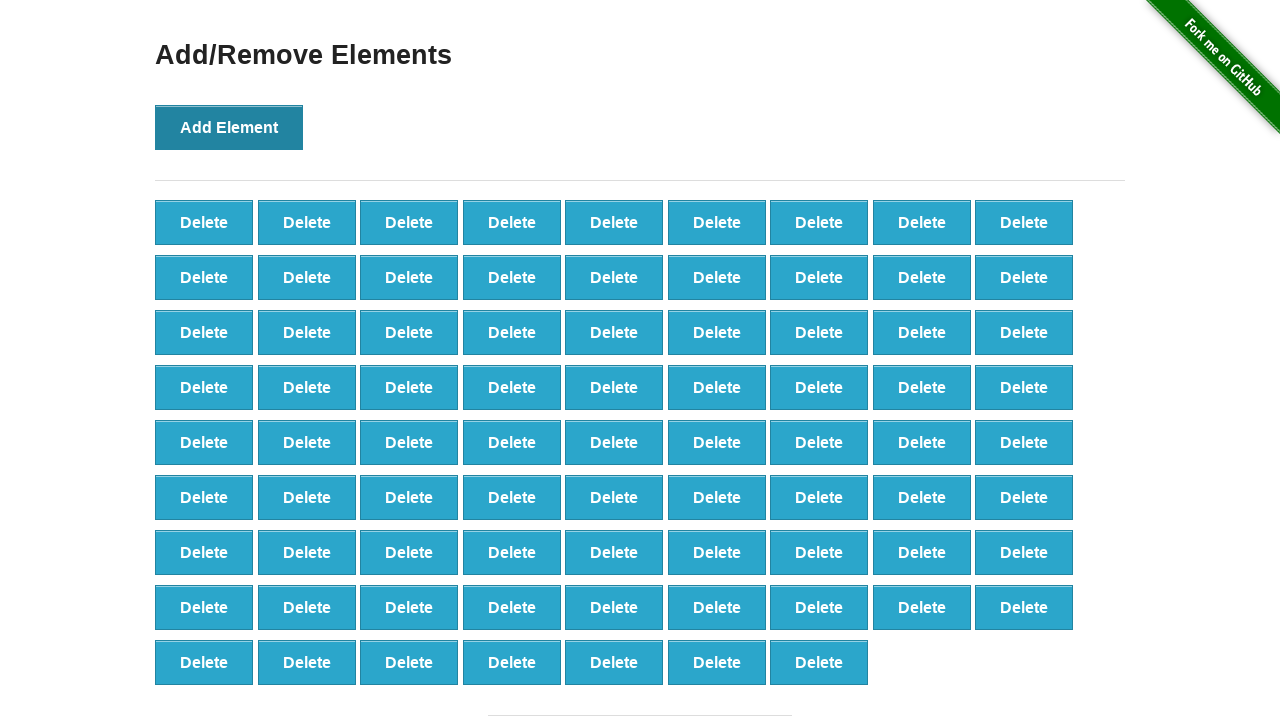

Clicked 'Add Element' button (iteration 80/100) at (229, 127) on button[onclick='addElement()']
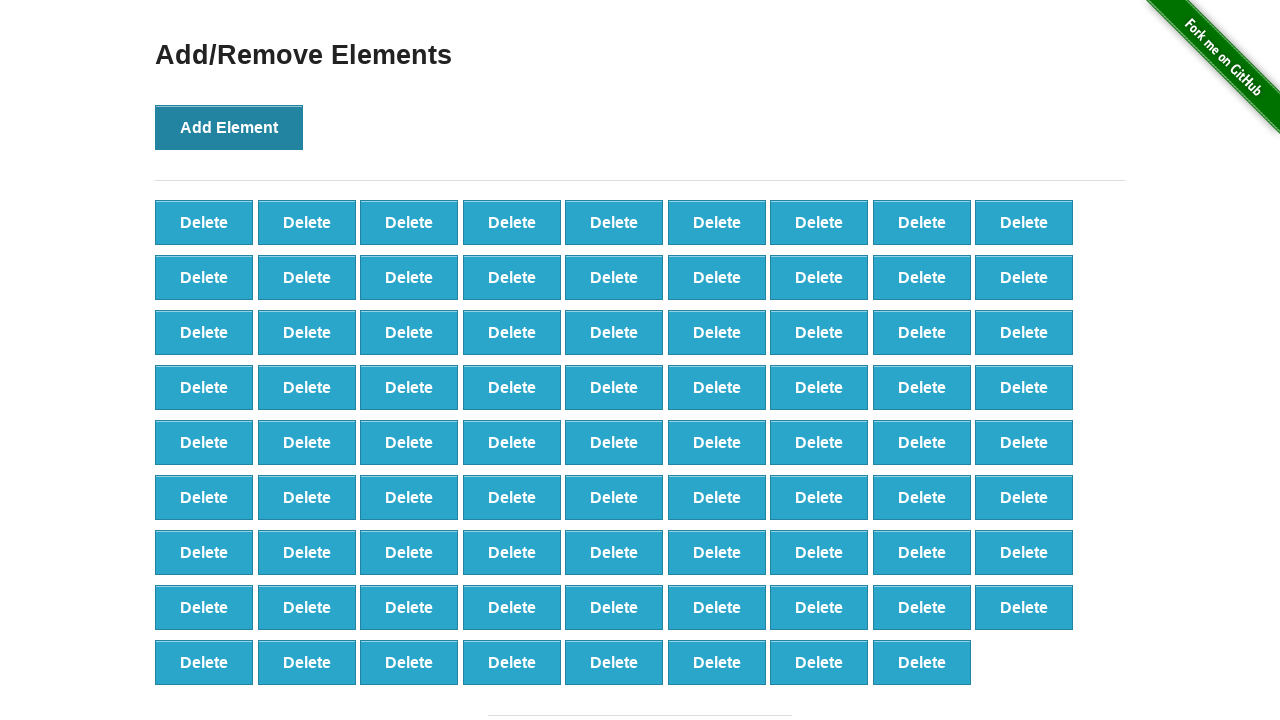

Clicked 'Add Element' button (iteration 81/100) at (229, 127) on button[onclick='addElement()']
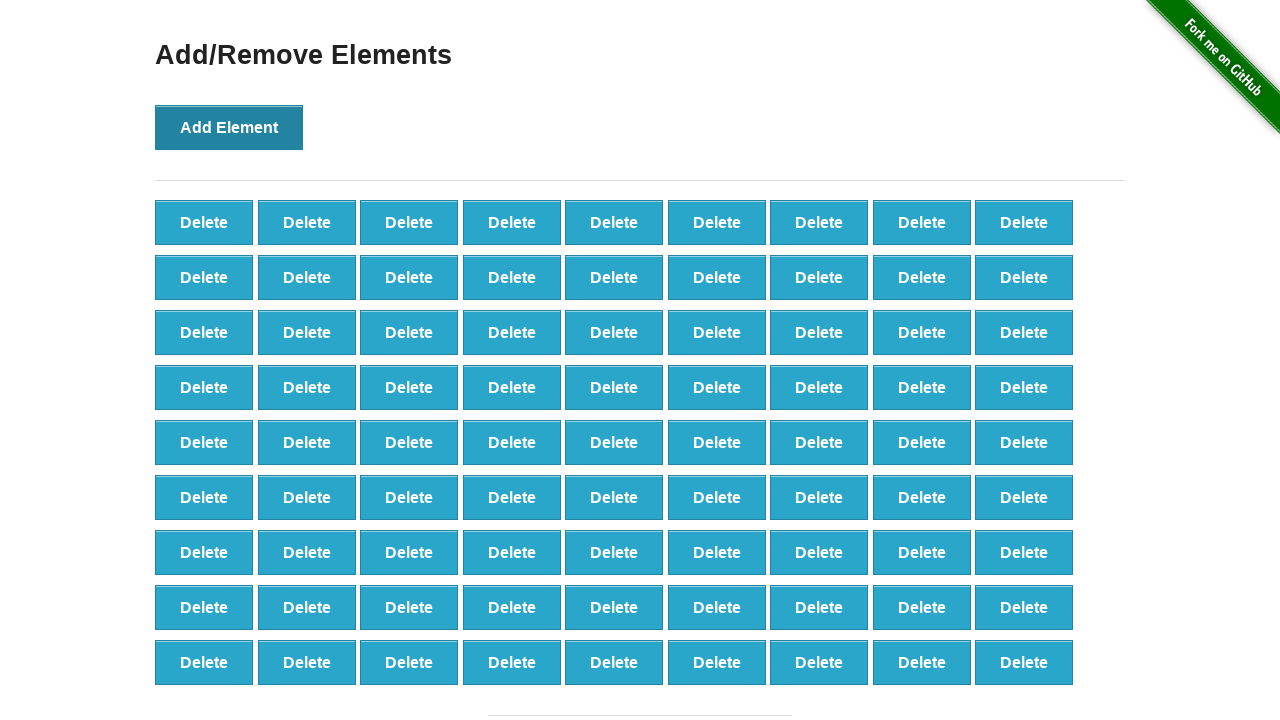

Clicked 'Add Element' button (iteration 82/100) at (229, 127) on button[onclick='addElement()']
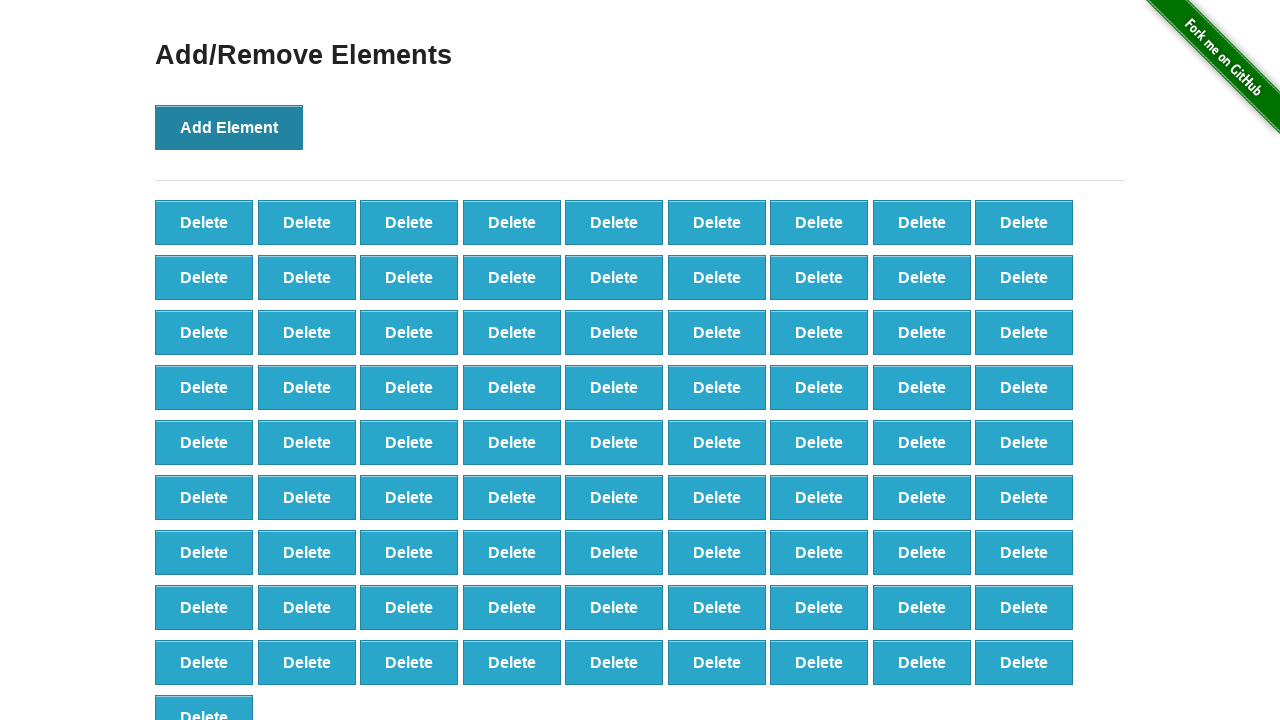

Clicked 'Add Element' button (iteration 83/100) at (229, 127) on button[onclick='addElement()']
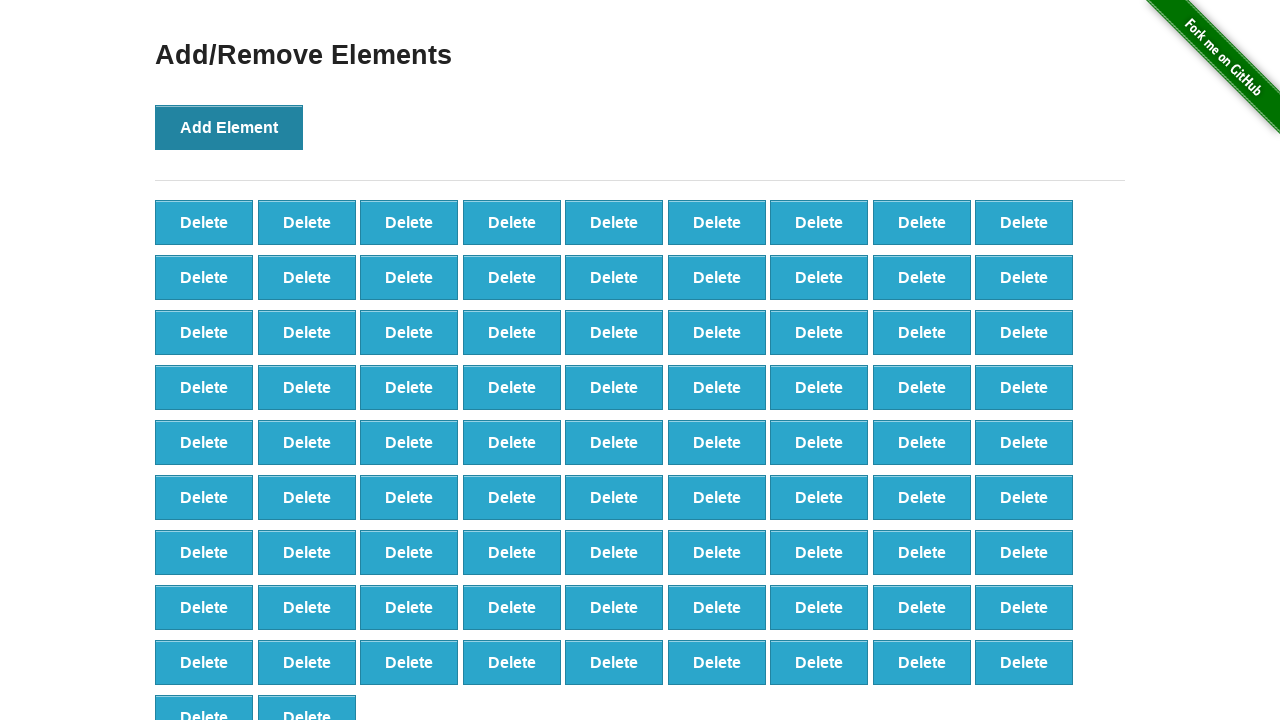

Clicked 'Add Element' button (iteration 84/100) at (229, 127) on button[onclick='addElement()']
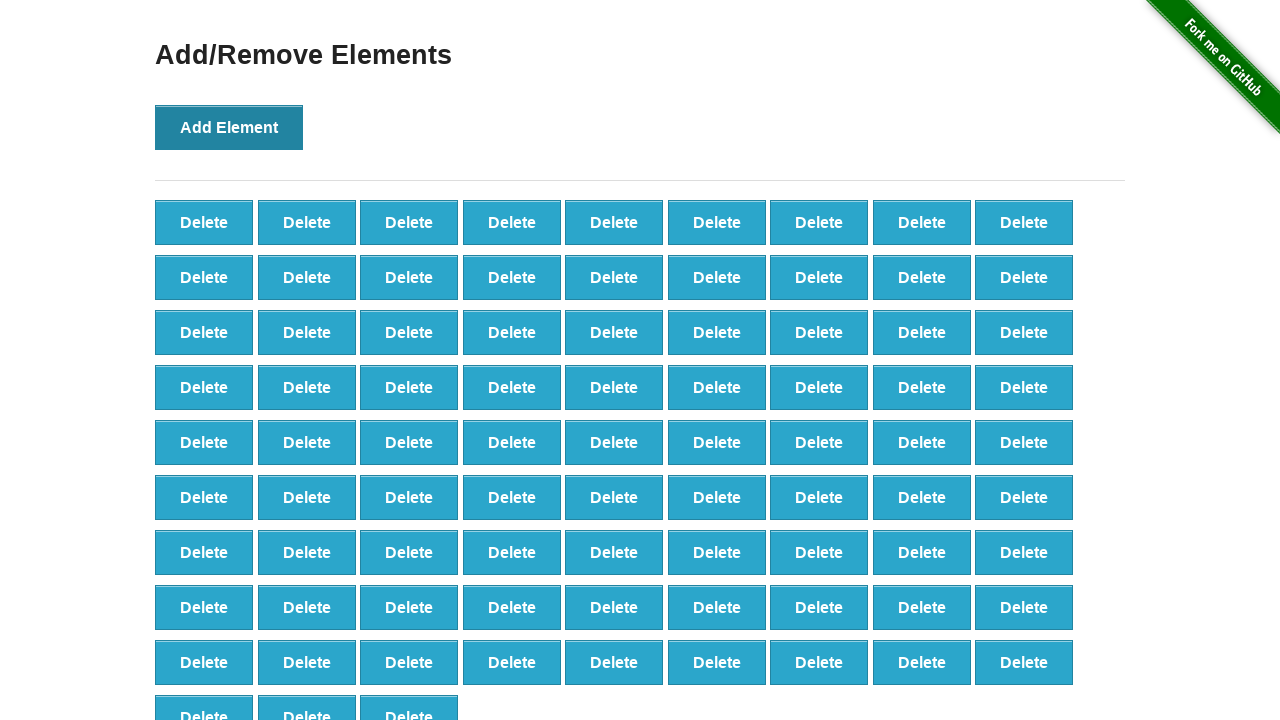

Clicked 'Add Element' button (iteration 85/100) at (229, 127) on button[onclick='addElement()']
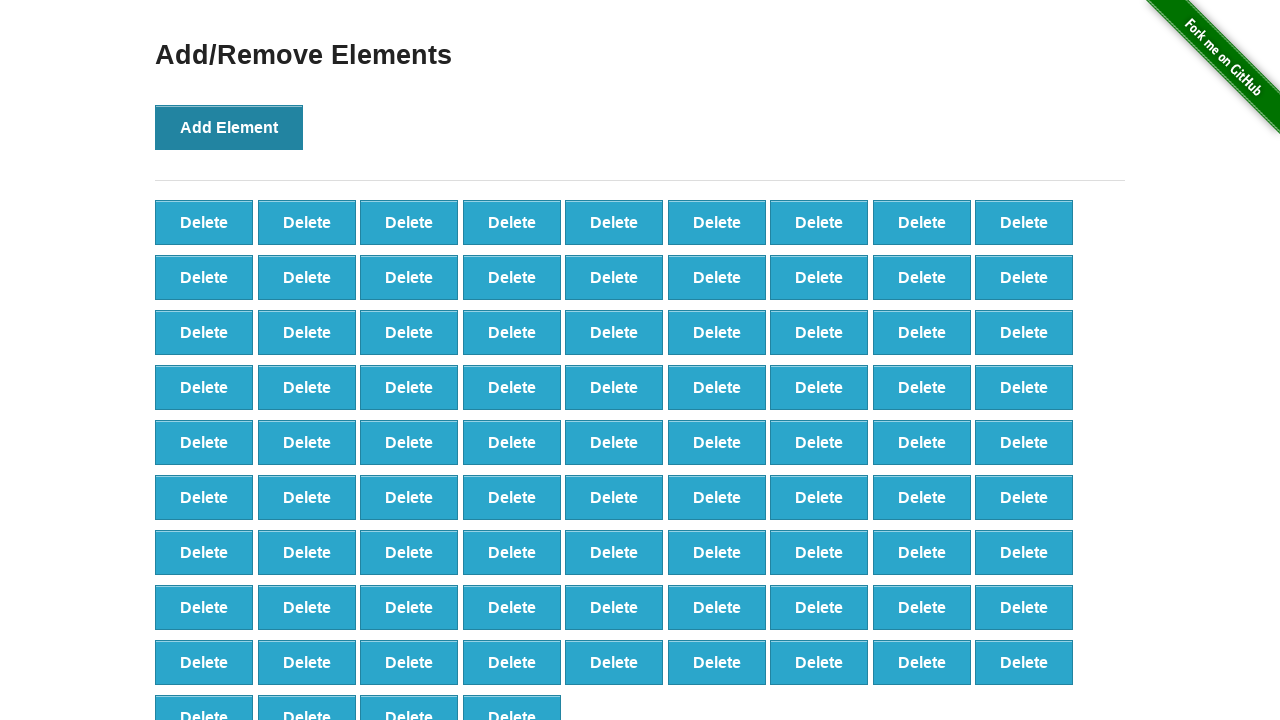

Clicked 'Add Element' button (iteration 86/100) at (229, 127) on button[onclick='addElement()']
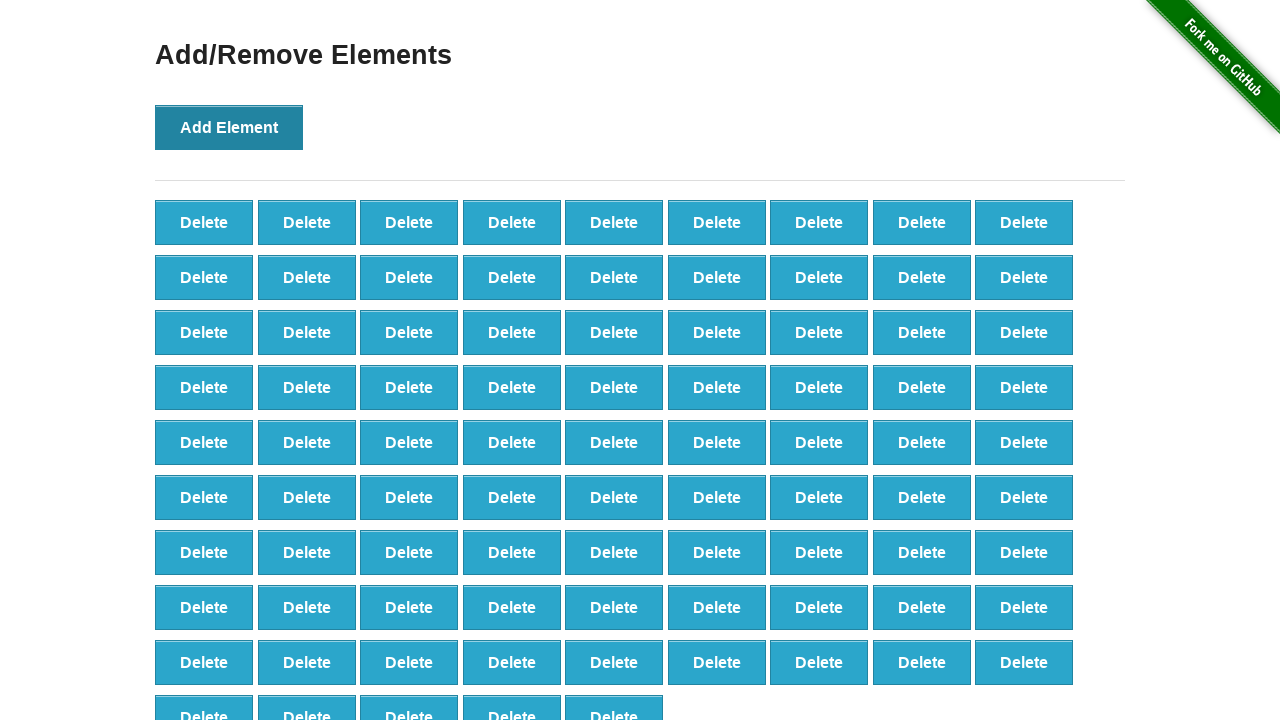

Clicked 'Add Element' button (iteration 87/100) at (229, 127) on button[onclick='addElement()']
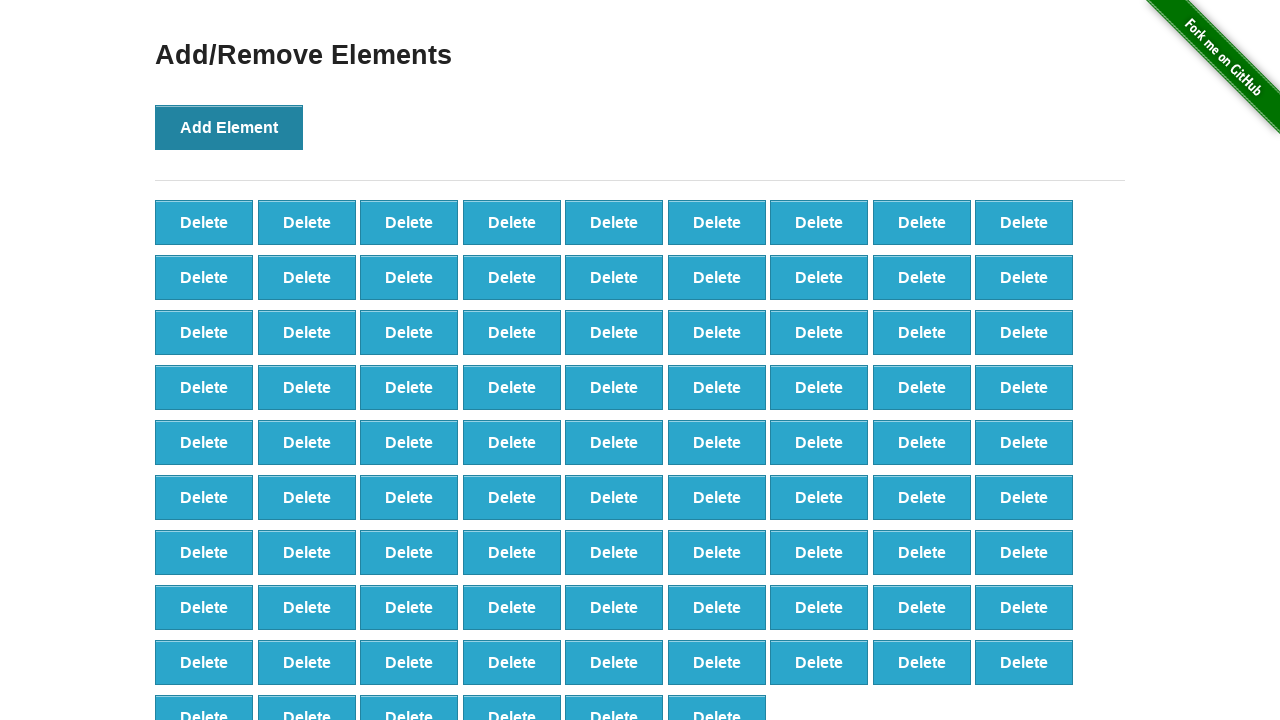

Clicked 'Add Element' button (iteration 88/100) at (229, 127) on button[onclick='addElement()']
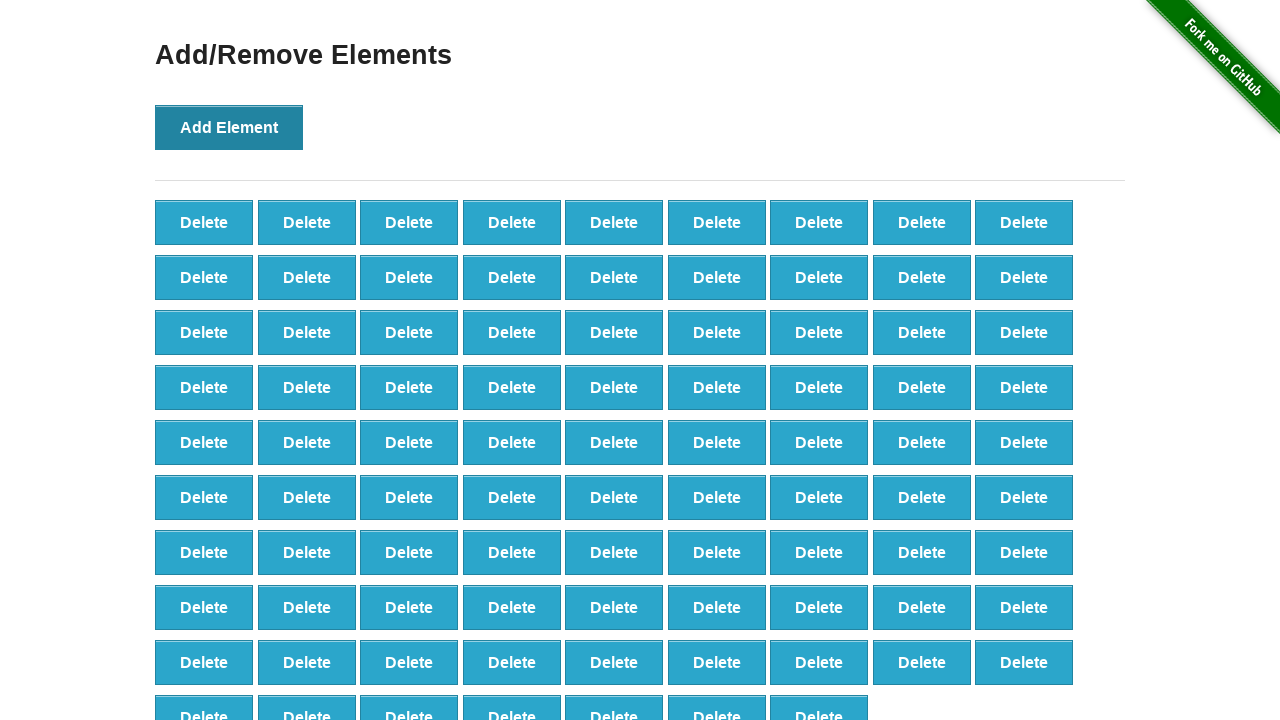

Clicked 'Add Element' button (iteration 89/100) at (229, 127) on button[onclick='addElement()']
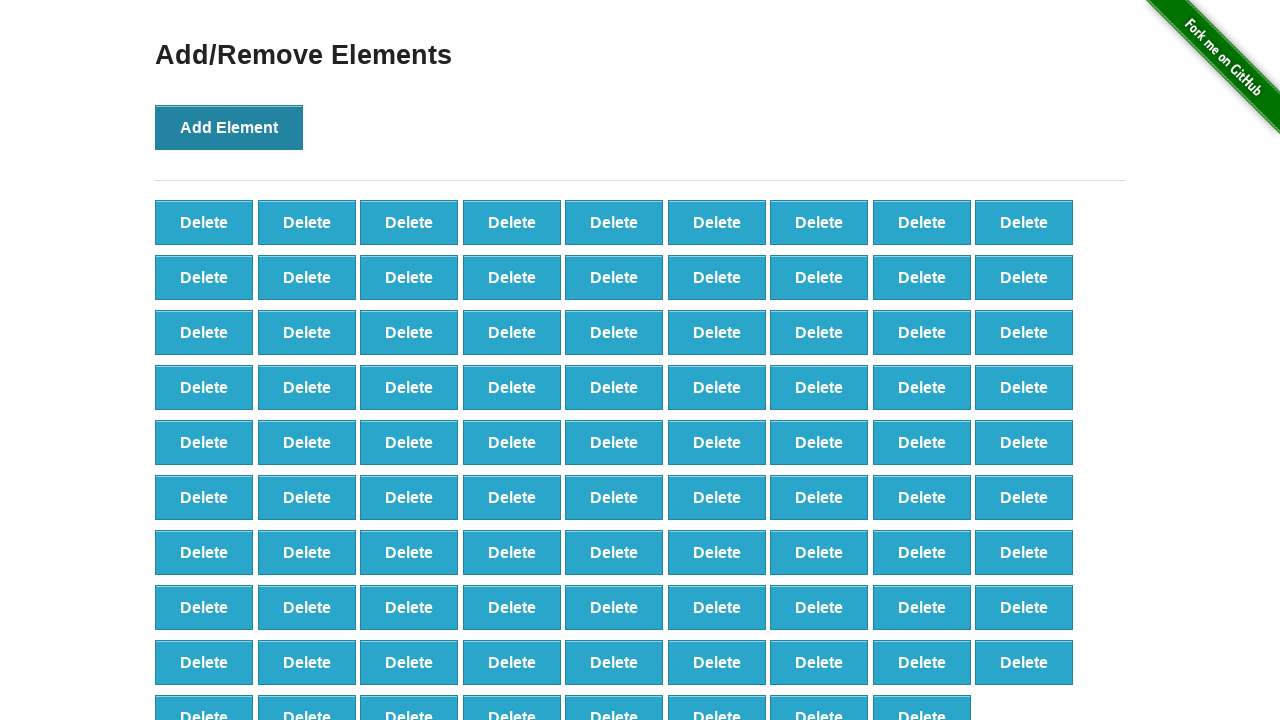

Clicked 'Add Element' button (iteration 90/100) at (229, 127) on button[onclick='addElement()']
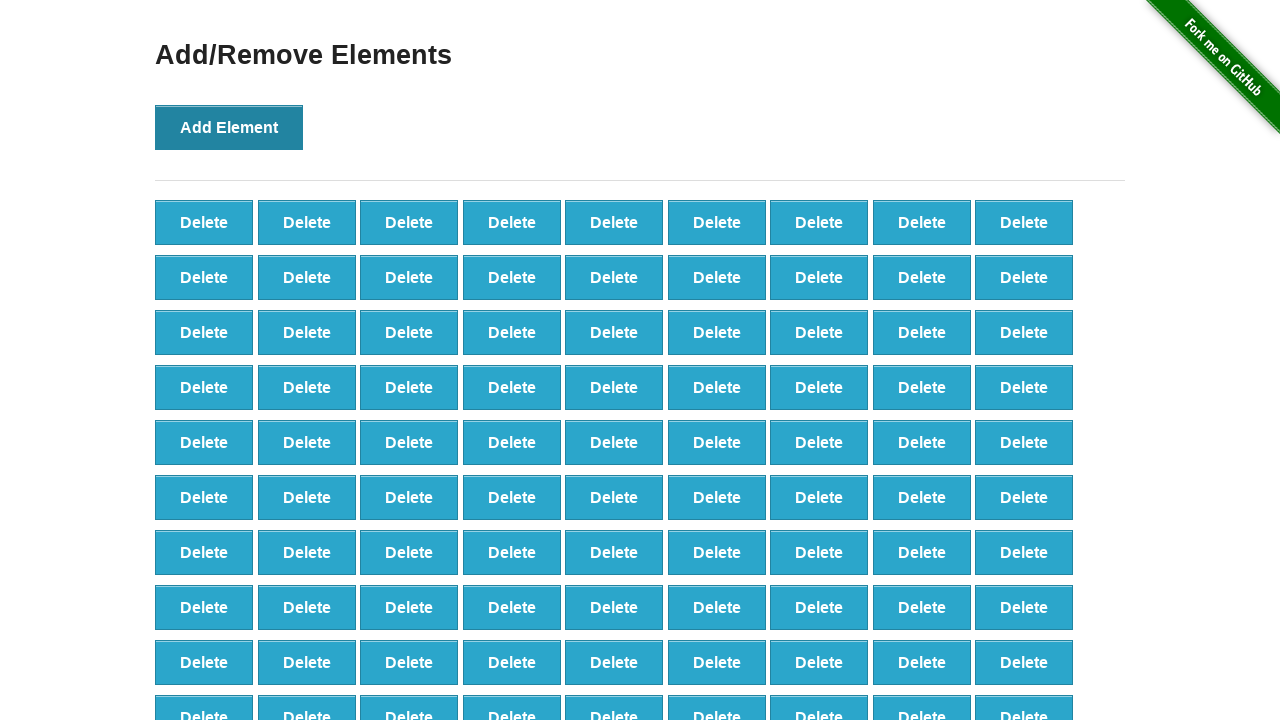

Clicked 'Add Element' button (iteration 91/100) at (229, 127) on button[onclick='addElement()']
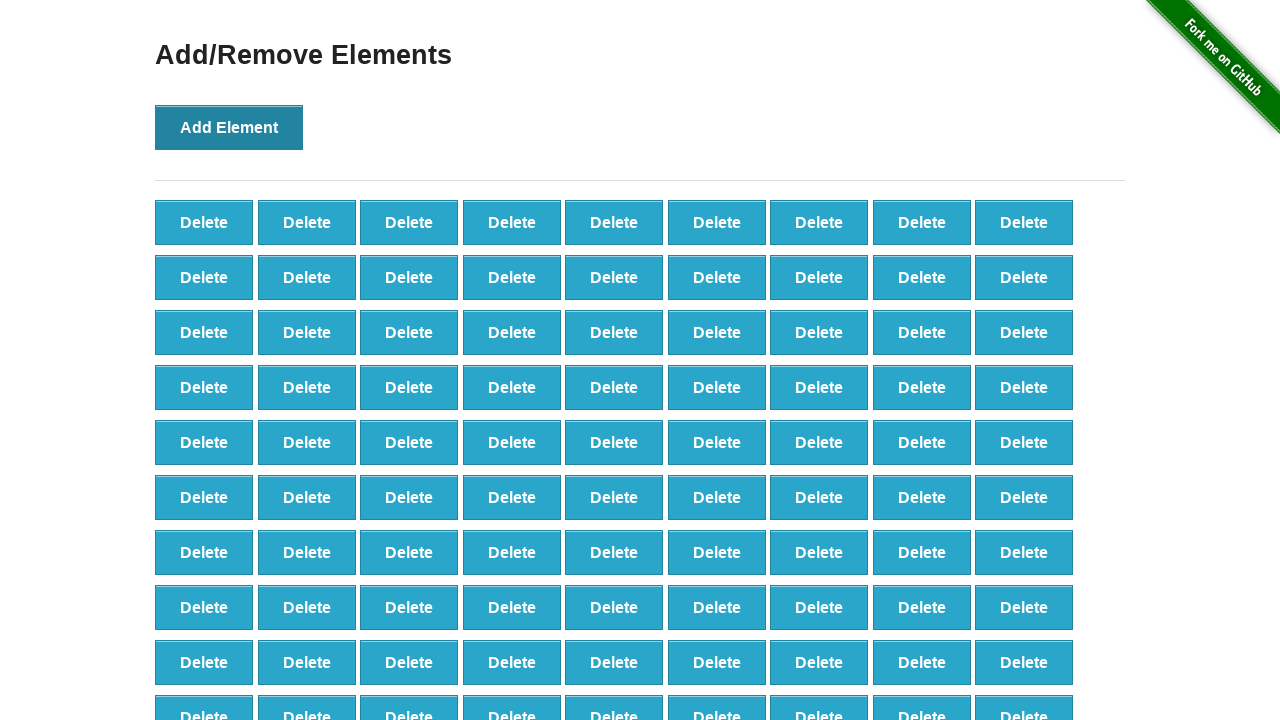

Clicked 'Add Element' button (iteration 92/100) at (229, 127) on button[onclick='addElement()']
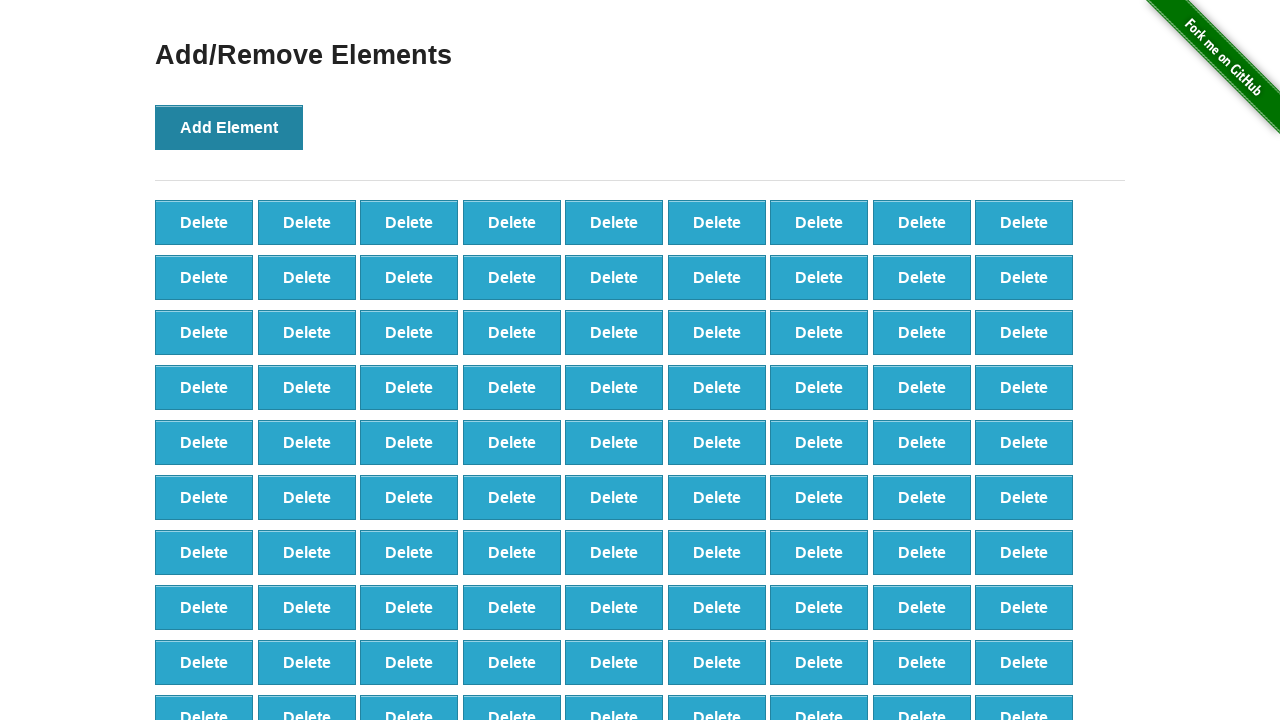

Clicked 'Add Element' button (iteration 93/100) at (229, 127) on button[onclick='addElement()']
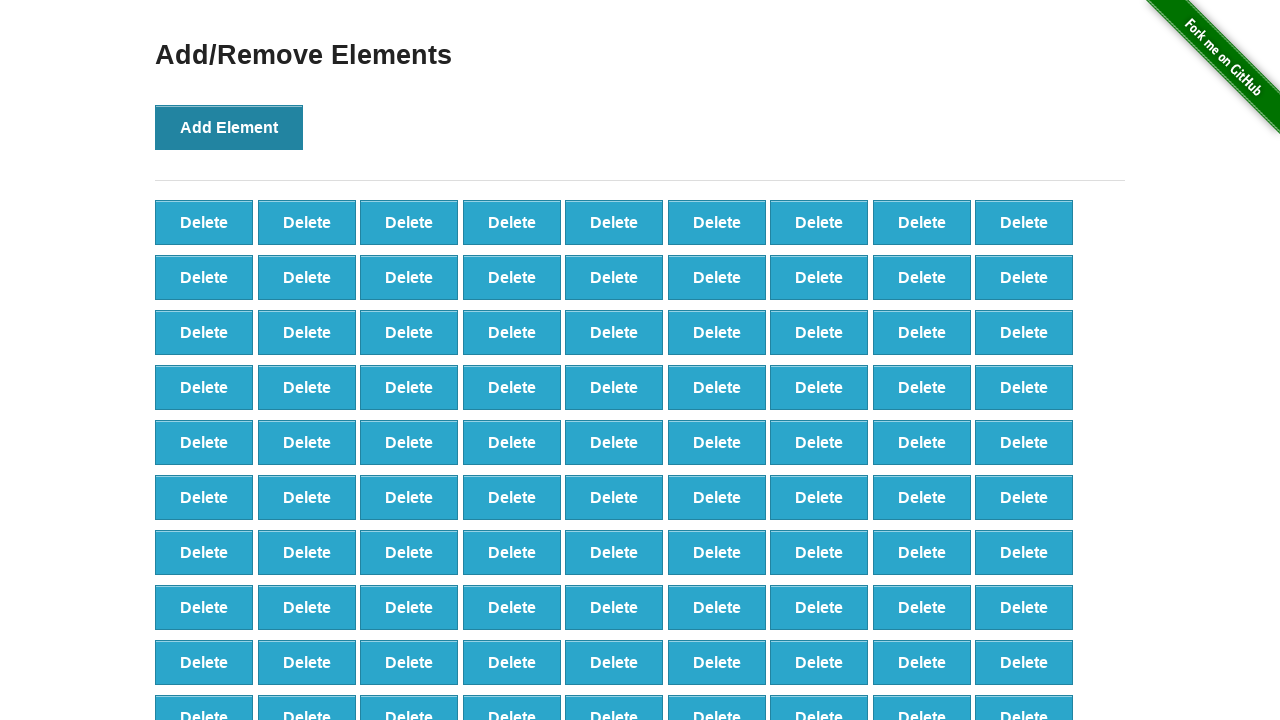

Clicked 'Add Element' button (iteration 94/100) at (229, 127) on button[onclick='addElement()']
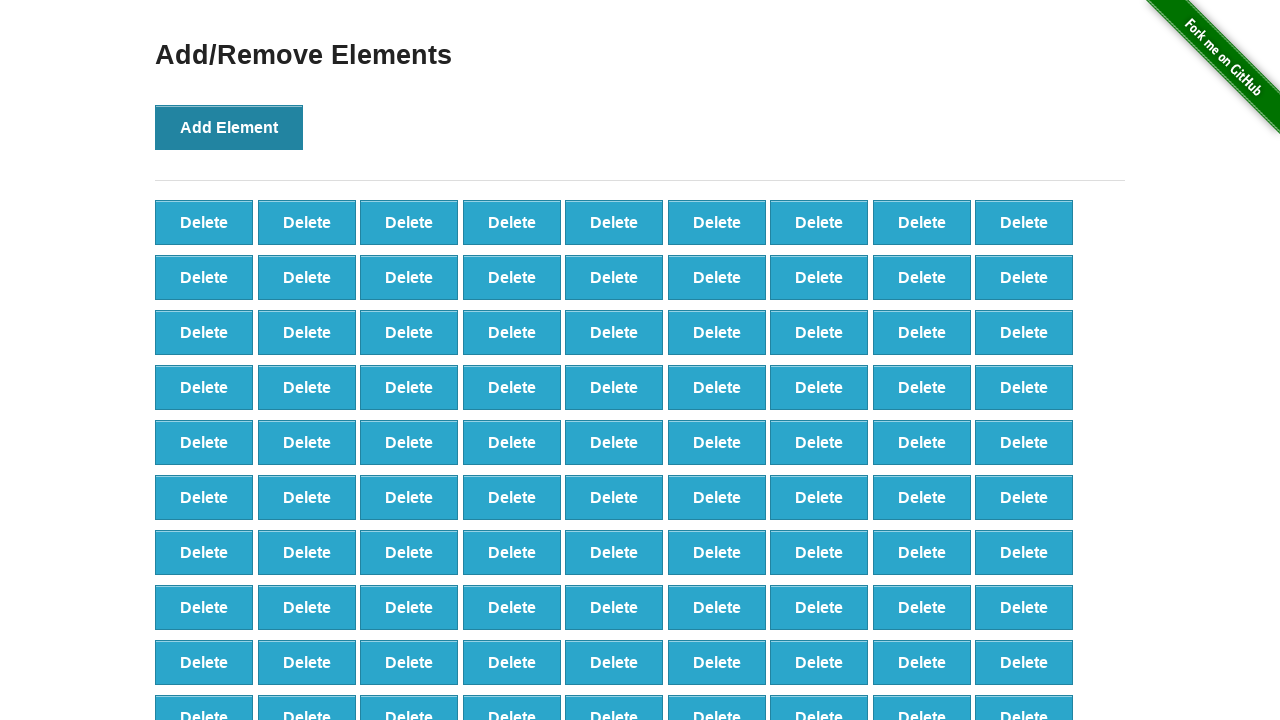

Clicked 'Add Element' button (iteration 95/100) at (229, 127) on button[onclick='addElement()']
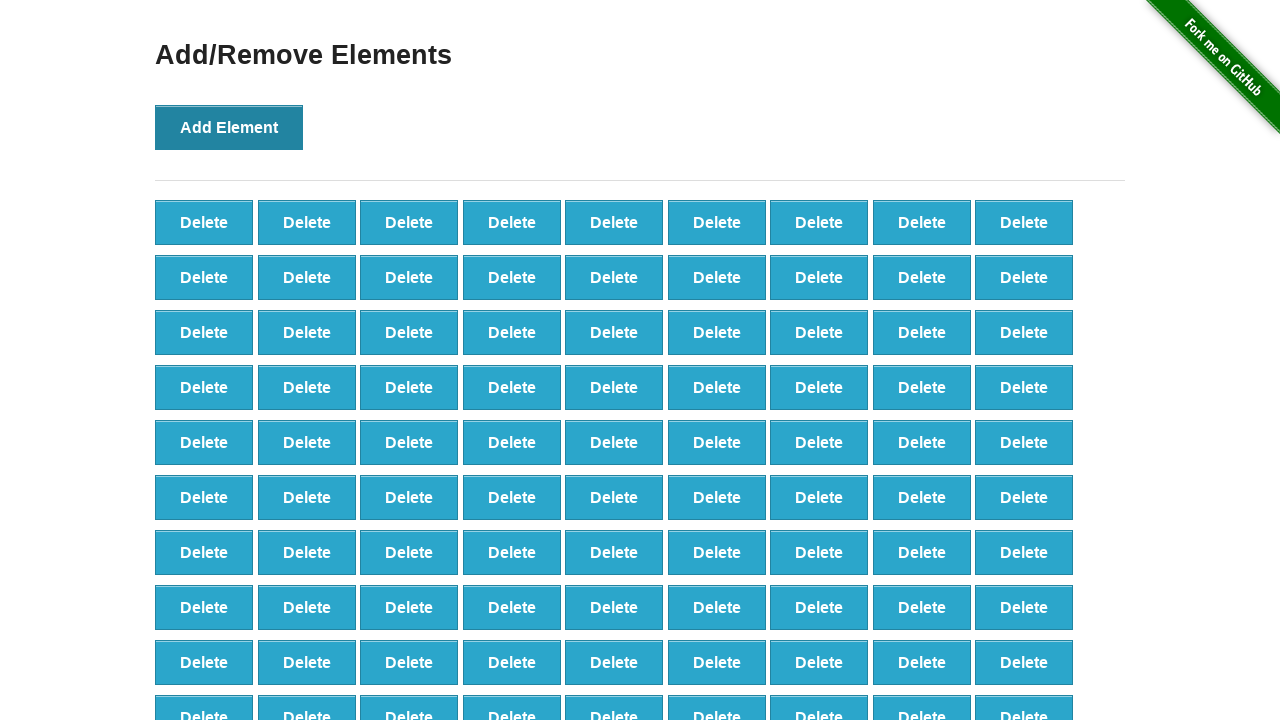

Clicked 'Add Element' button (iteration 96/100) at (229, 127) on button[onclick='addElement()']
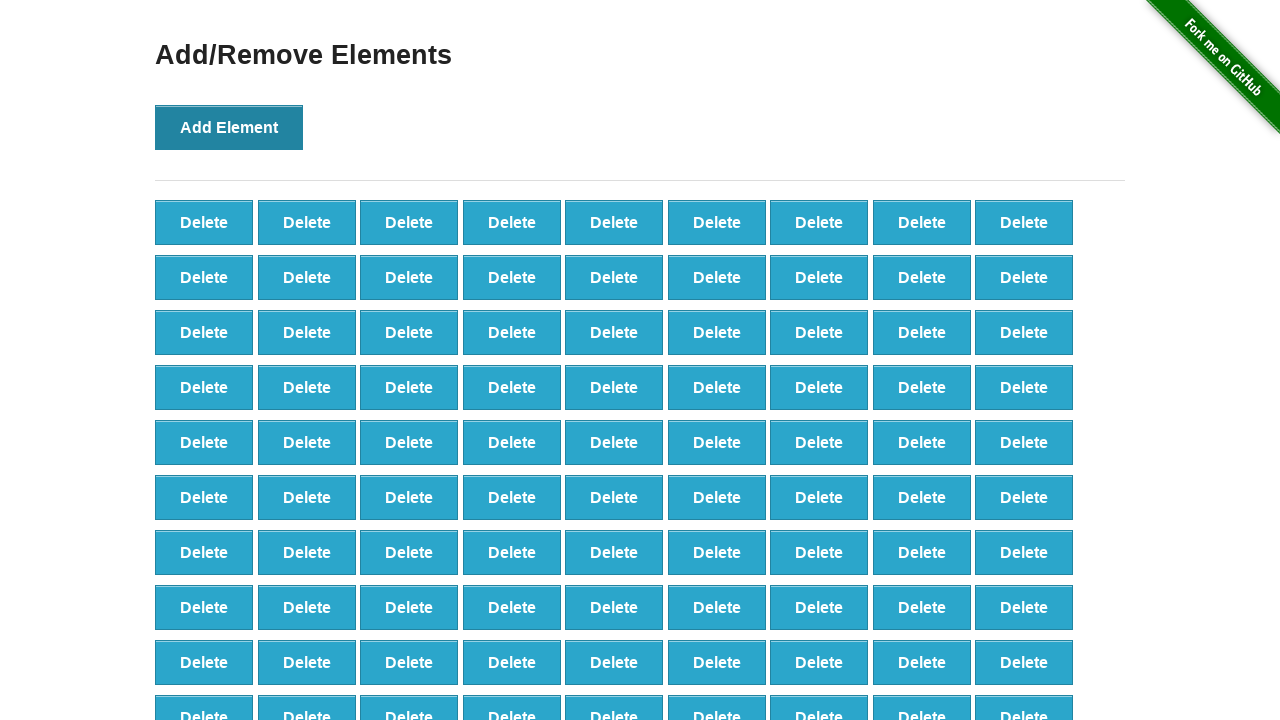

Clicked 'Add Element' button (iteration 97/100) at (229, 127) on button[onclick='addElement()']
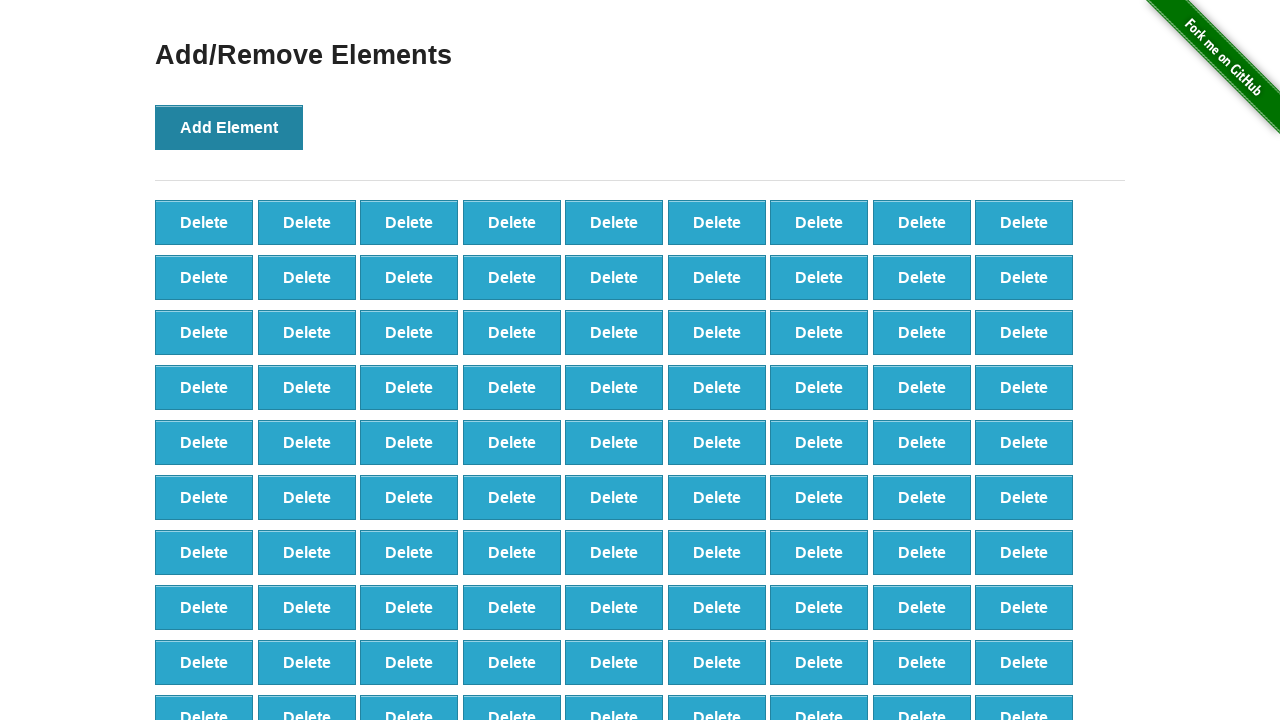

Clicked 'Add Element' button (iteration 98/100) at (229, 127) on button[onclick='addElement()']
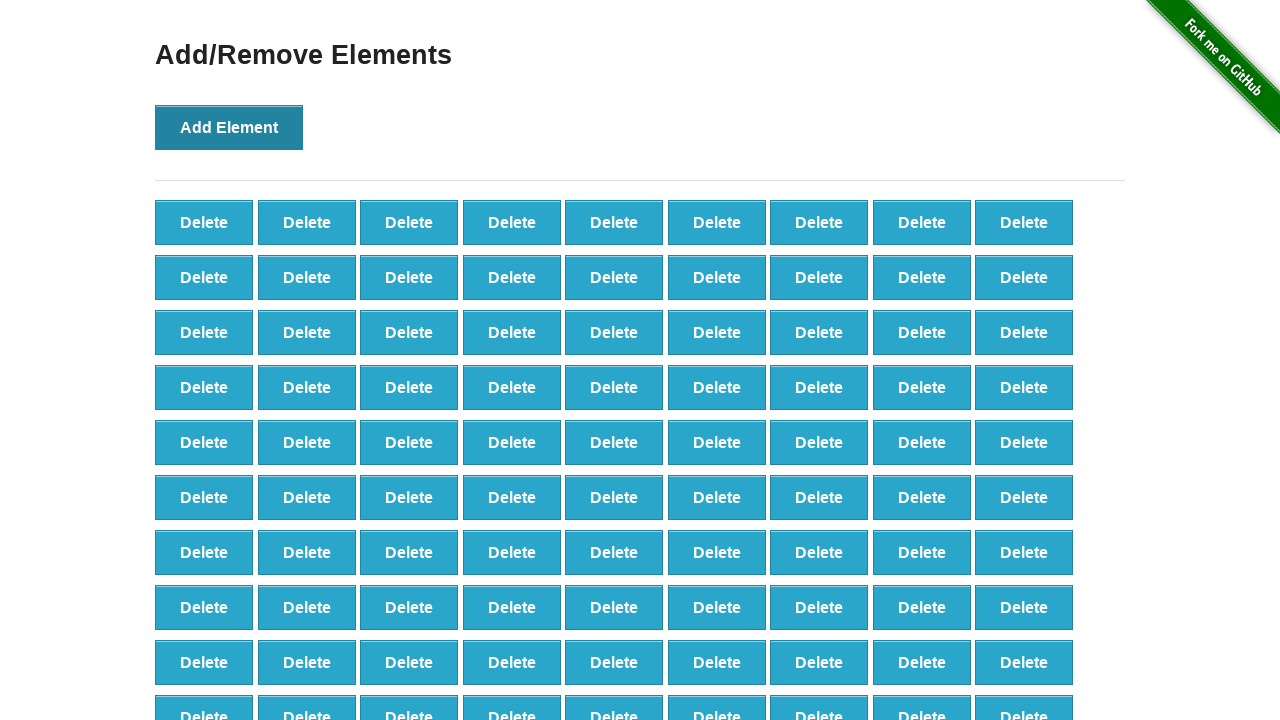

Clicked 'Add Element' button (iteration 99/100) at (229, 127) on button[onclick='addElement()']
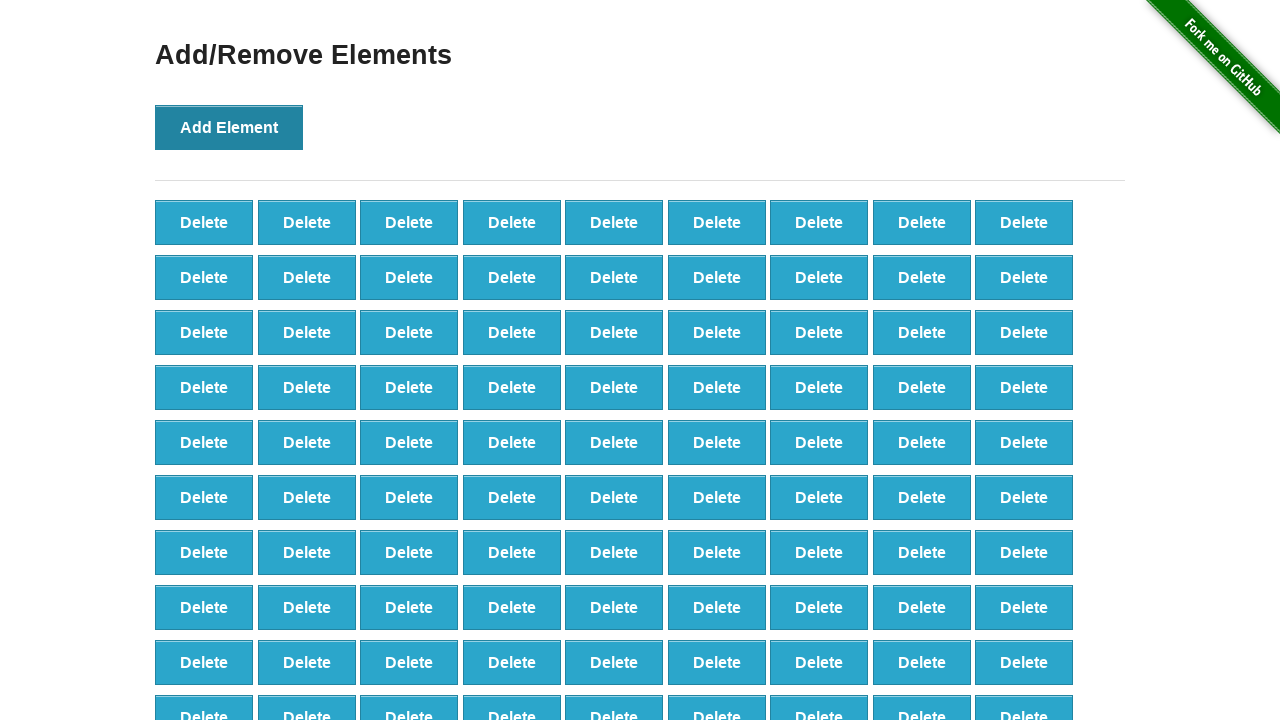

Clicked 'Add Element' button (iteration 100/100) at (229, 127) on button[onclick='addElement()']
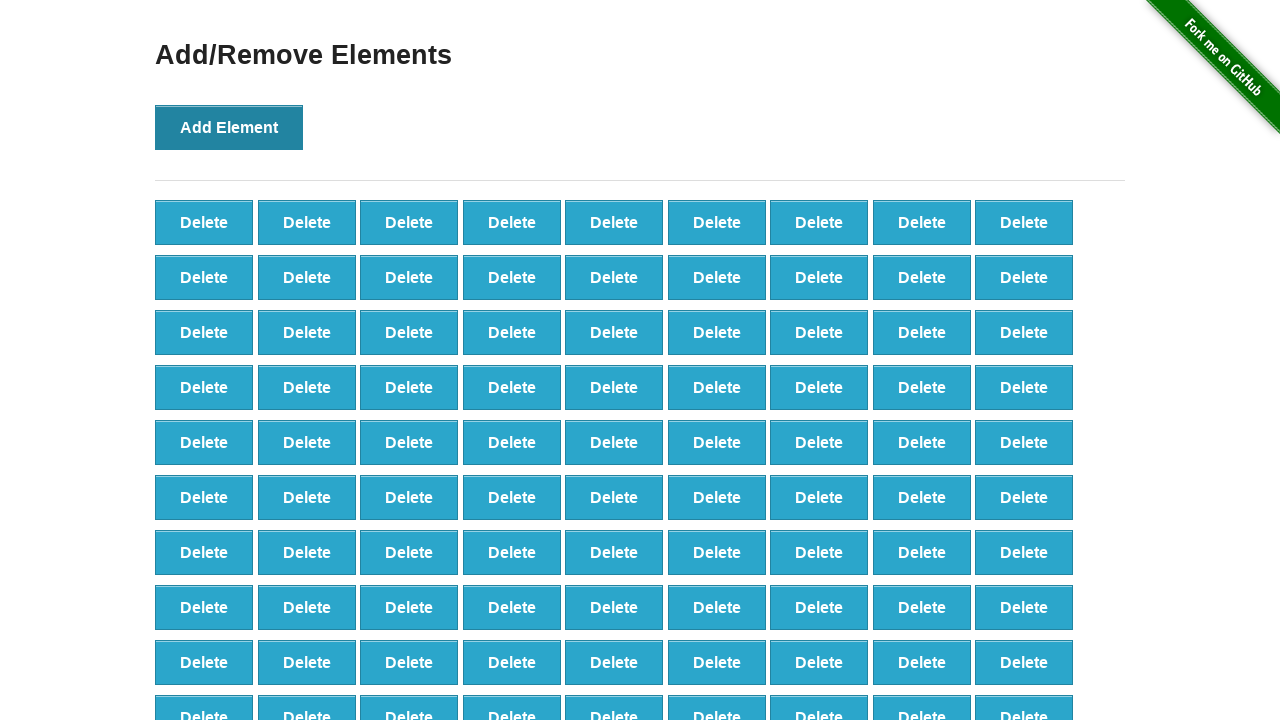

Counted 100 delete buttons created
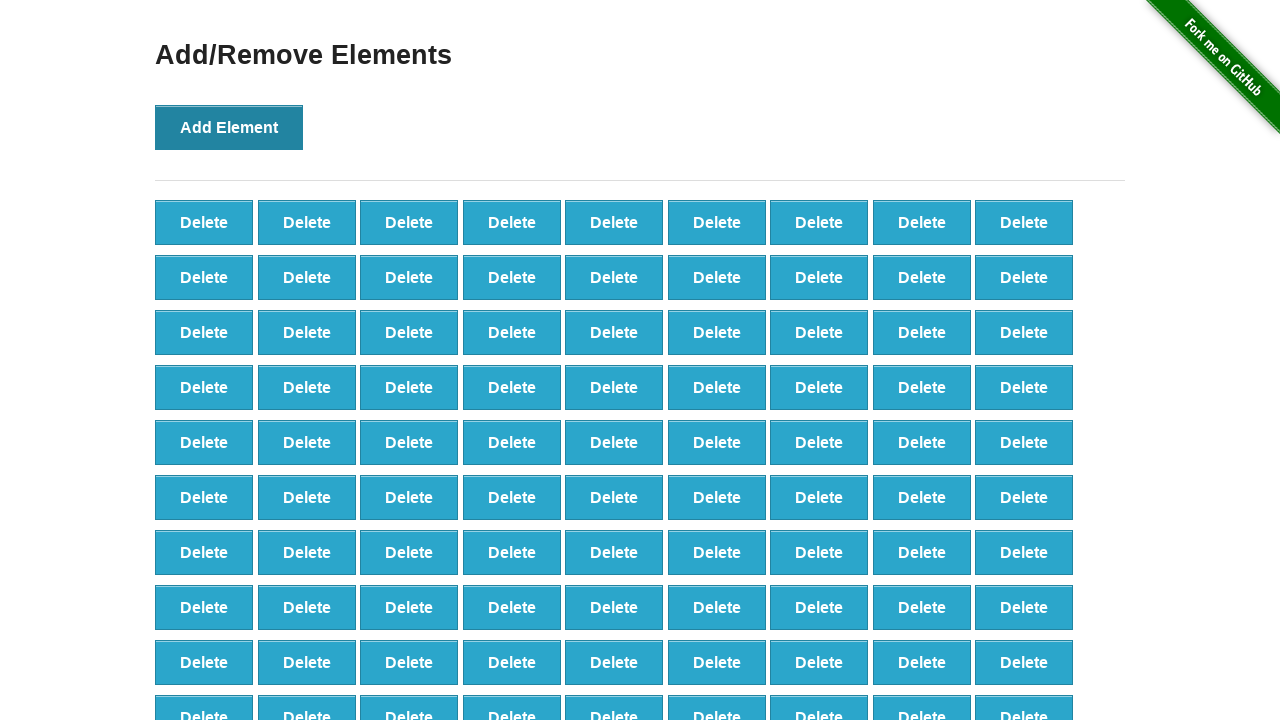

Clicked delete button to remove element (iteration 1/40) at (204, 222) on button[onclick='deleteElement()'] >> nth=0
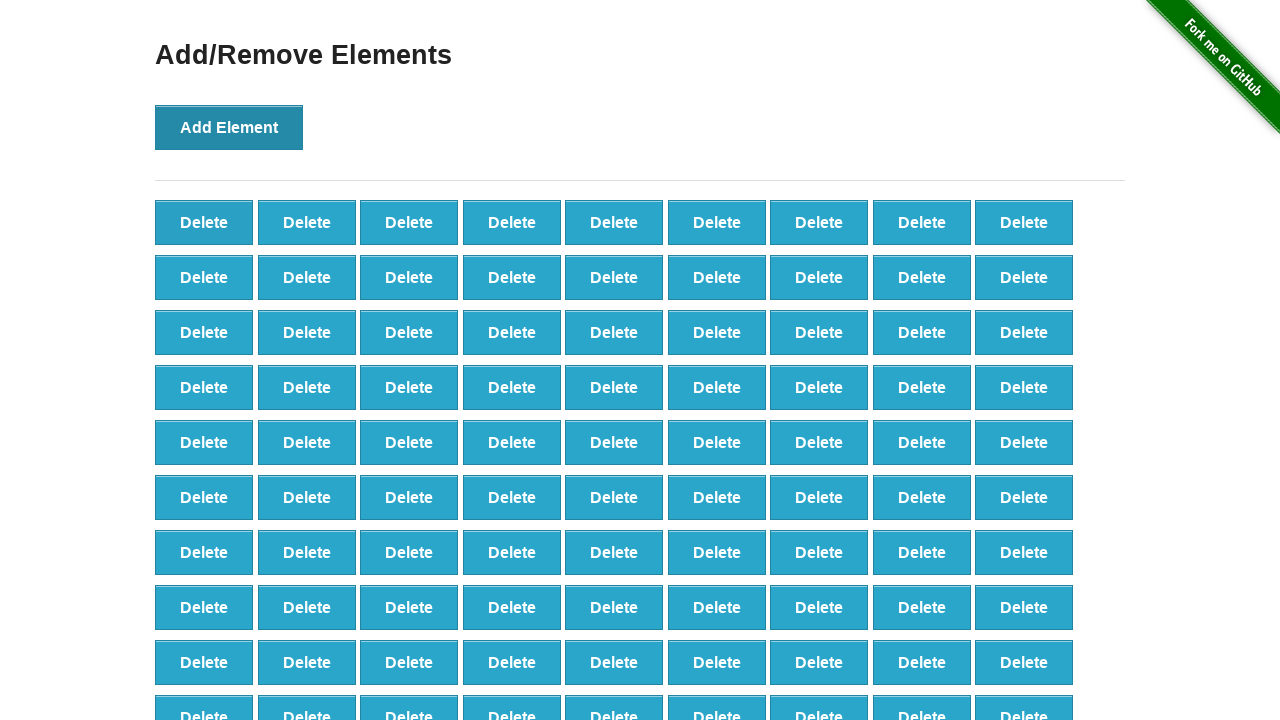

Clicked delete button to remove element (iteration 2/40) at (204, 222) on button[onclick='deleteElement()'] >> nth=0
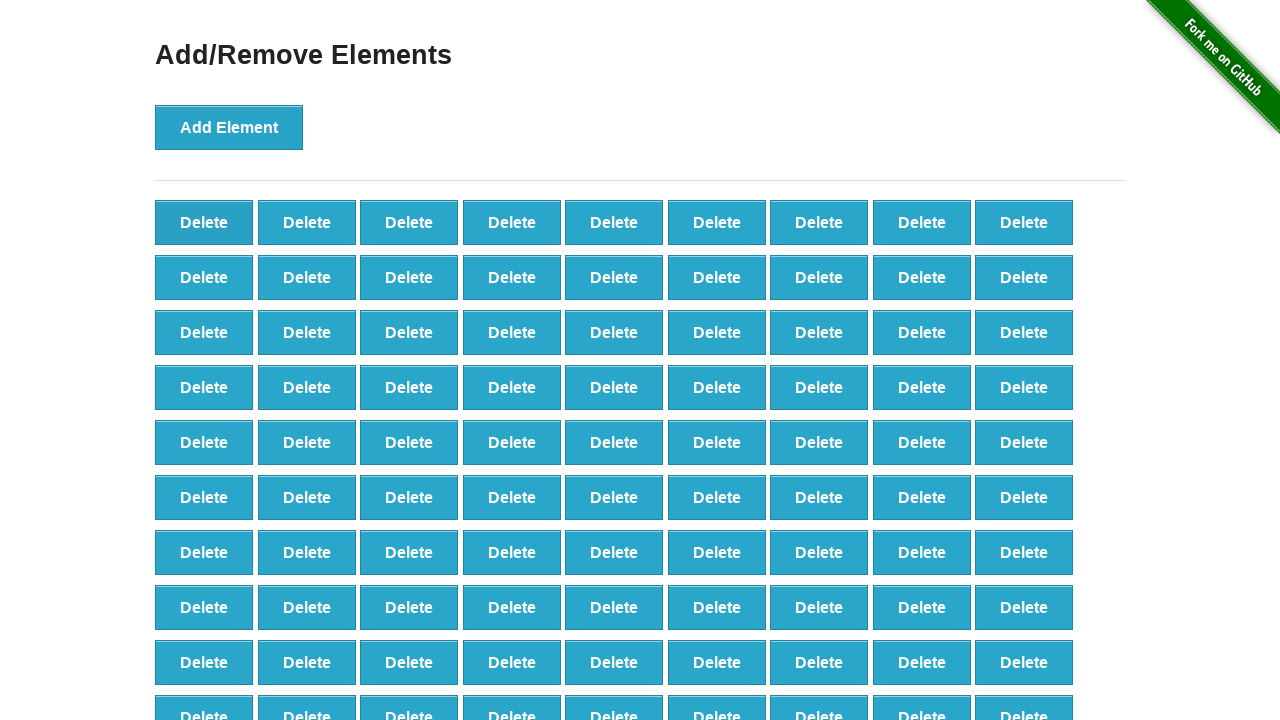

Clicked delete button to remove element (iteration 3/40) at (204, 222) on button[onclick='deleteElement()'] >> nth=0
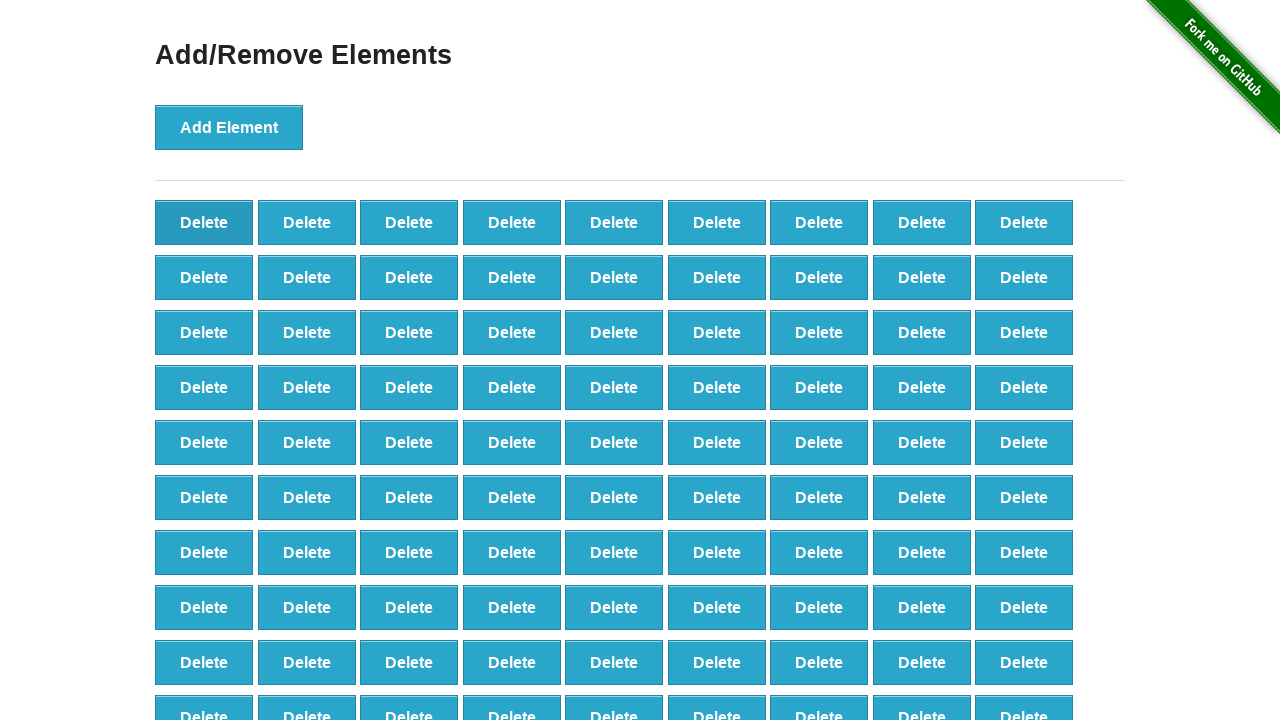

Clicked delete button to remove element (iteration 4/40) at (204, 222) on button[onclick='deleteElement()'] >> nth=0
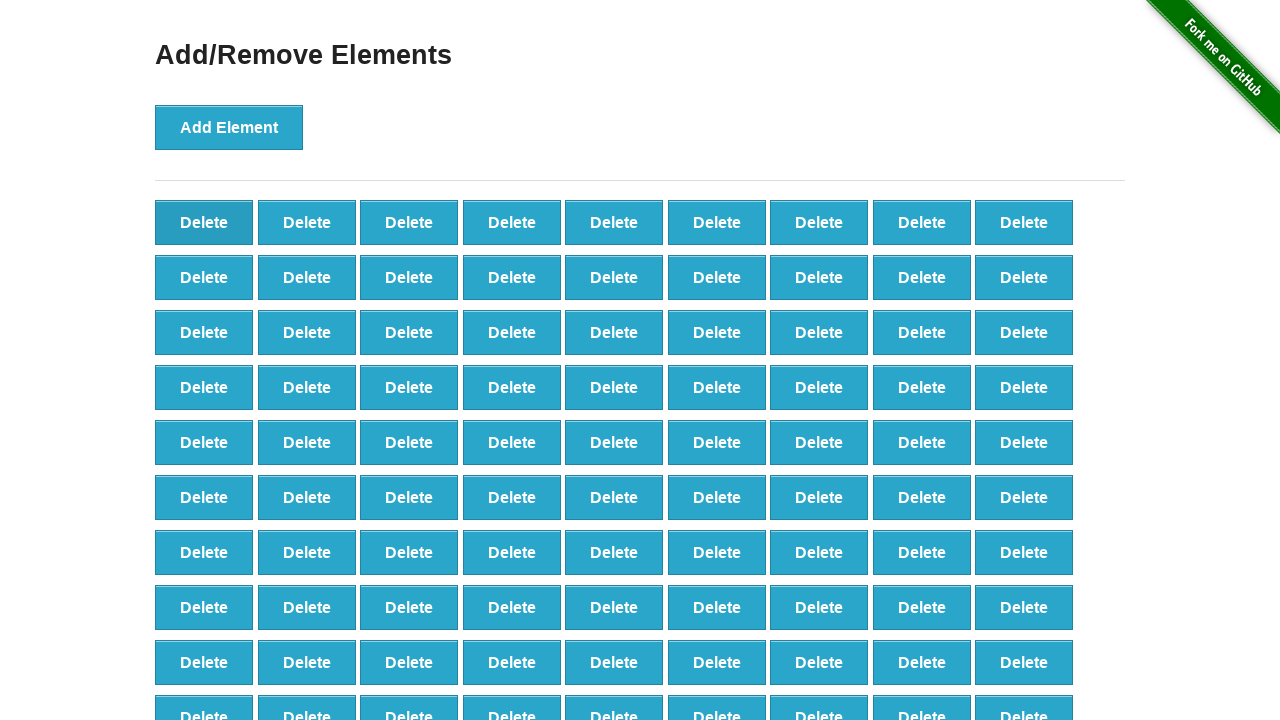

Clicked delete button to remove element (iteration 5/40) at (204, 222) on button[onclick='deleteElement()'] >> nth=0
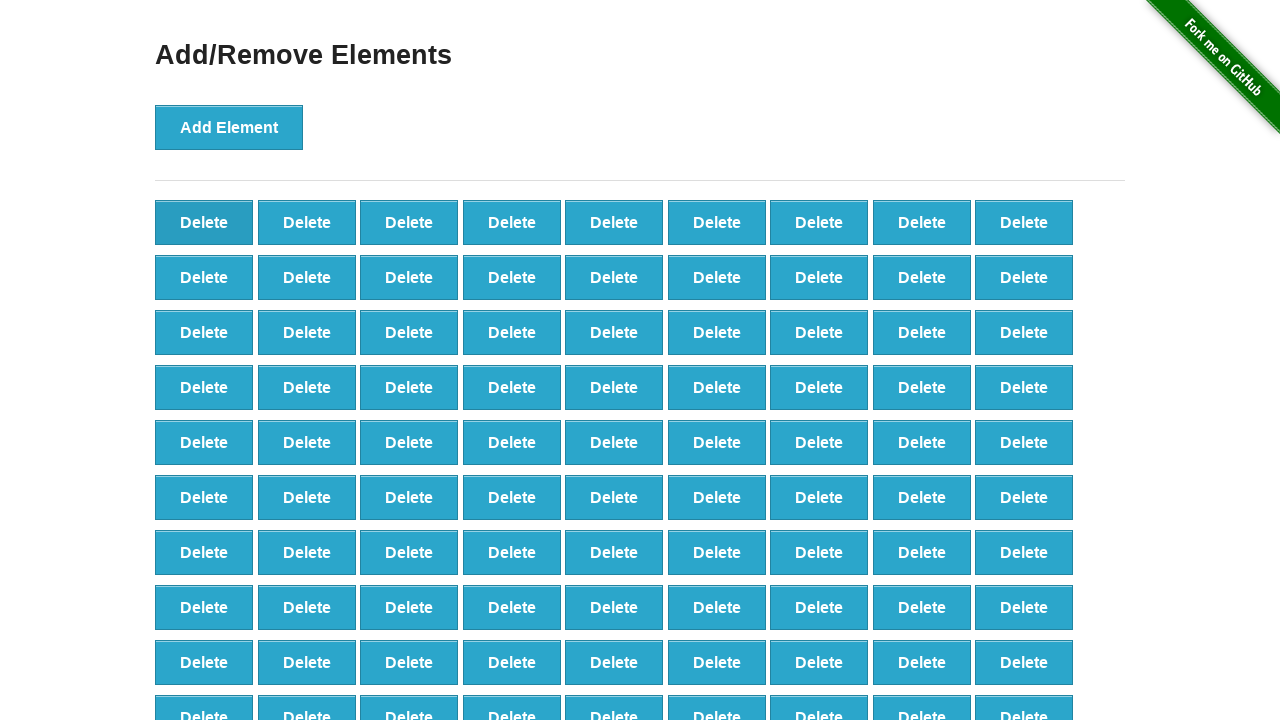

Clicked delete button to remove element (iteration 6/40) at (204, 222) on button[onclick='deleteElement()'] >> nth=0
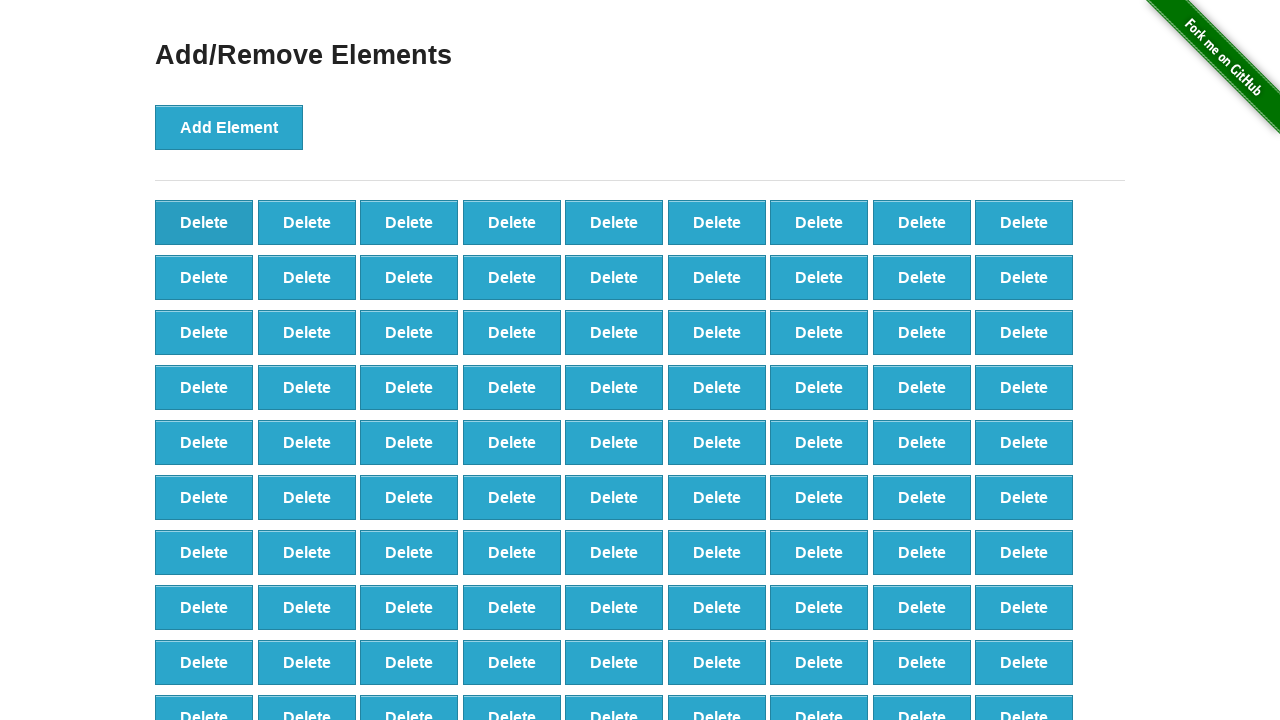

Clicked delete button to remove element (iteration 7/40) at (204, 222) on button[onclick='deleteElement()'] >> nth=0
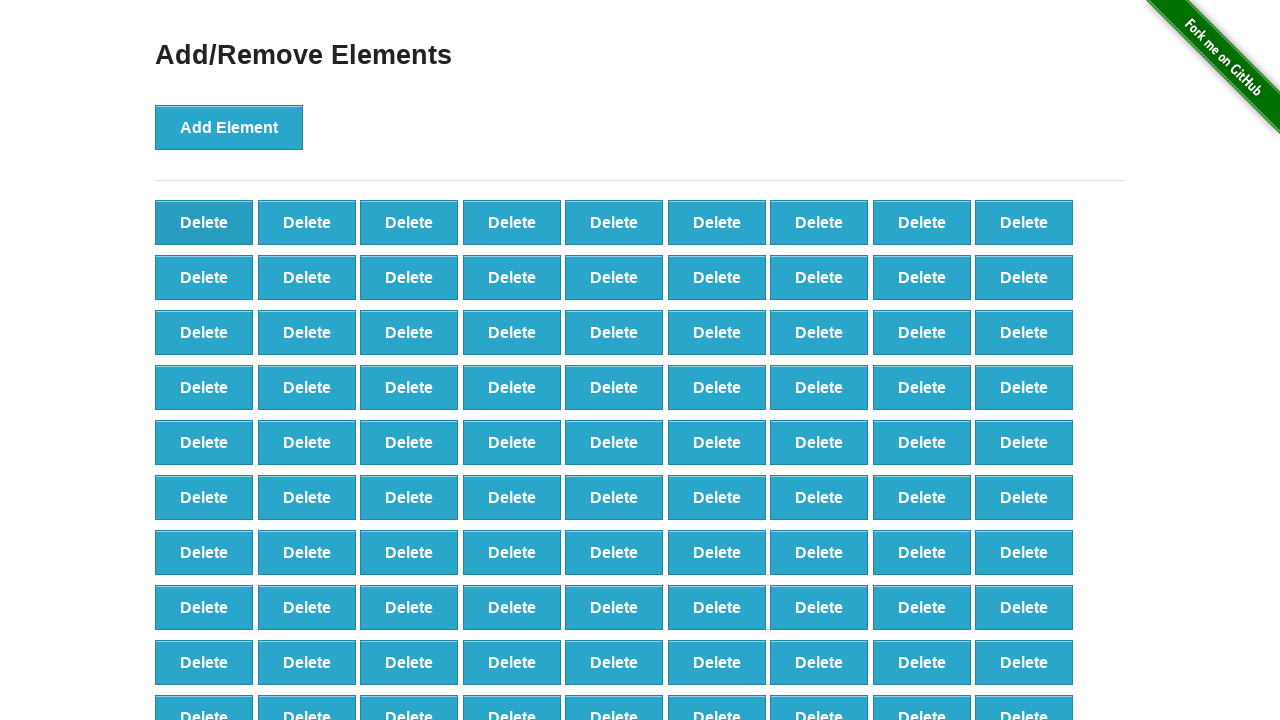

Clicked delete button to remove element (iteration 8/40) at (204, 222) on button[onclick='deleteElement()'] >> nth=0
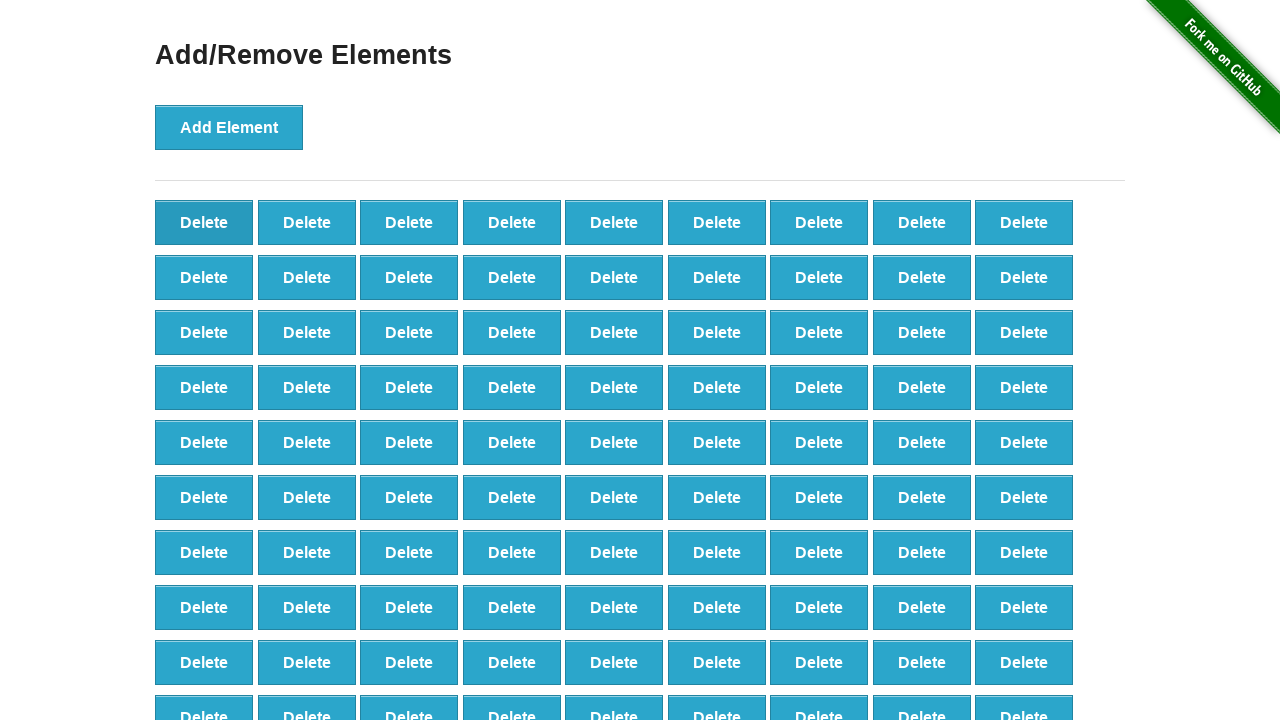

Clicked delete button to remove element (iteration 9/40) at (204, 222) on button[onclick='deleteElement()'] >> nth=0
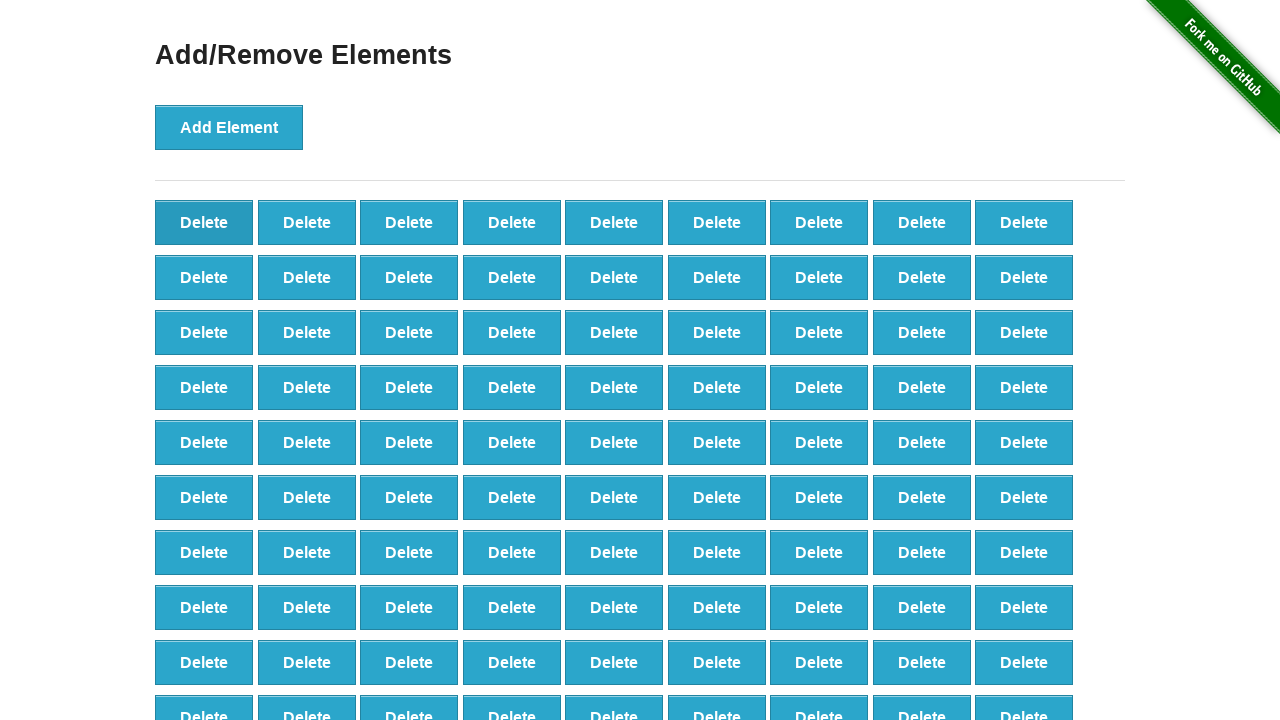

Clicked delete button to remove element (iteration 10/40) at (204, 222) on button[onclick='deleteElement()'] >> nth=0
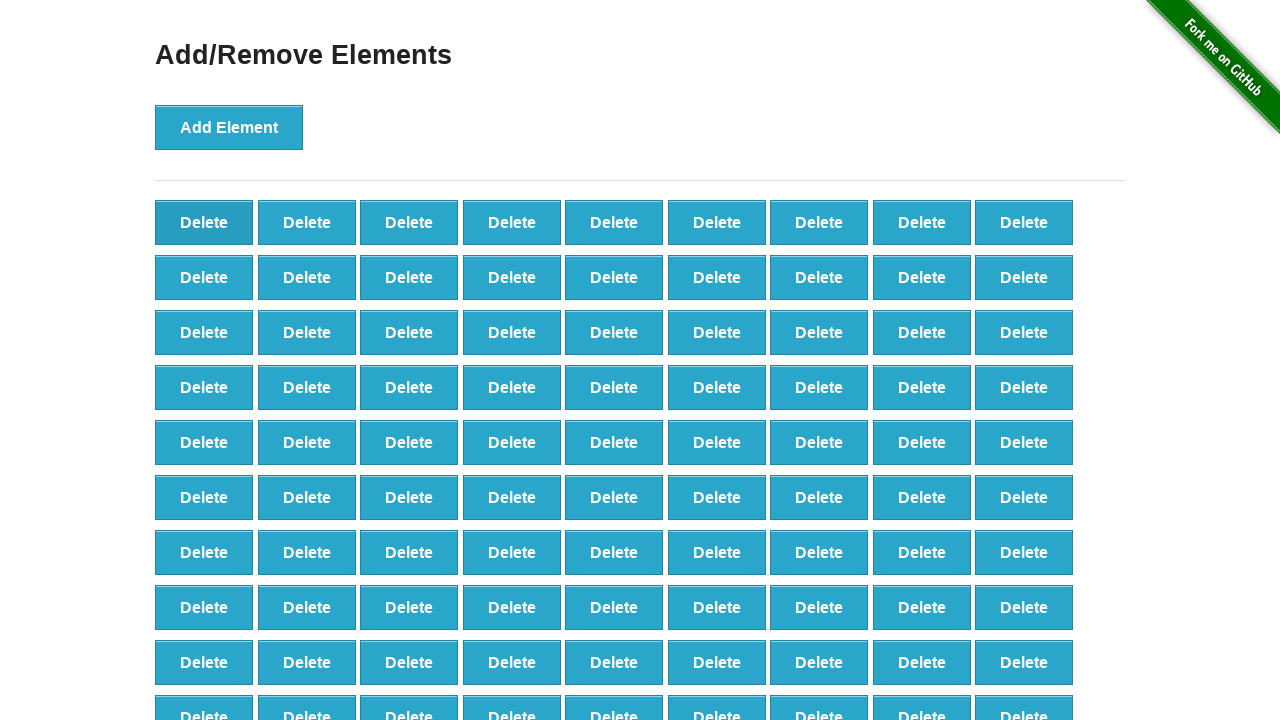

Clicked delete button to remove element (iteration 11/40) at (204, 222) on button[onclick='deleteElement()'] >> nth=0
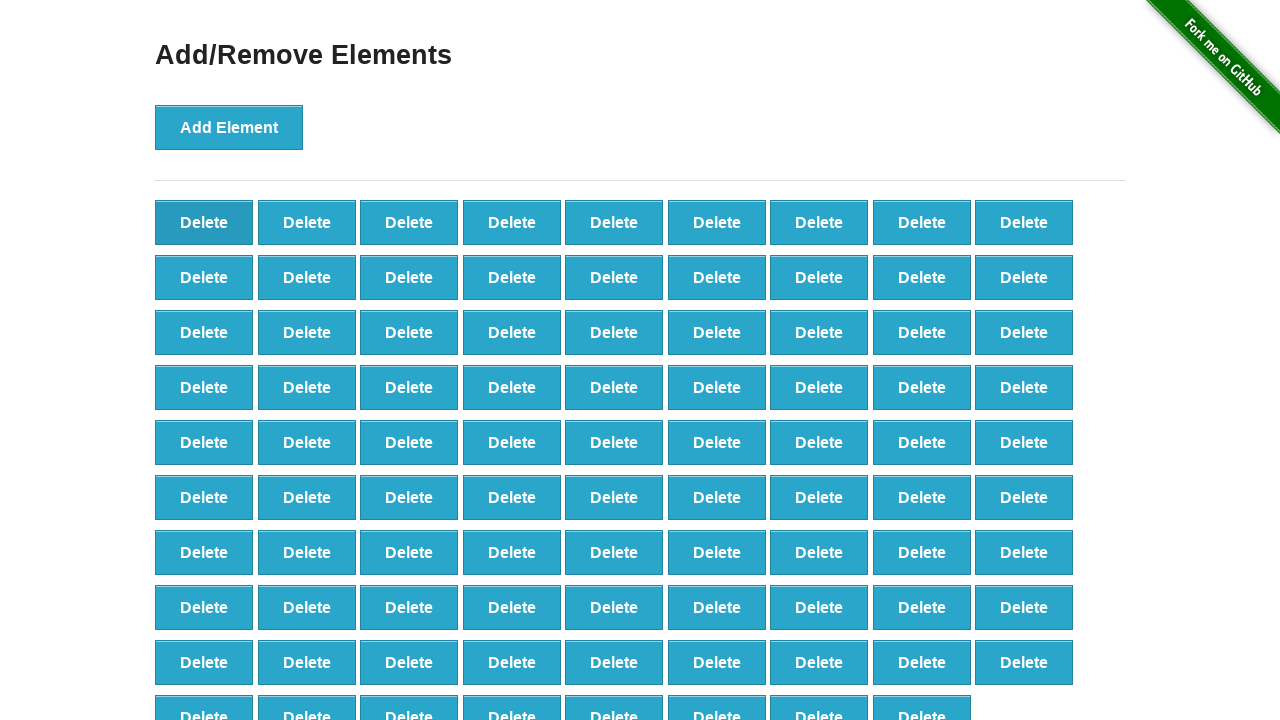

Clicked delete button to remove element (iteration 12/40) at (204, 222) on button[onclick='deleteElement()'] >> nth=0
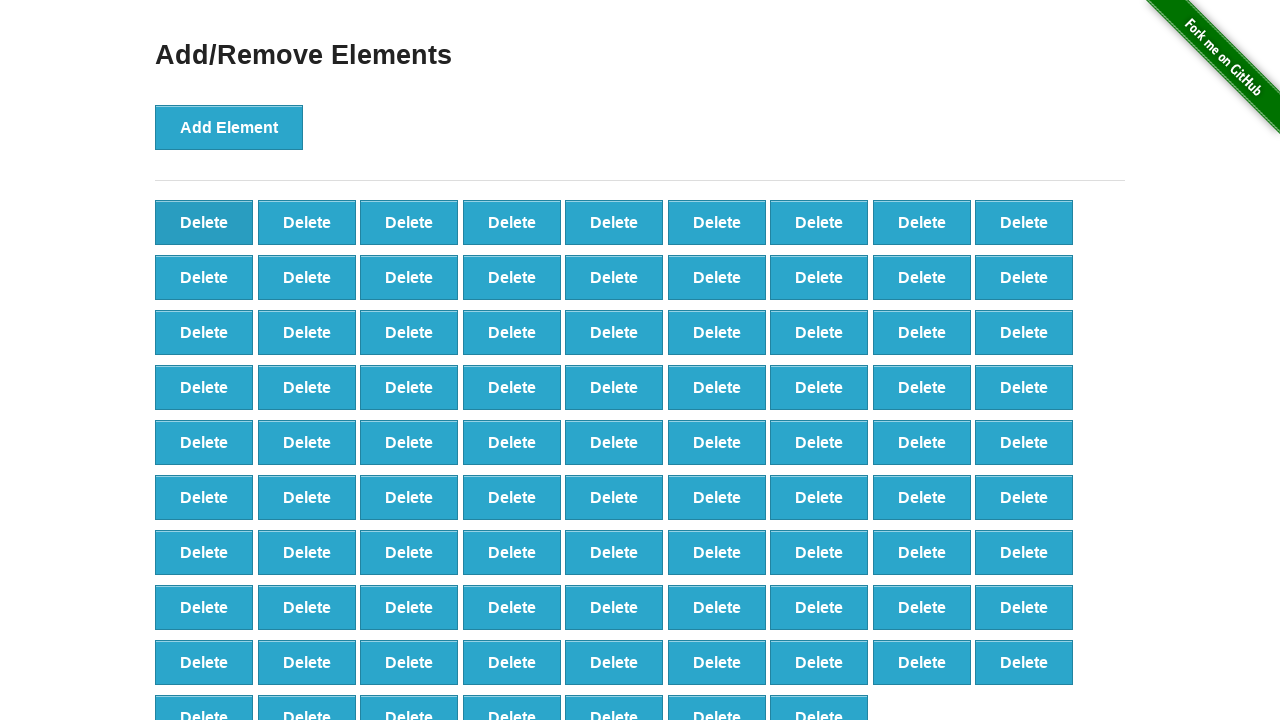

Clicked delete button to remove element (iteration 13/40) at (204, 222) on button[onclick='deleteElement()'] >> nth=0
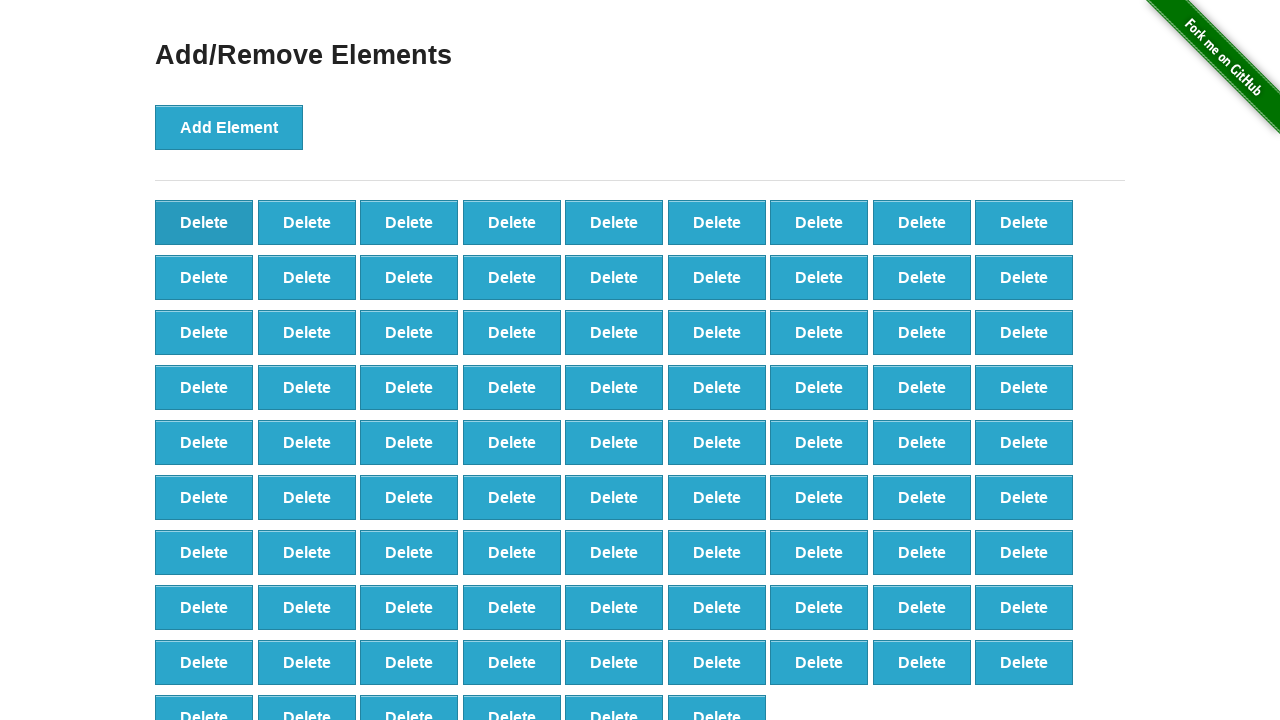

Clicked delete button to remove element (iteration 14/40) at (204, 222) on button[onclick='deleteElement()'] >> nth=0
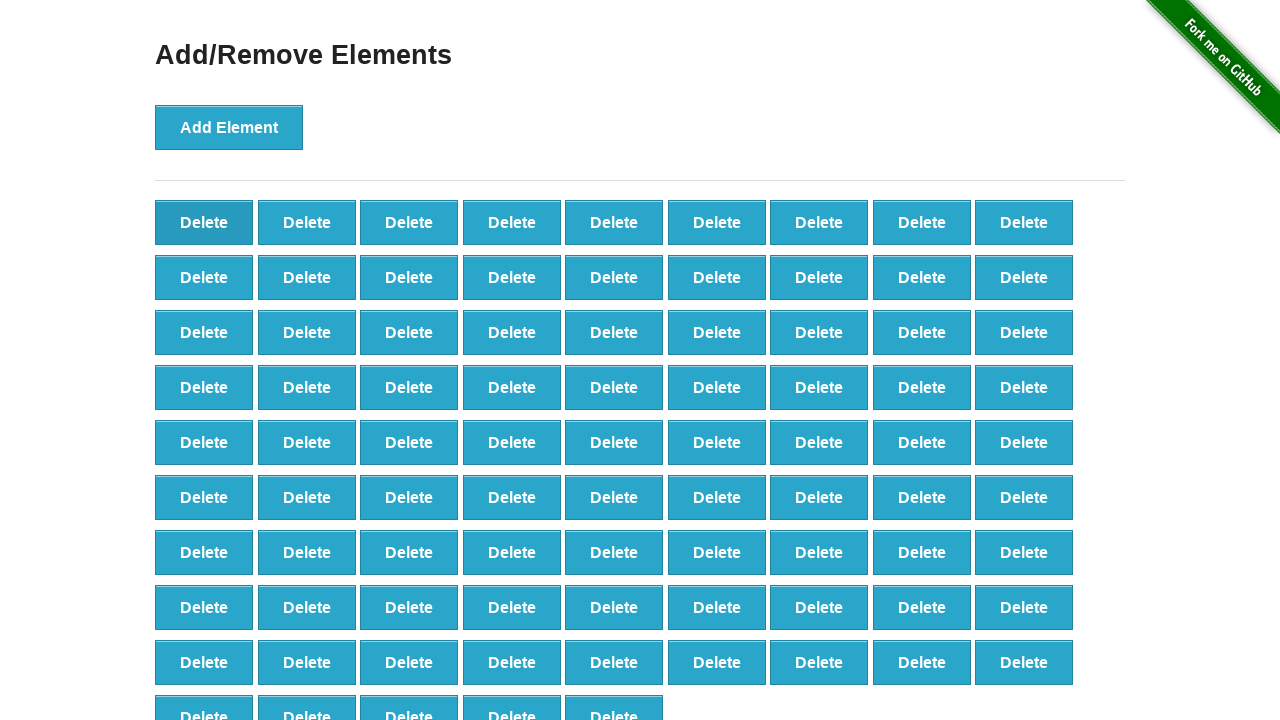

Clicked delete button to remove element (iteration 15/40) at (204, 222) on button[onclick='deleteElement()'] >> nth=0
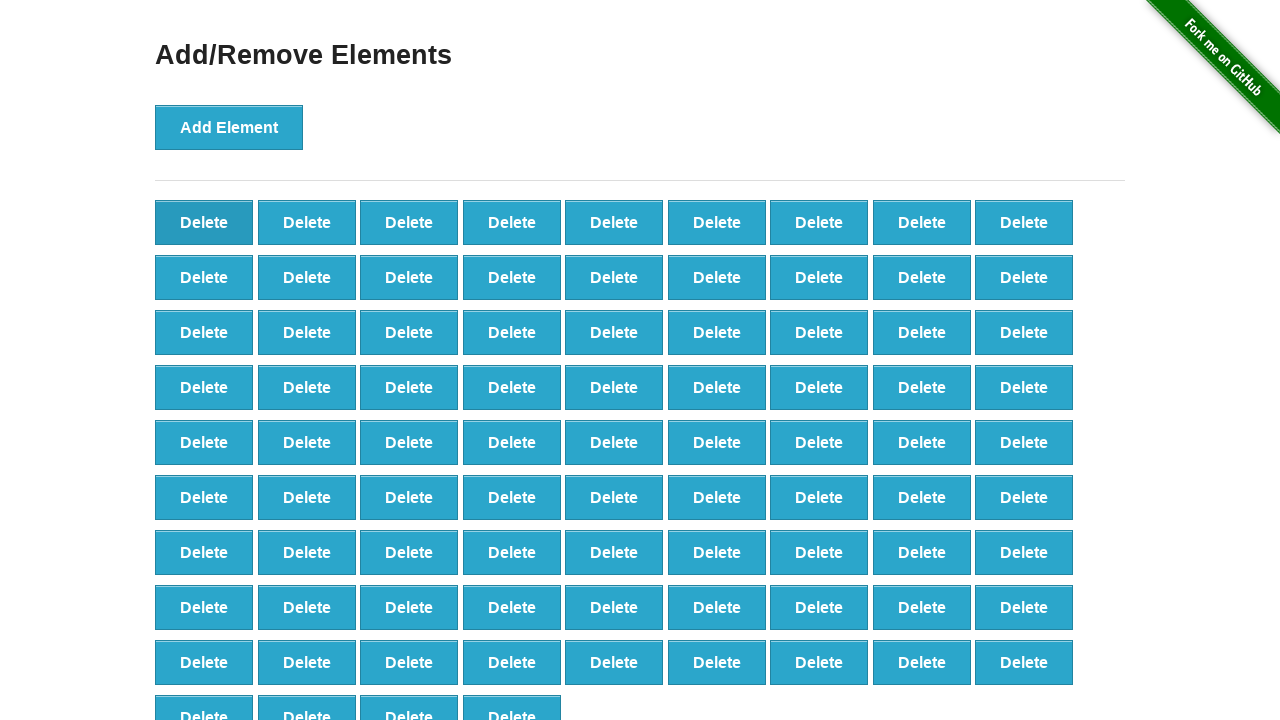

Clicked delete button to remove element (iteration 16/40) at (204, 222) on button[onclick='deleteElement()'] >> nth=0
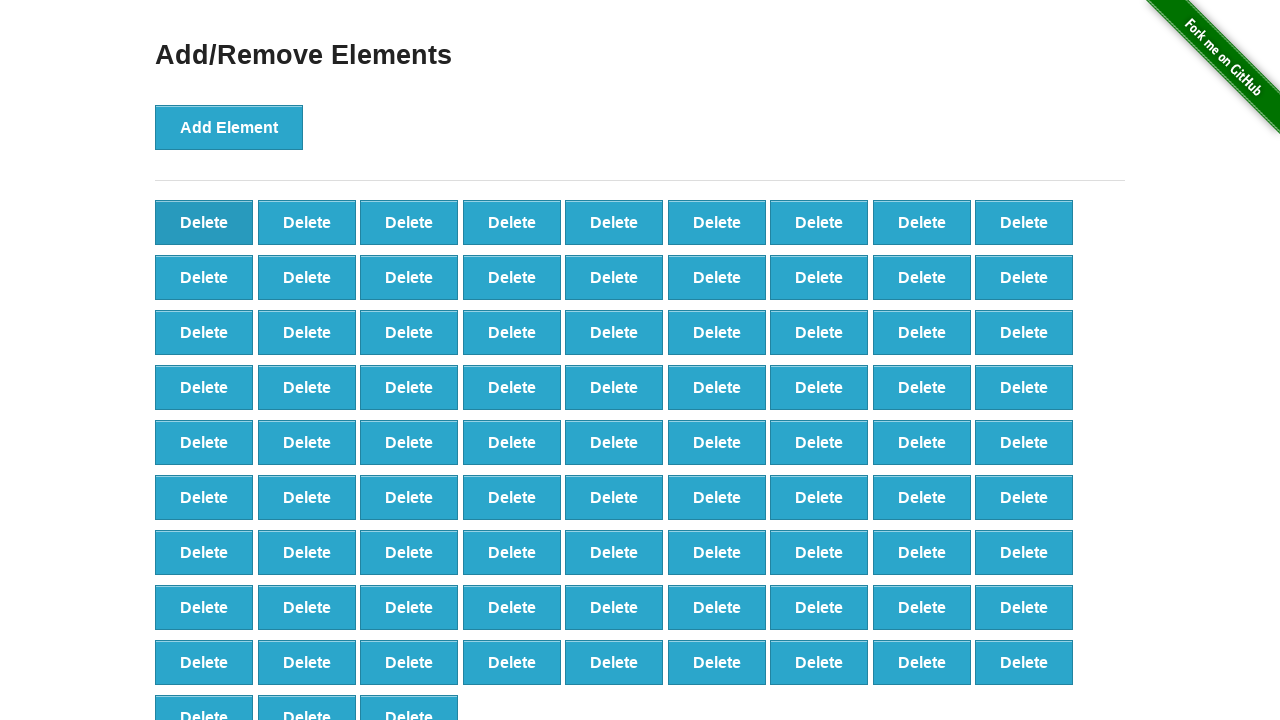

Clicked delete button to remove element (iteration 17/40) at (204, 222) on button[onclick='deleteElement()'] >> nth=0
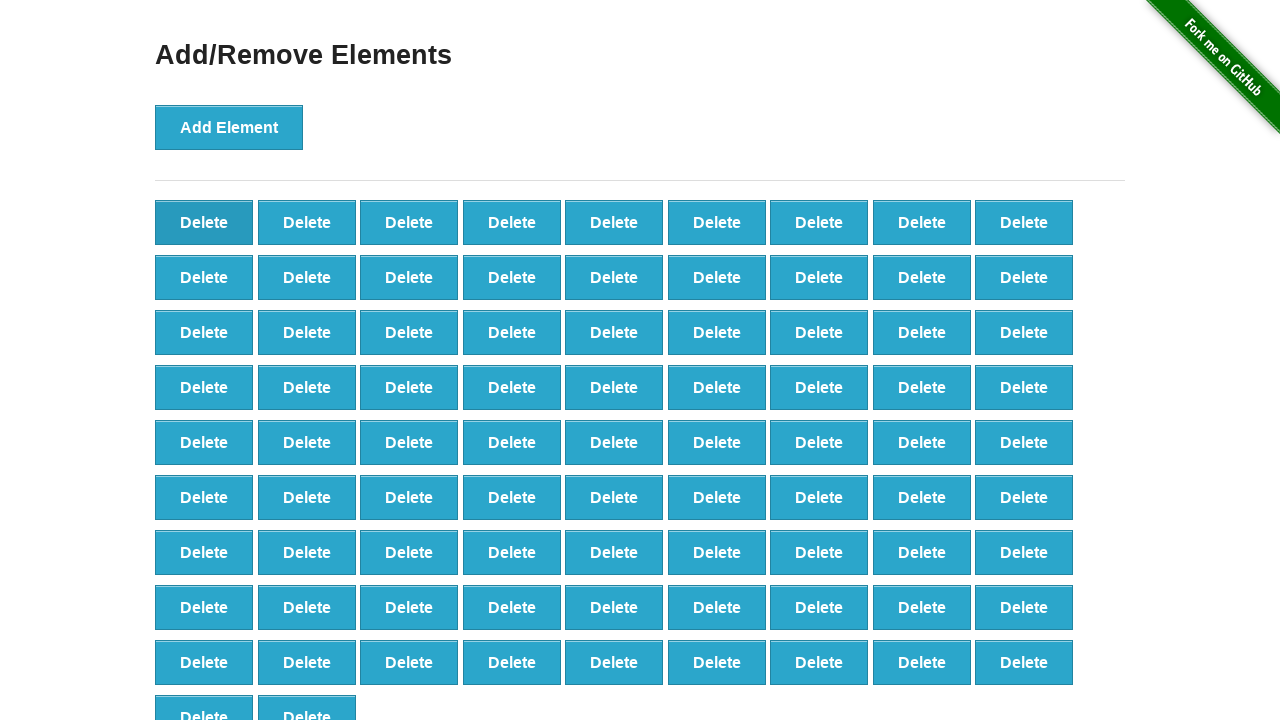

Clicked delete button to remove element (iteration 18/40) at (204, 222) on button[onclick='deleteElement()'] >> nth=0
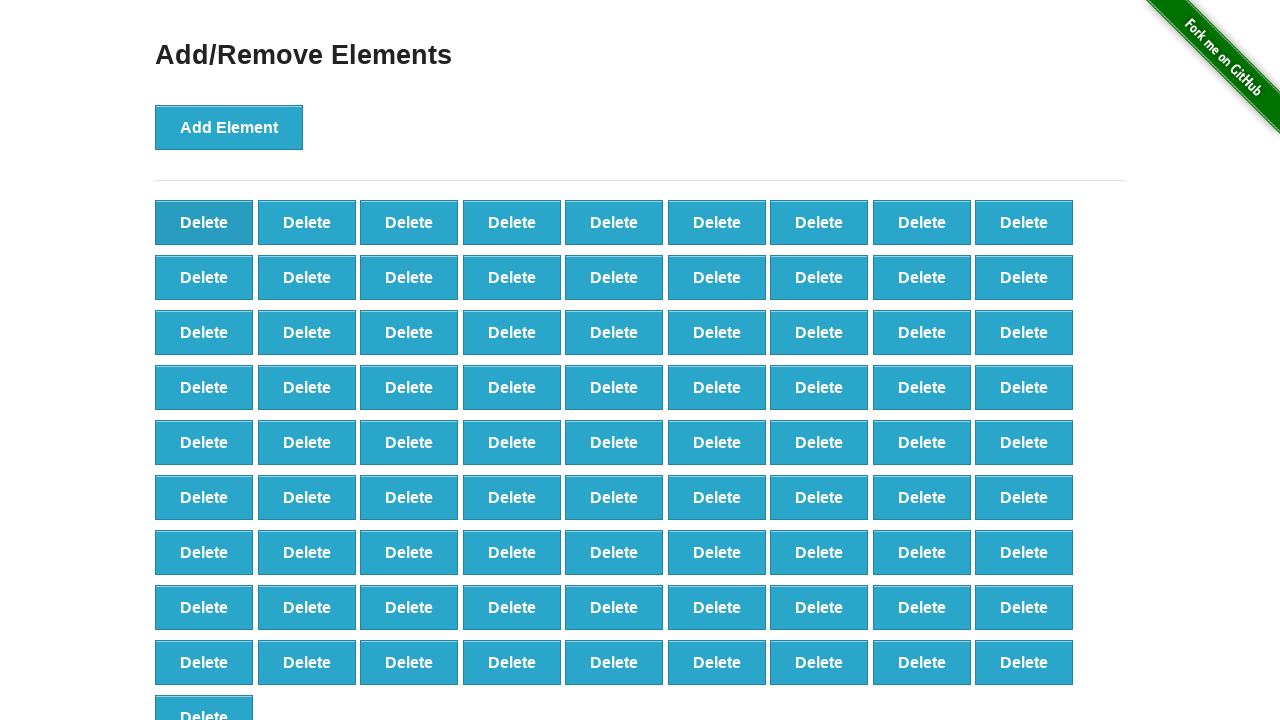

Clicked delete button to remove element (iteration 19/40) at (204, 222) on button[onclick='deleteElement()'] >> nth=0
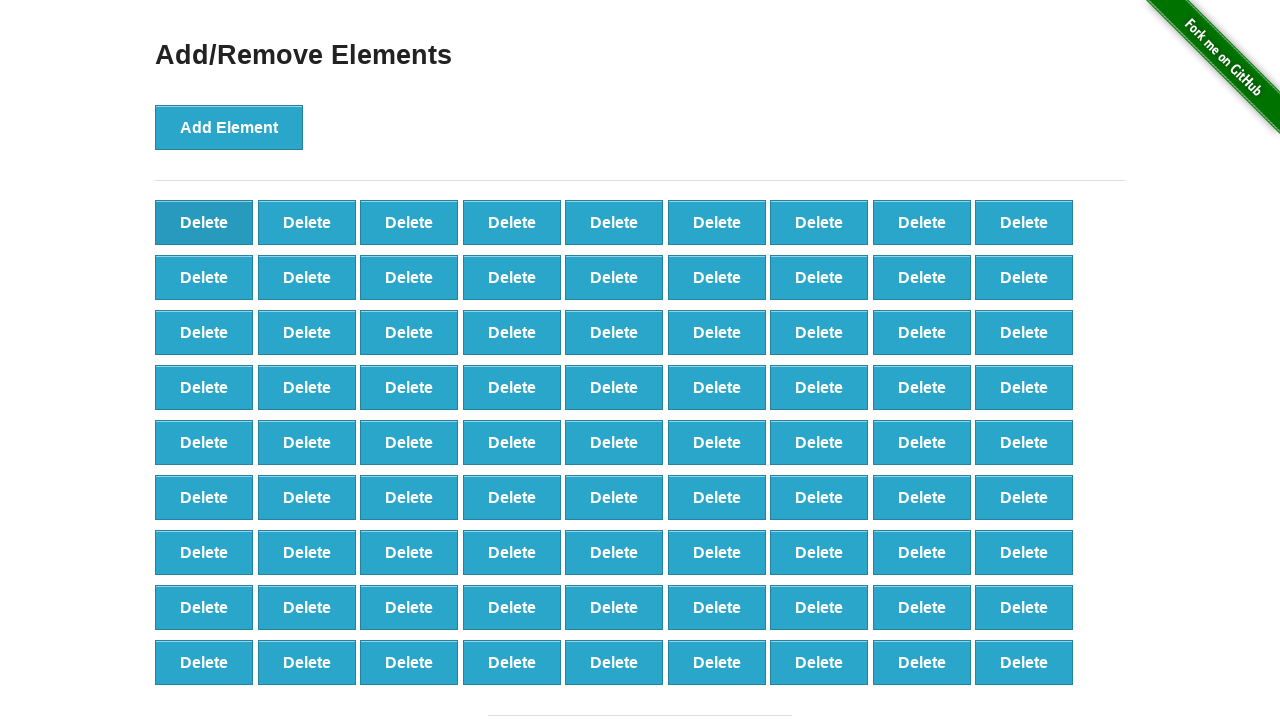

Clicked delete button to remove element (iteration 20/40) at (204, 222) on button[onclick='deleteElement()'] >> nth=0
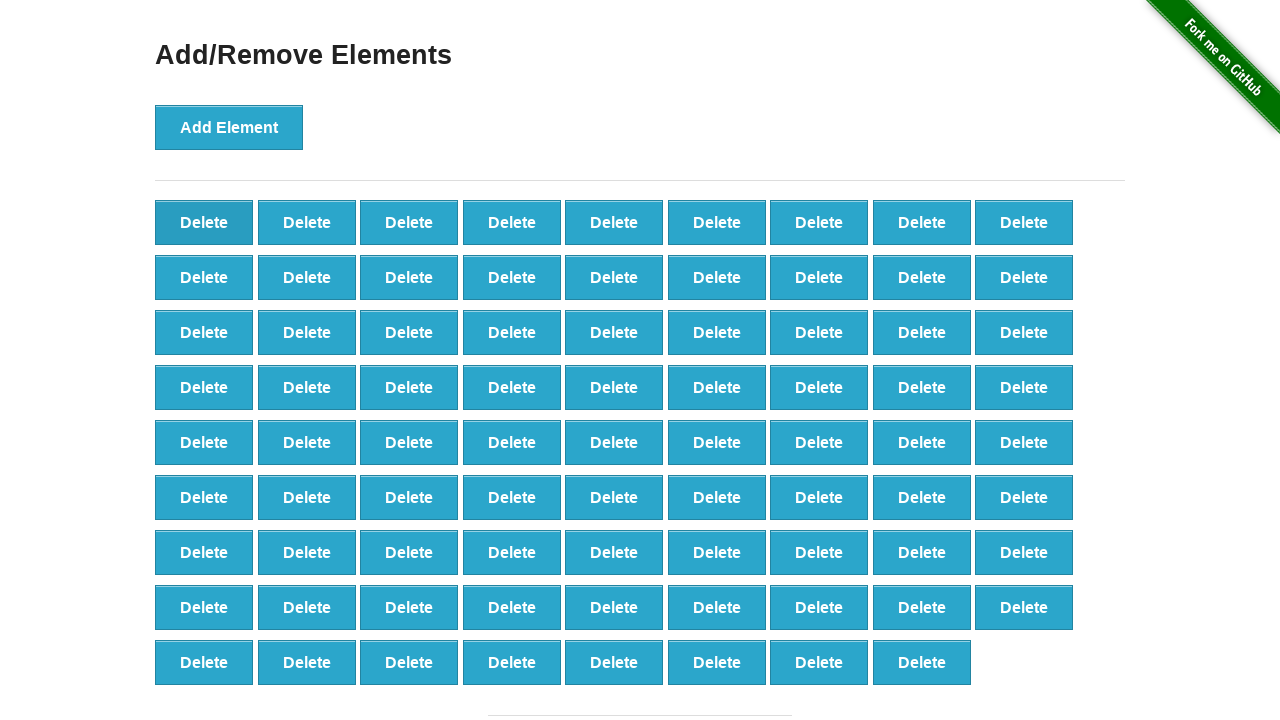

Clicked delete button to remove element (iteration 21/40) at (204, 222) on button[onclick='deleteElement()'] >> nth=0
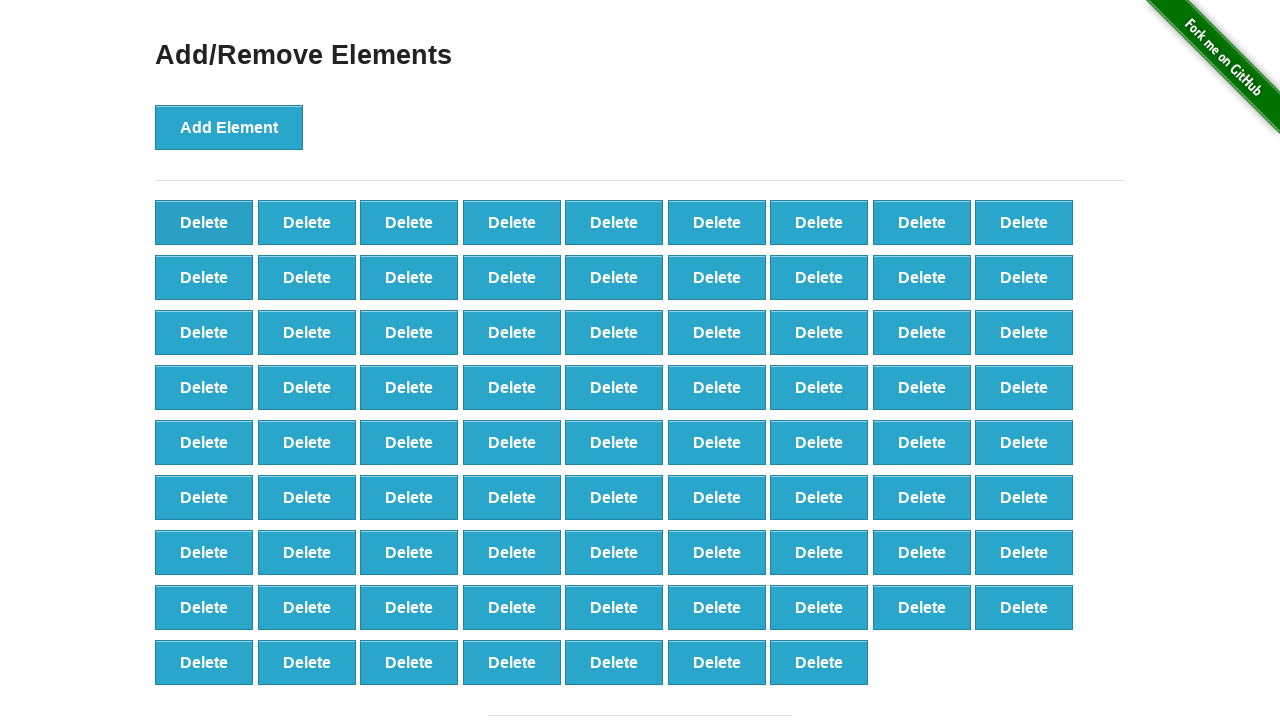

Clicked delete button to remove element (iteration 22/40) at (204, 222) on button[onclick='deleteElement()'] >> nth=0
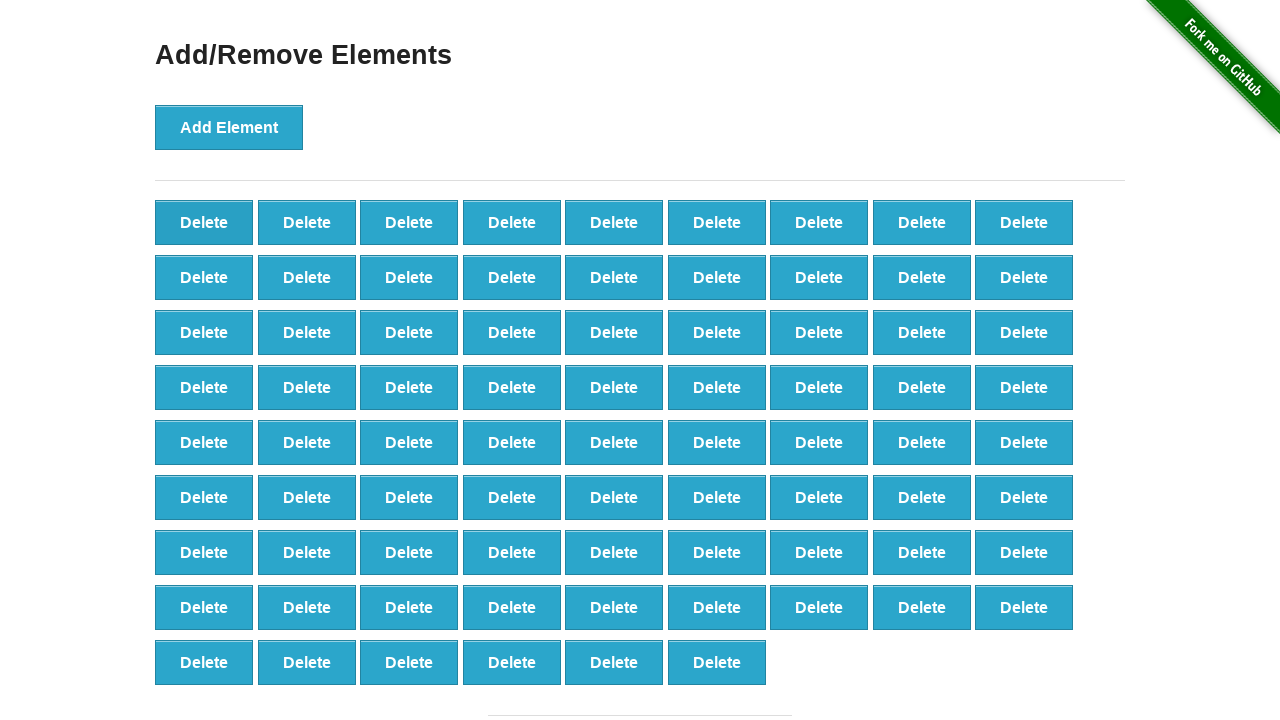

Clicked delete button to remove element (iteration 23/40) at (204, 222) on button[onclick='deleteElement()'] >> nth=0
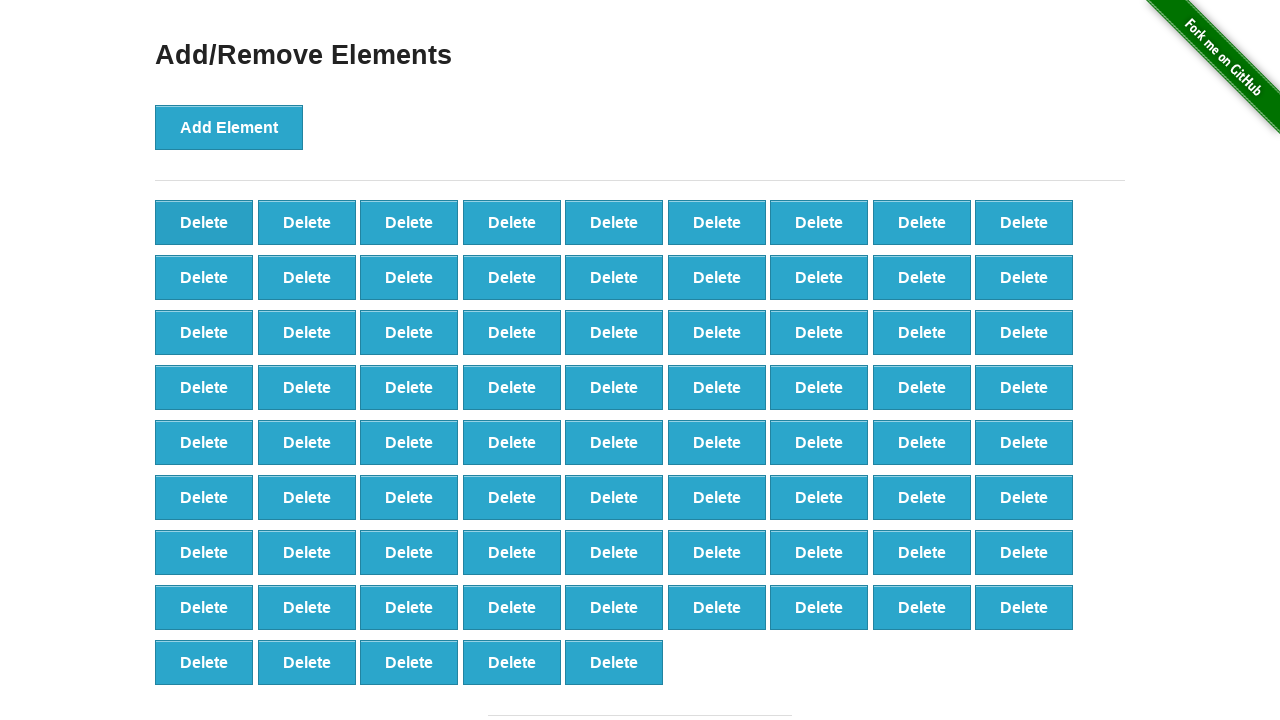

Clicked delete button to remove element (iteration 24/40) at (204, 222) on button[onclick='deleteElement()'] >> nth=0
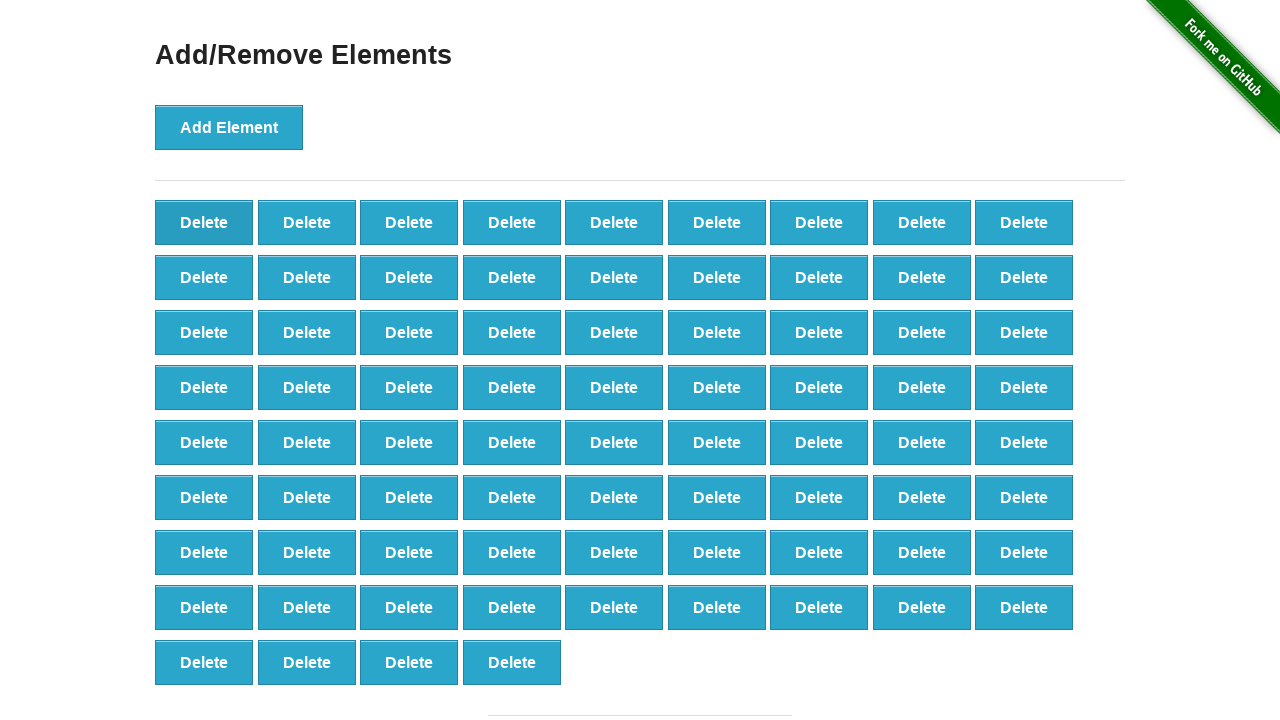

Clicked delete button to remove element (iteration 25/40) at (204, 222) on button[onclick='deleteElement()'] >> nth=0
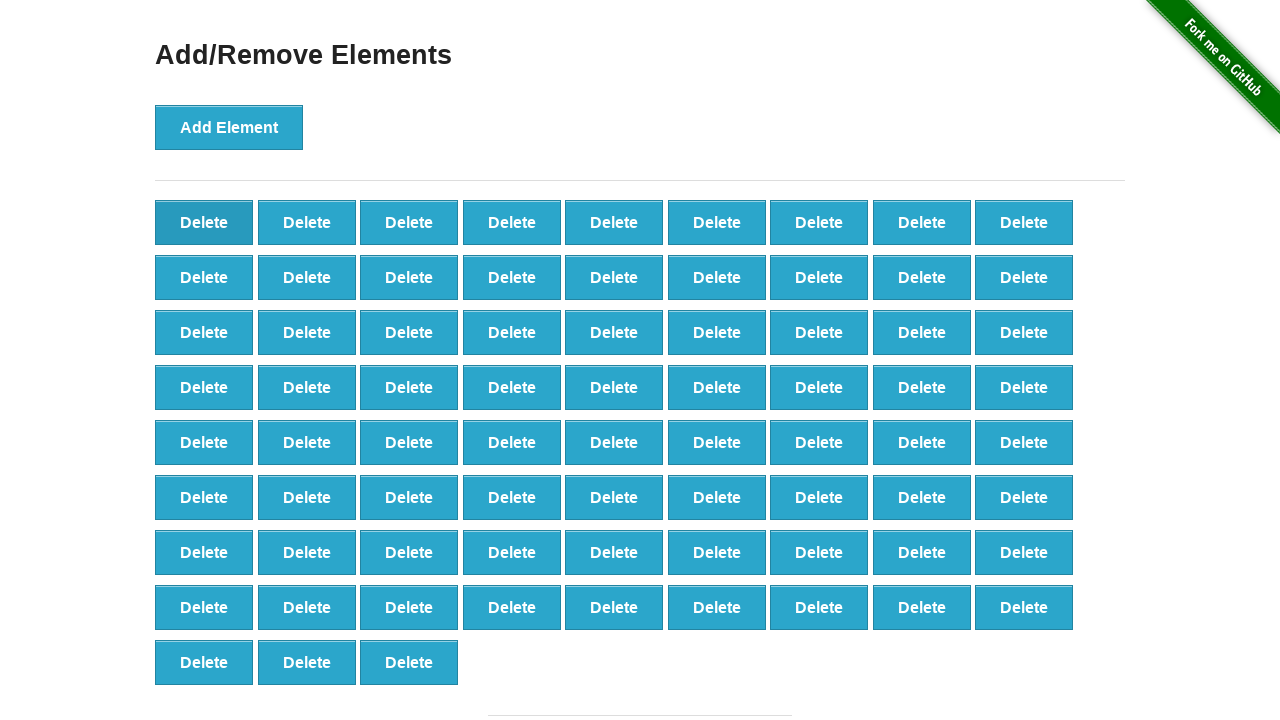

Clicked delete button to remove element (iteration 26/40) at (204, 222) on button[onclick='deleteElement()'] >> nth=0
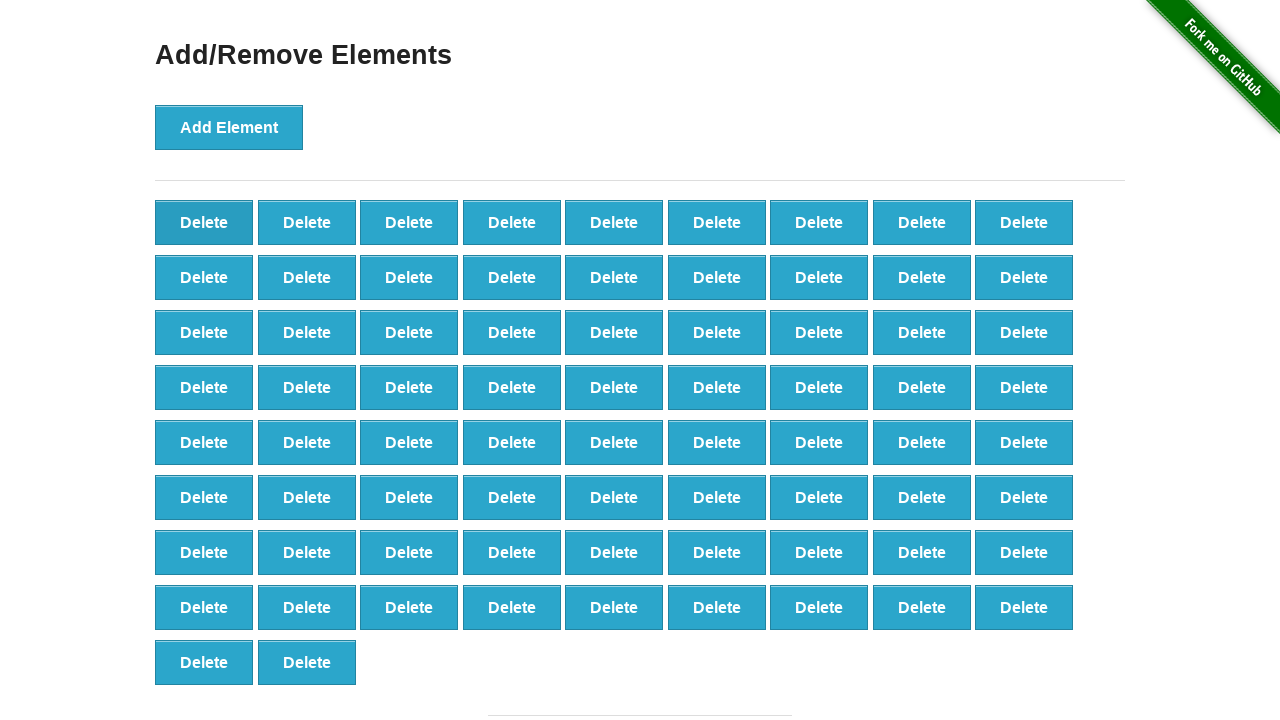

Clicked delete button to remove element (iteration 27/40) at (204, 222) on button[onclick='deleteElement()'] >> nth=0
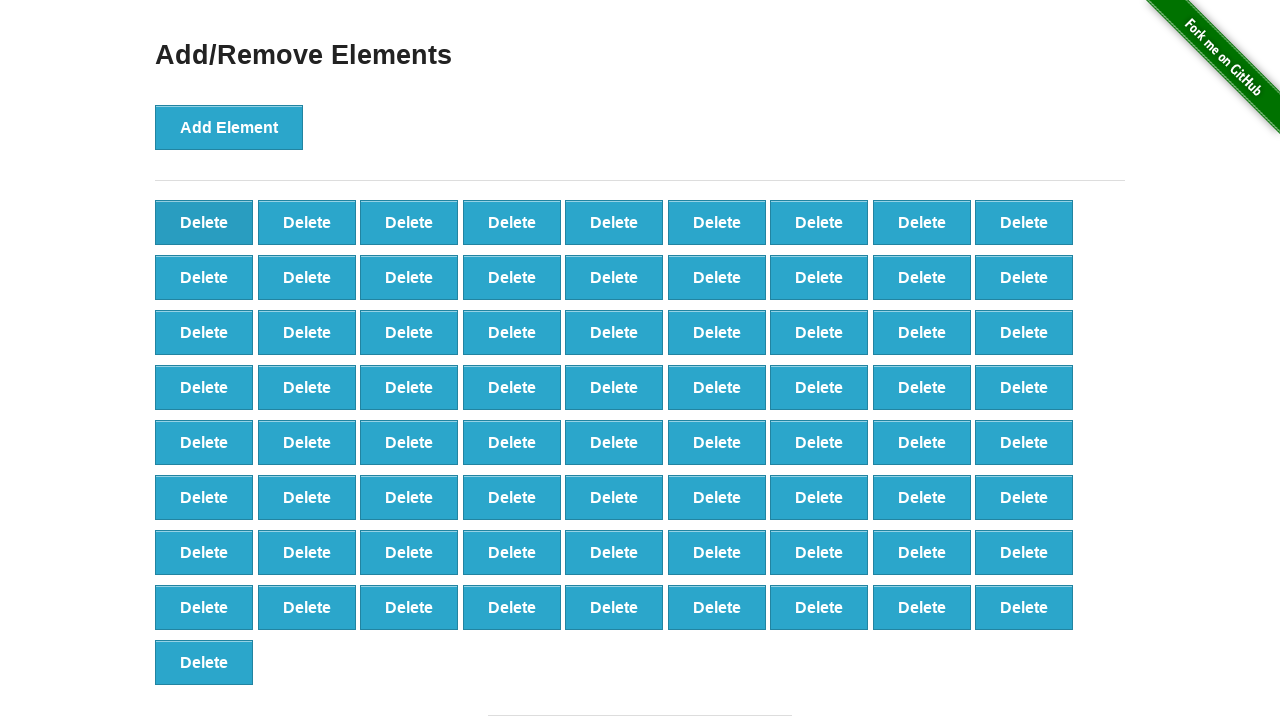

Clicked delete button to remove element (iteration 28/40) at (204, 222) on button[onclick='deleteElement()'] >> nth=0
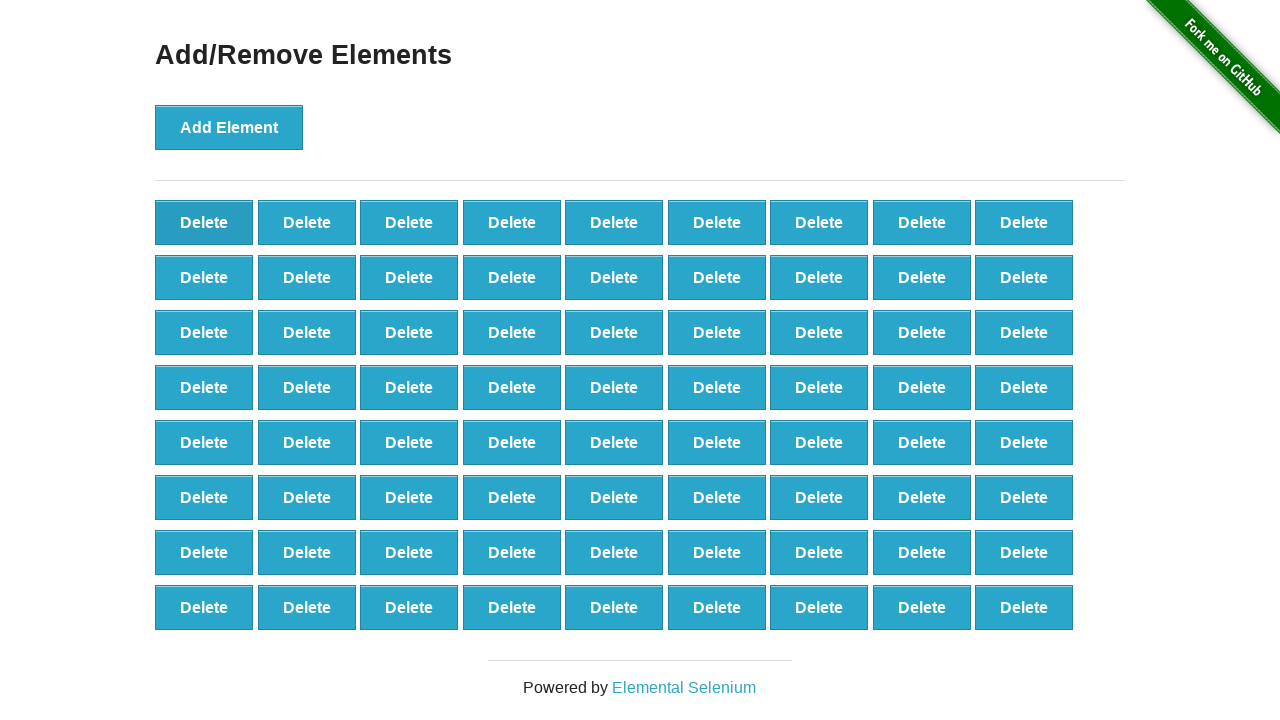

Clicked delete button to remove element (iteration 29/40) at (204, 222) on button[onclick='deleteElement()'] >> nth=0
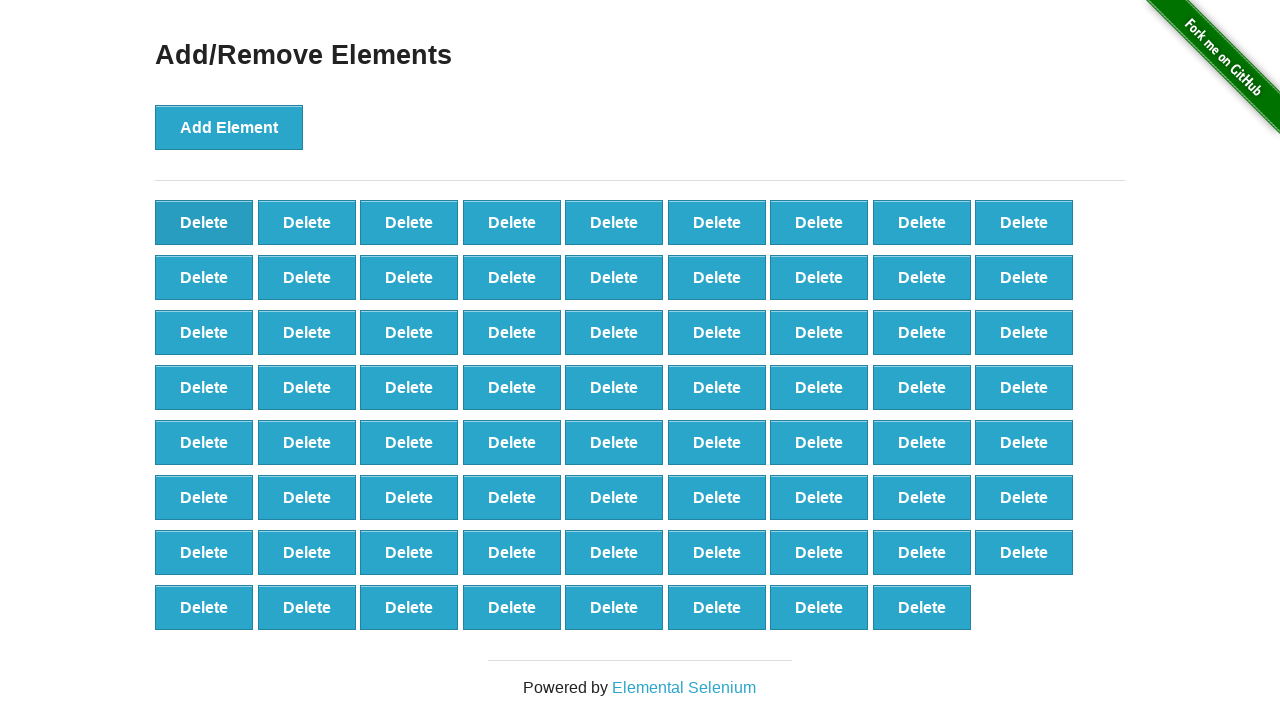

Clicked delete button to remove element (iteration 30/40) at (204, 222) on button[onclick='deleteElement()'] >> nth=0
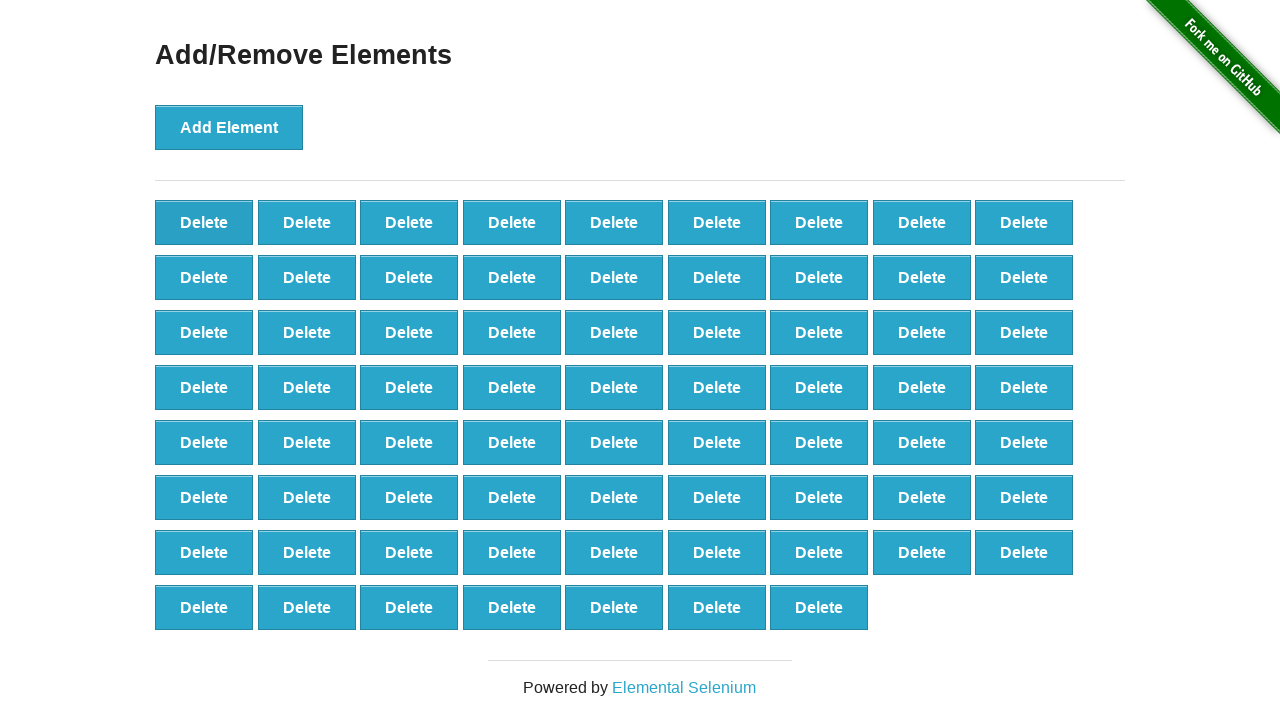

Clicked delete button to remove element (iteration 31/40) at (204, 222) on button[onclick='deleteElement()'] >> nth=0
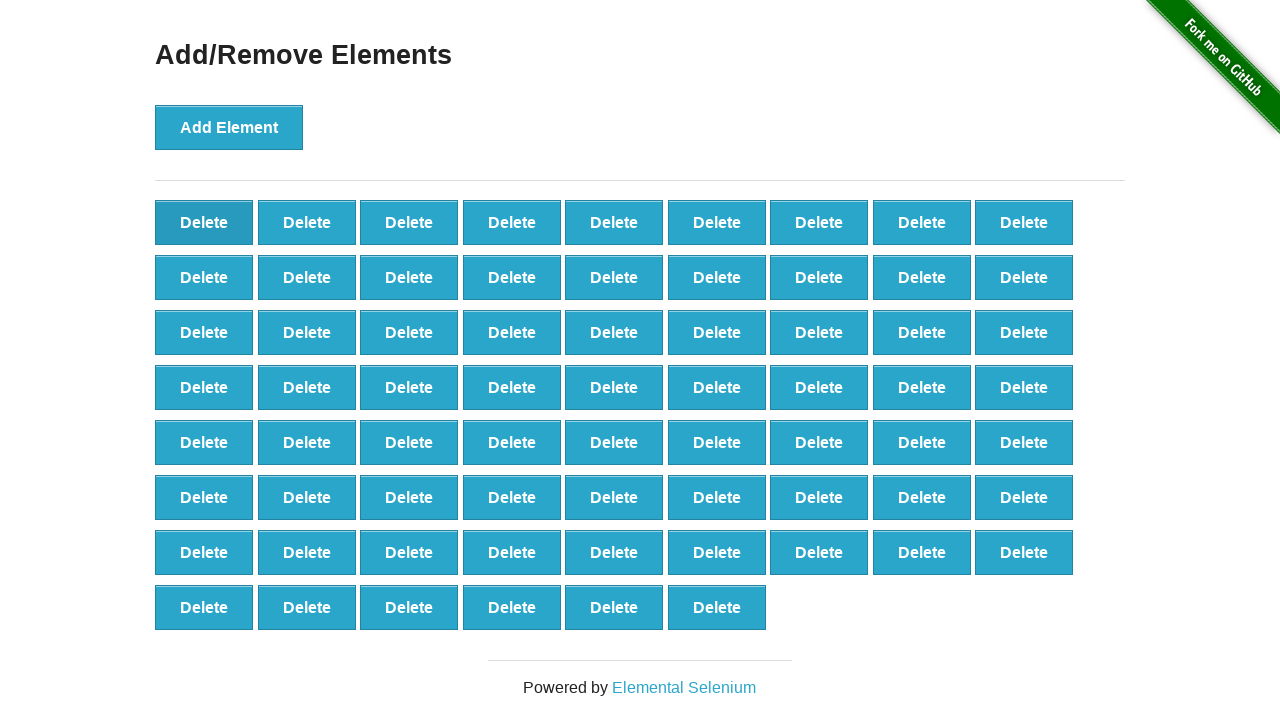

Clicked delete button to remove element (iteration 32/40) at (204, 222) on button[onclick='deleteElement()'] >> nth=0
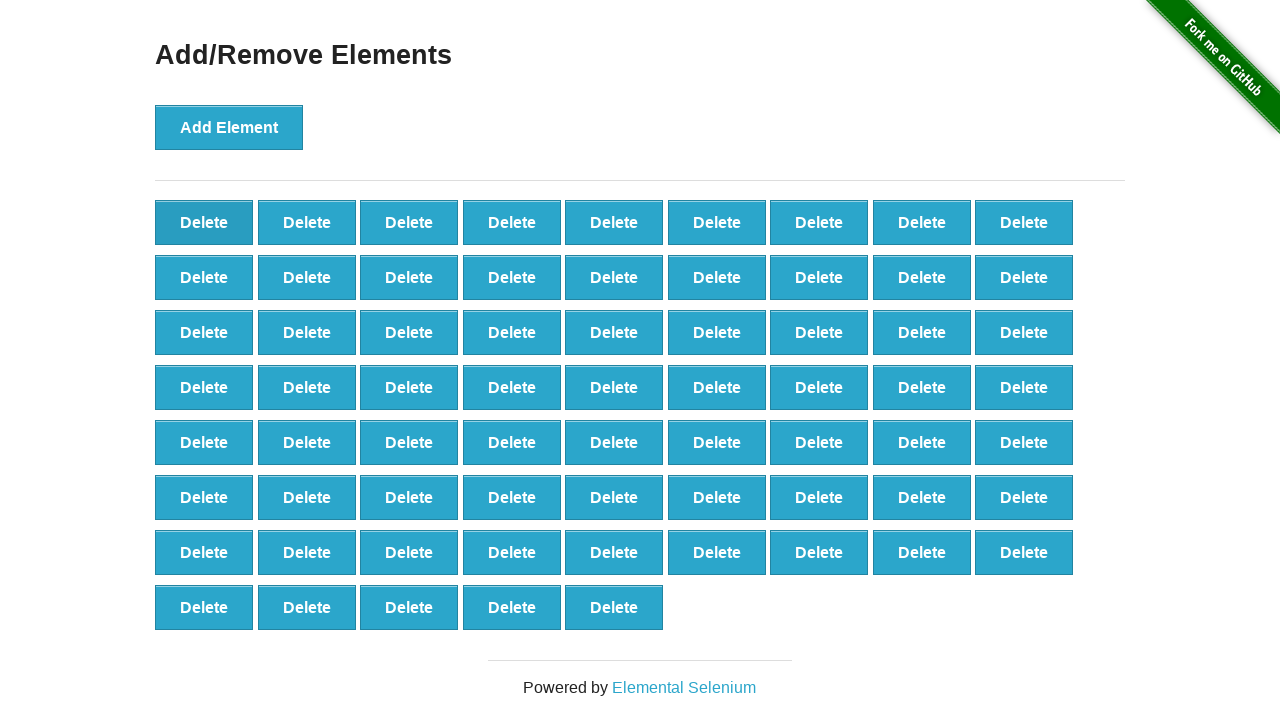

Clicked delete button to remove element (iteration 33/40) at (204, 222) on button[onclick='deleteElement()'] >> nth=0
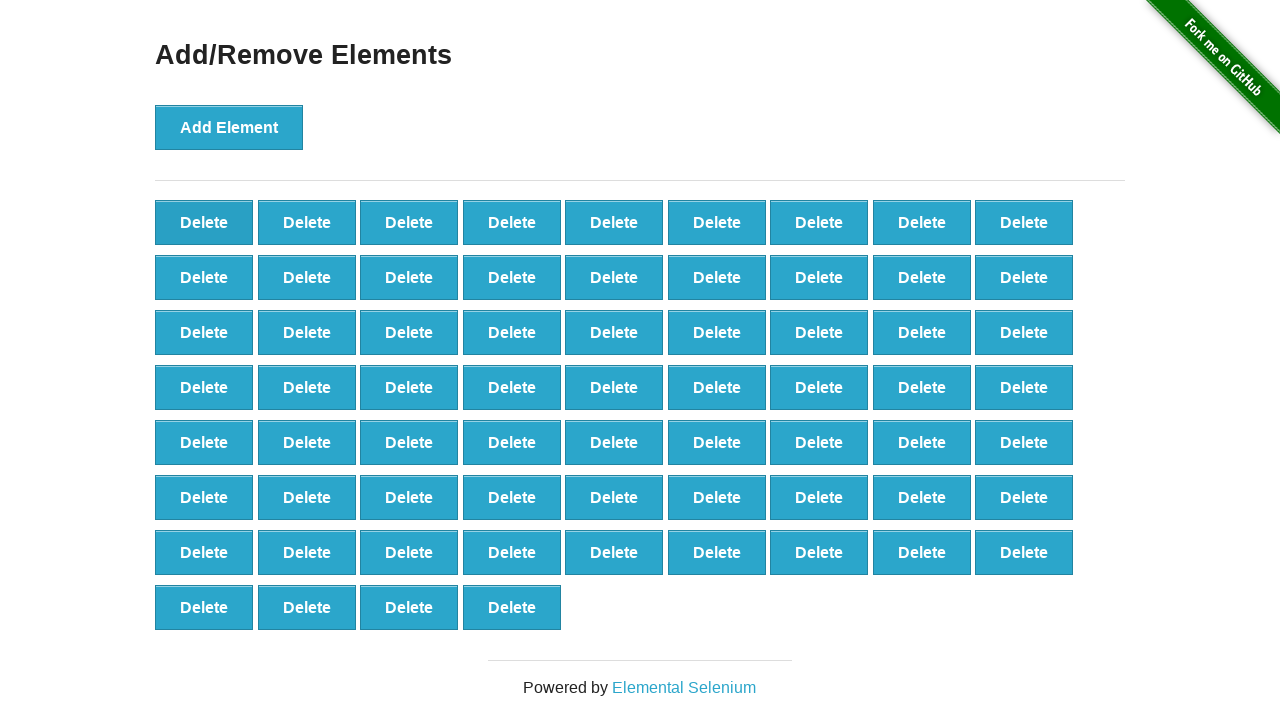

Clicked delete button to remove element (iteration 34/40) at (204, 222) on button[onclick='deleteElement()'] >> nth=0
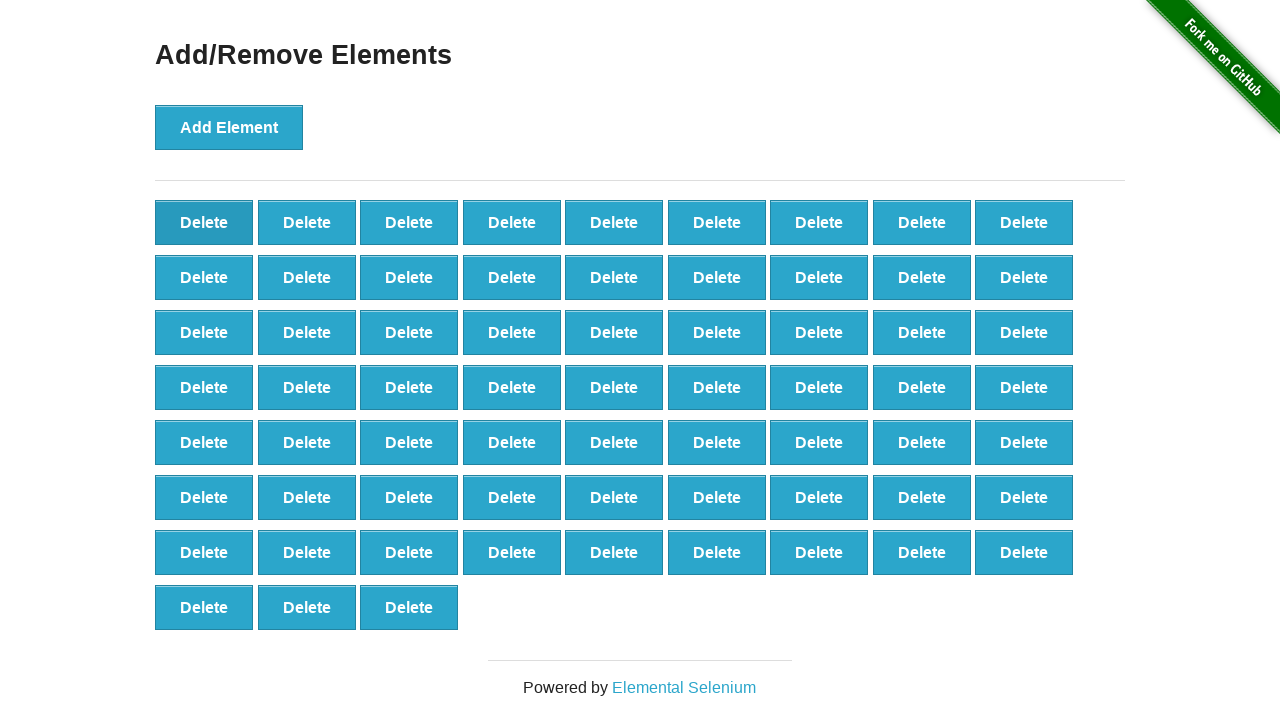

Clicked delete button to remove element (iteration 35/40) at (204, 222) on button[onclick='deleteElement()'] >> nth=0
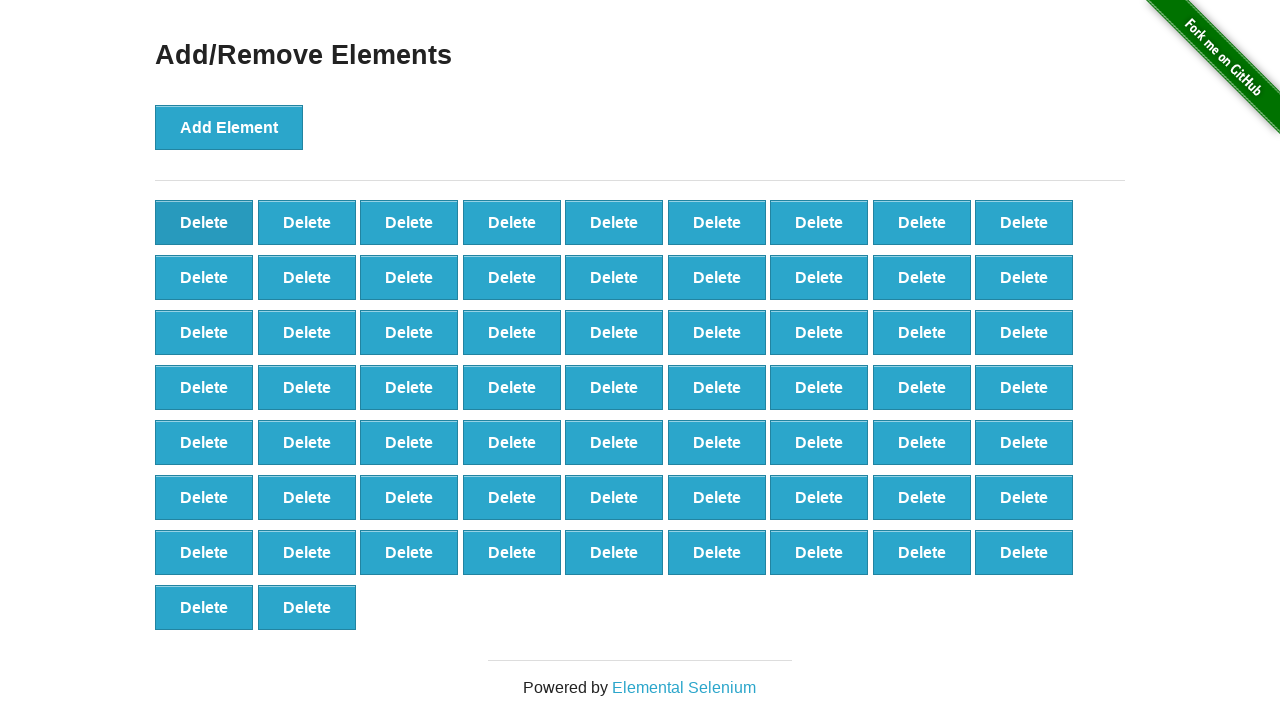

Clicked delete button to remove element (iteration 36/40) at (204, 222) on button[onclick='deleteElement()'] >> nth=0
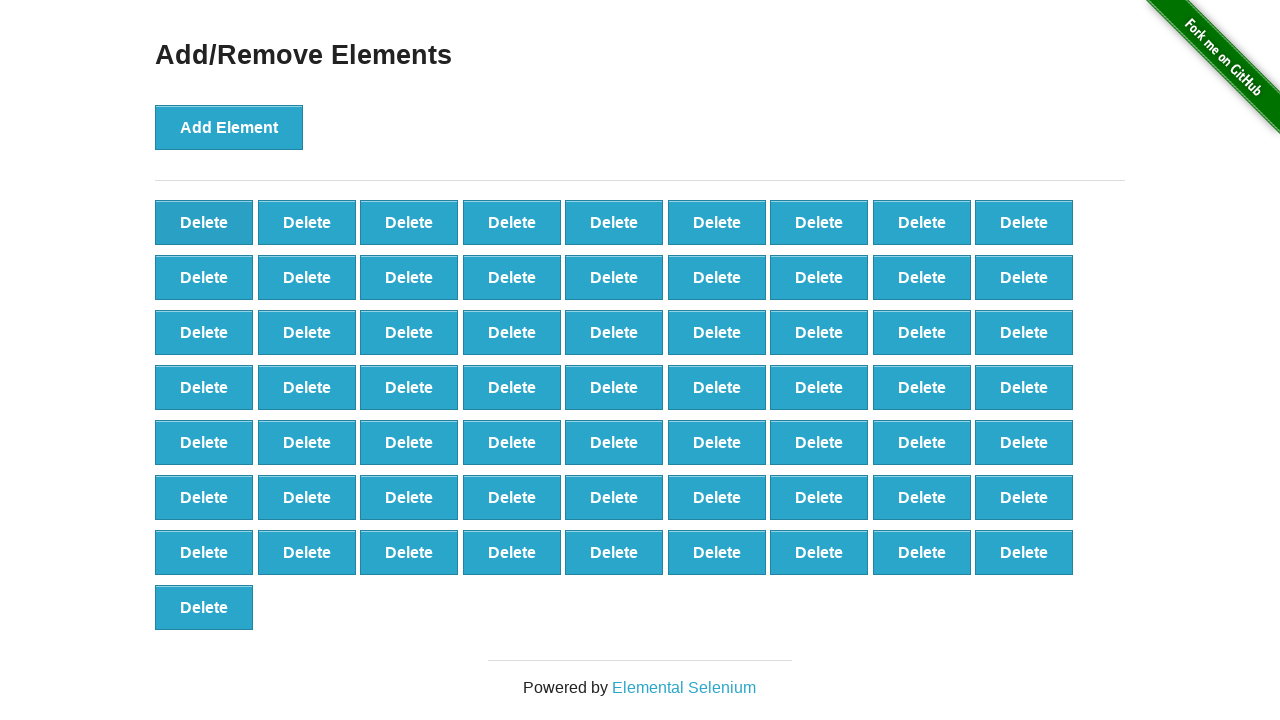

Clicked delete button to remove element (iteration 37/40) at (204, 222) on button[onclick='deleteElement()'] >> nth=0
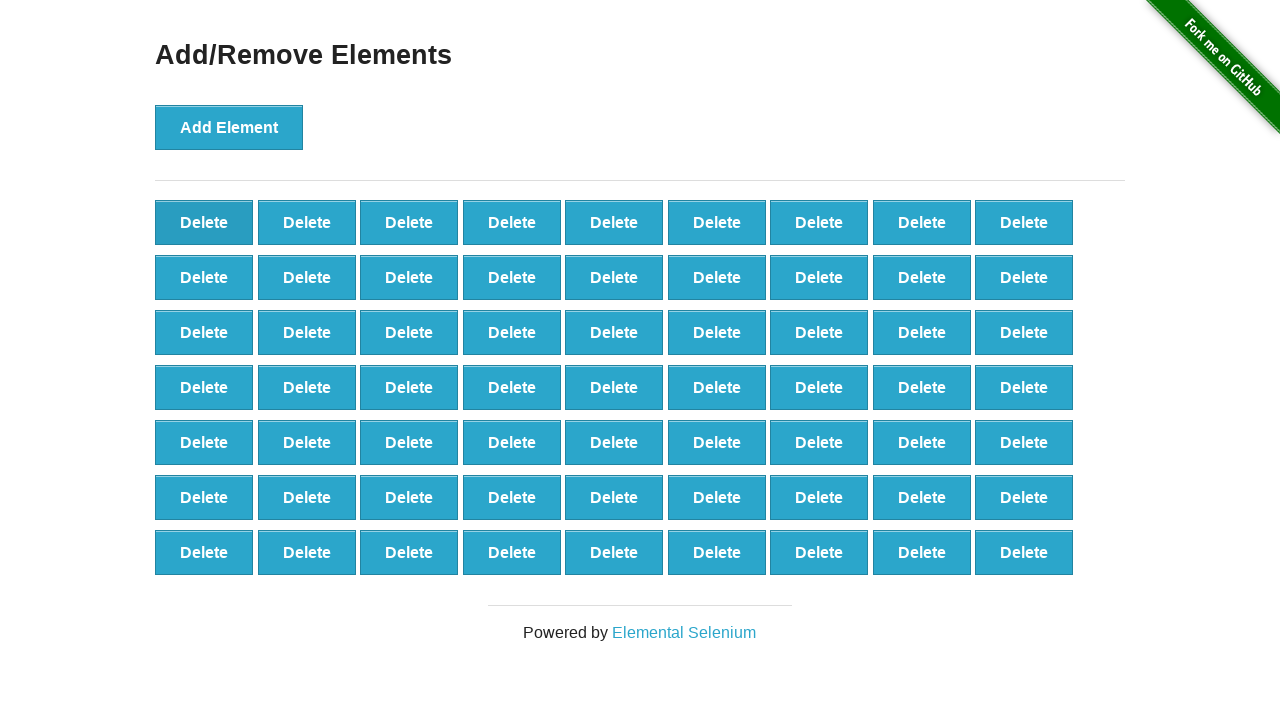

Clicked delete button to remove element (iteration 38/40) at (204, 222) on button[onclick='deleteElement()'] >> nth=0
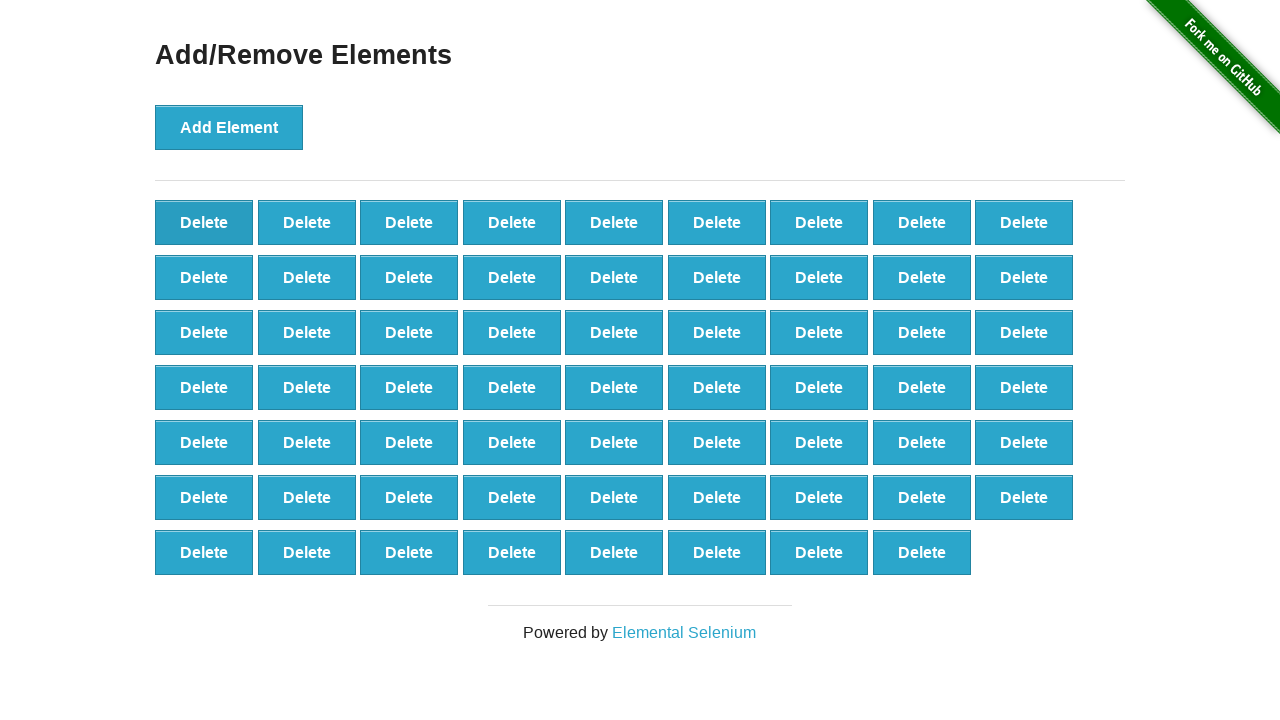

Clicked delete button to remove element (iteration 39/40) at (204, 222) on button[onclick='deleteElement()'] >> nth=0
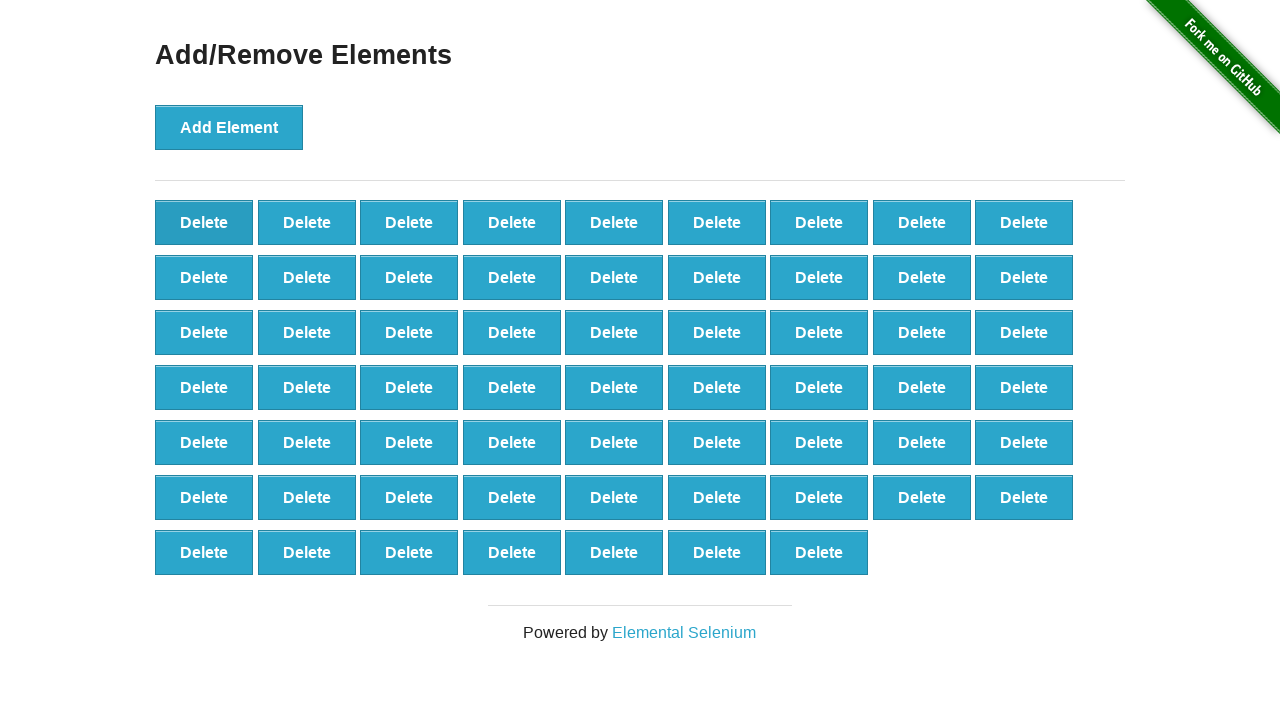

Clicked delete button to remove element (iteration 40/40) at (204, 222) on button[onclick='deleteElement()'] >> nth=0
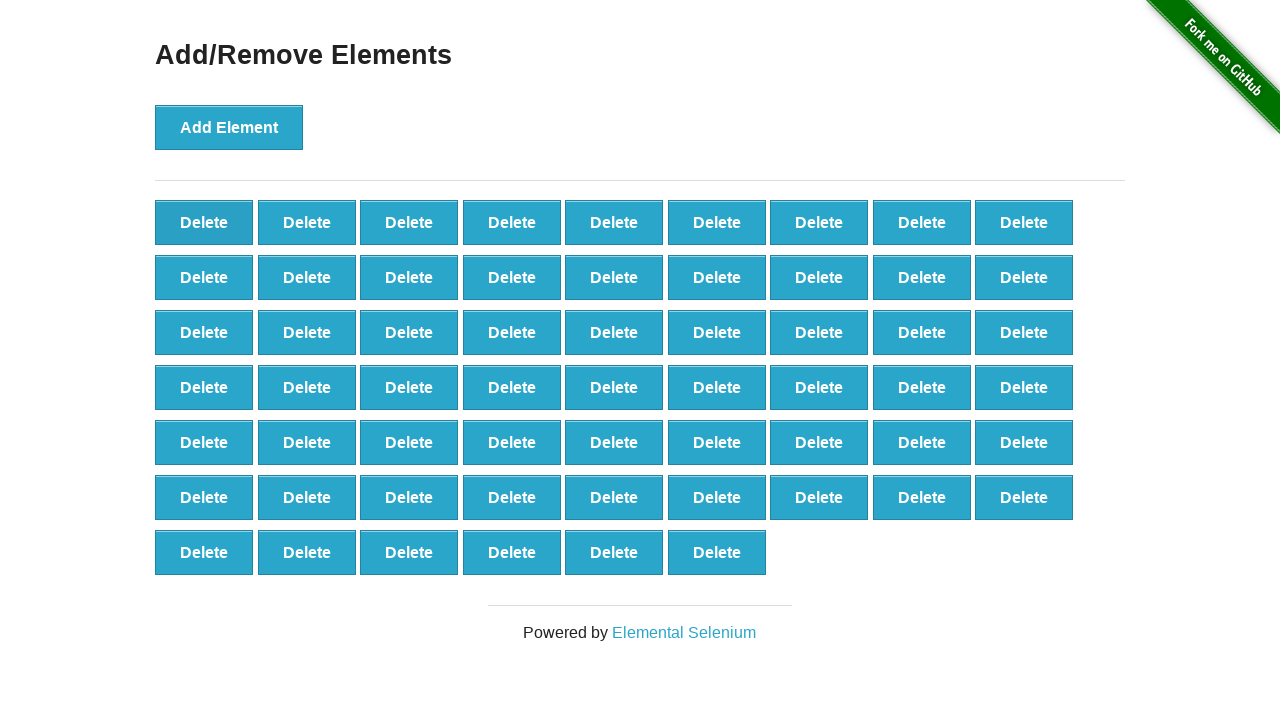

Counted 60 remaining delete buttons after removals
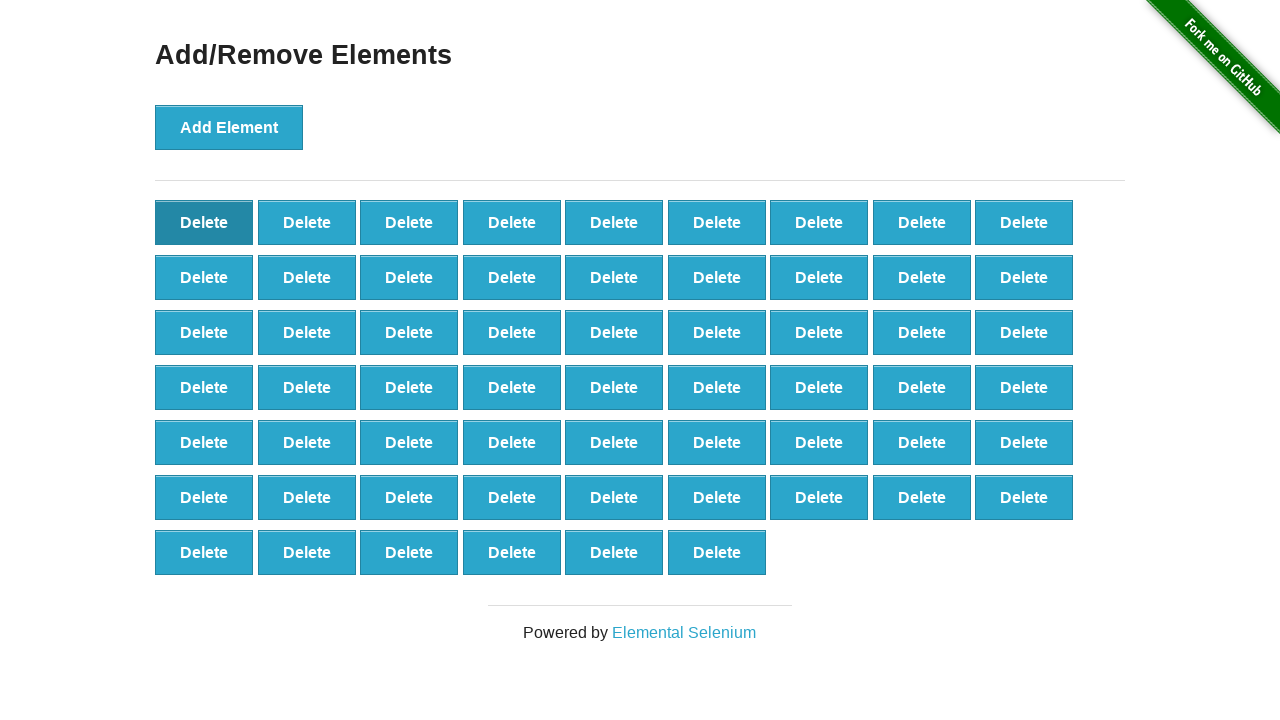

Assertion passed: 60 buttons remain (expected 60)
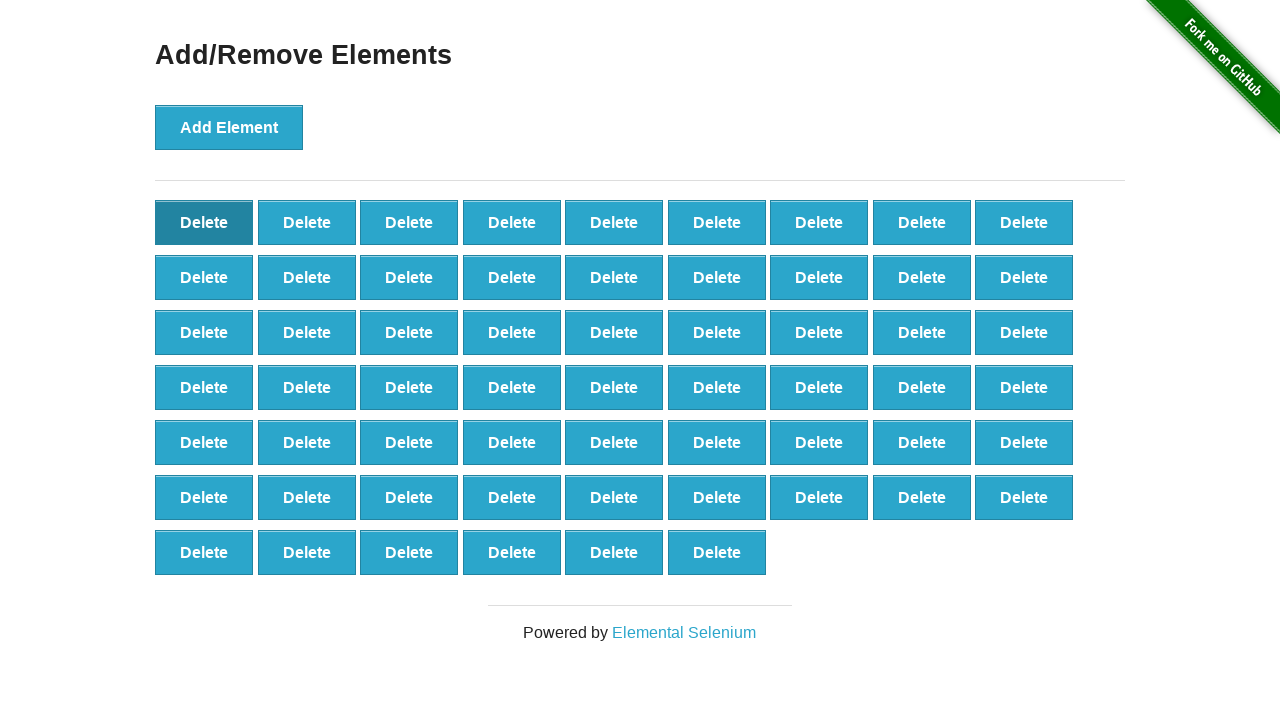

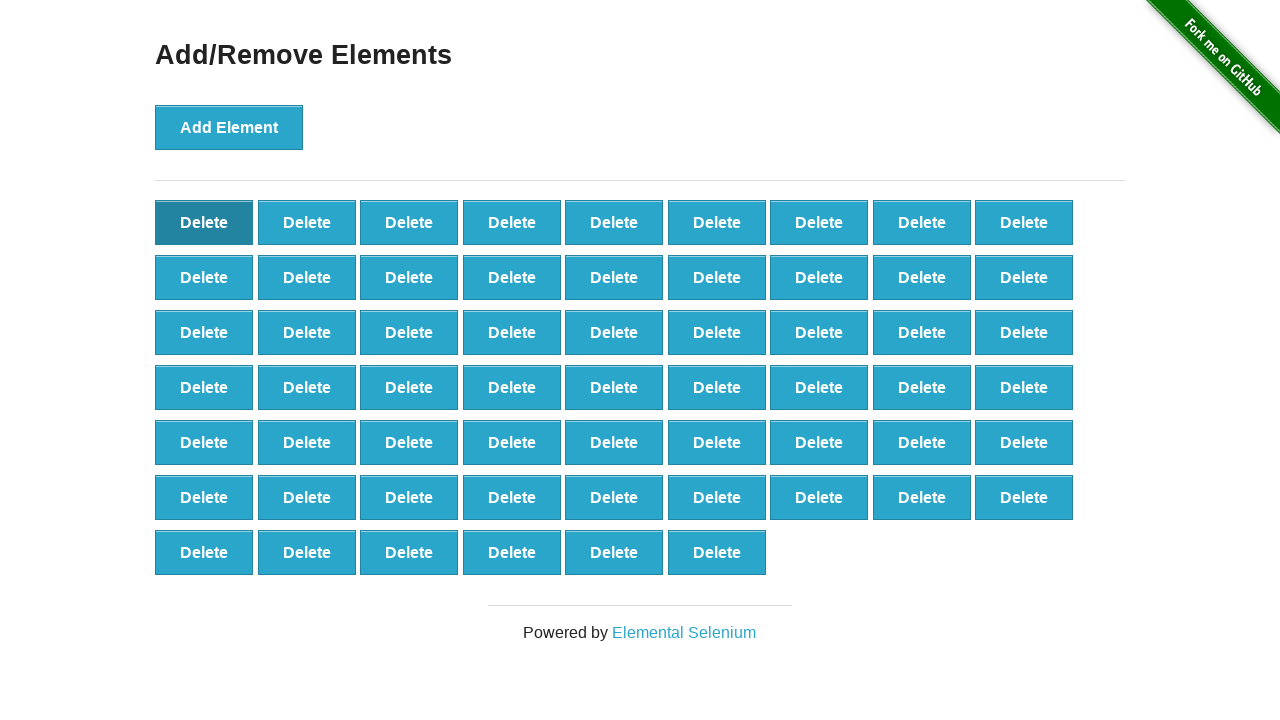